Tests the add/remove elements functionality by clicking the "Add Element" button 100 times to create 100 delete buttons, then clicking 20 delete buttons, and verifying that 80 delete buttons remain.

Starting URL: http://the-internet.herokuapp.com/add_remove_elements/

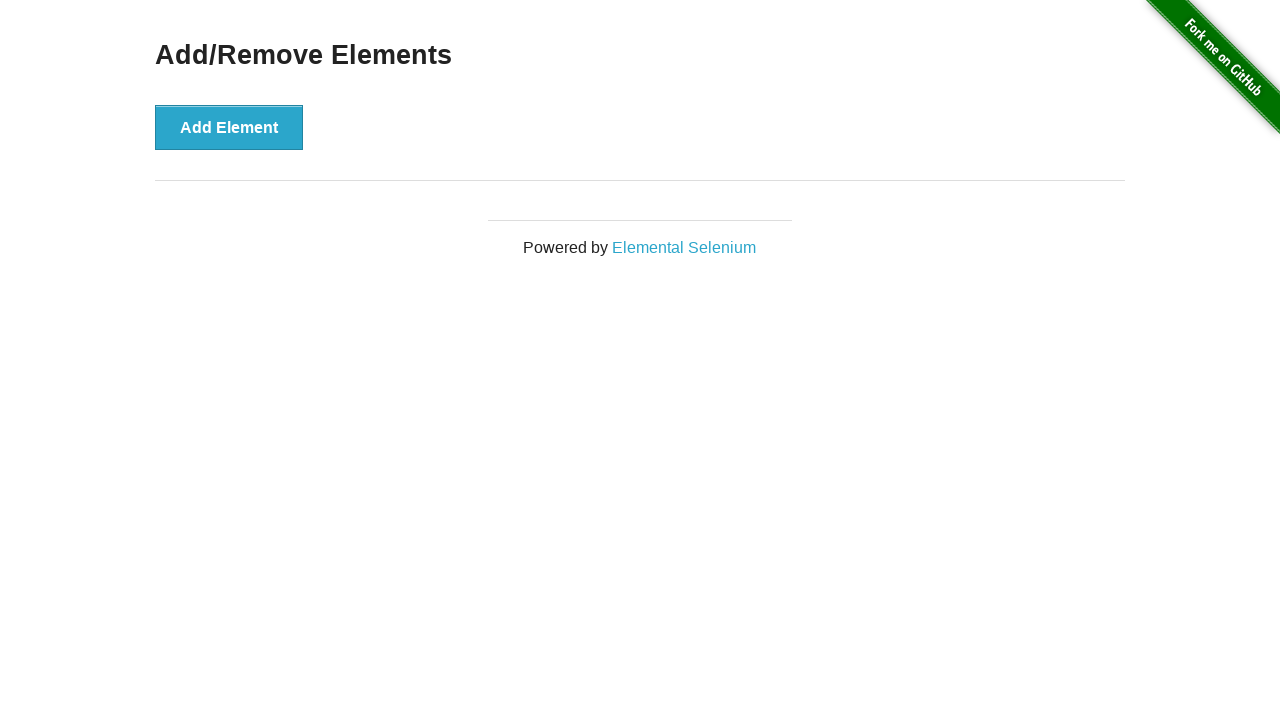

Navigated to add/remove elements page
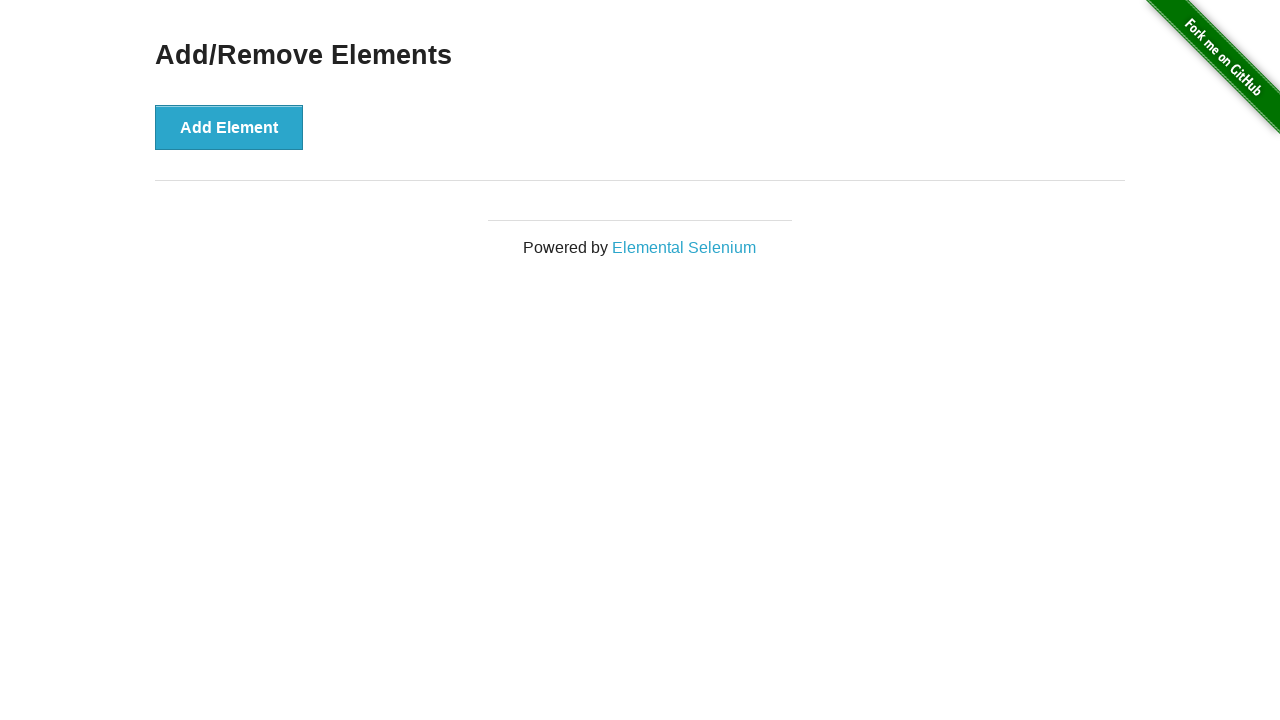

Clicked Add Element button (iteration 1/100) at (229, 127) on xpath=//button[@onclick='addElement()']
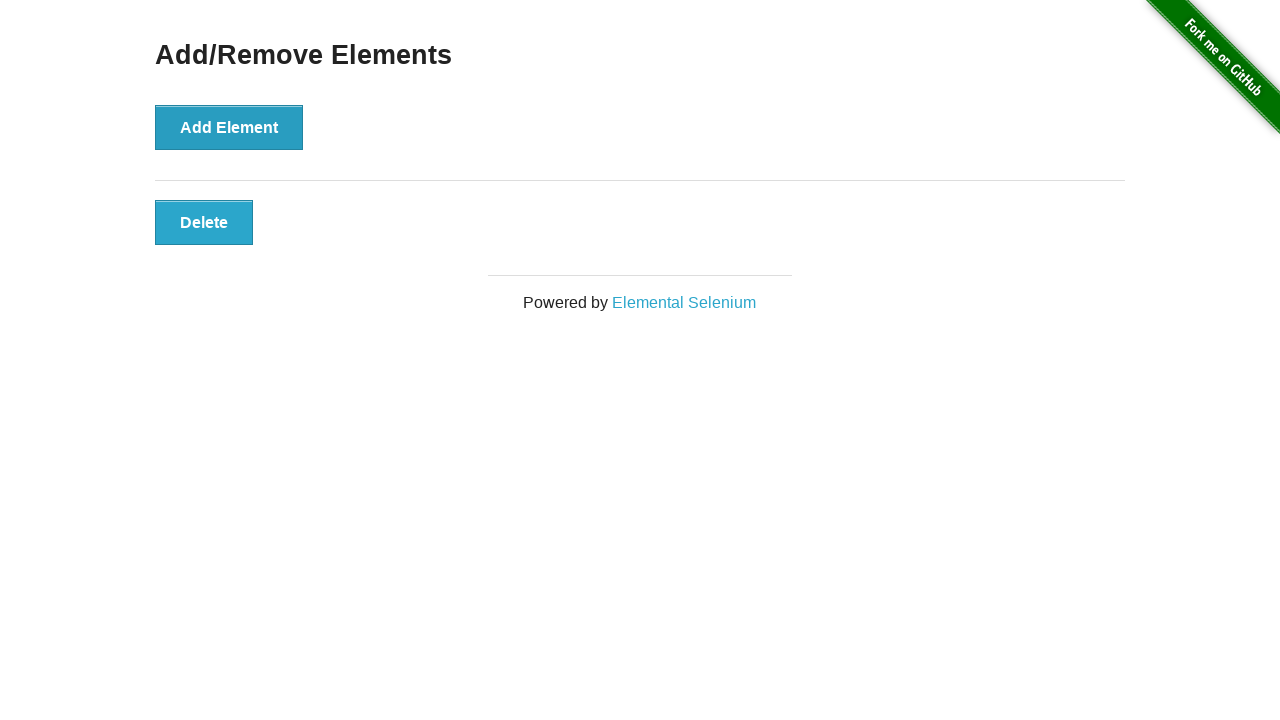

Clicked Add Element button (iteration 2/100) at (229, 127) on xpath=//button[@onclick='addElement()']
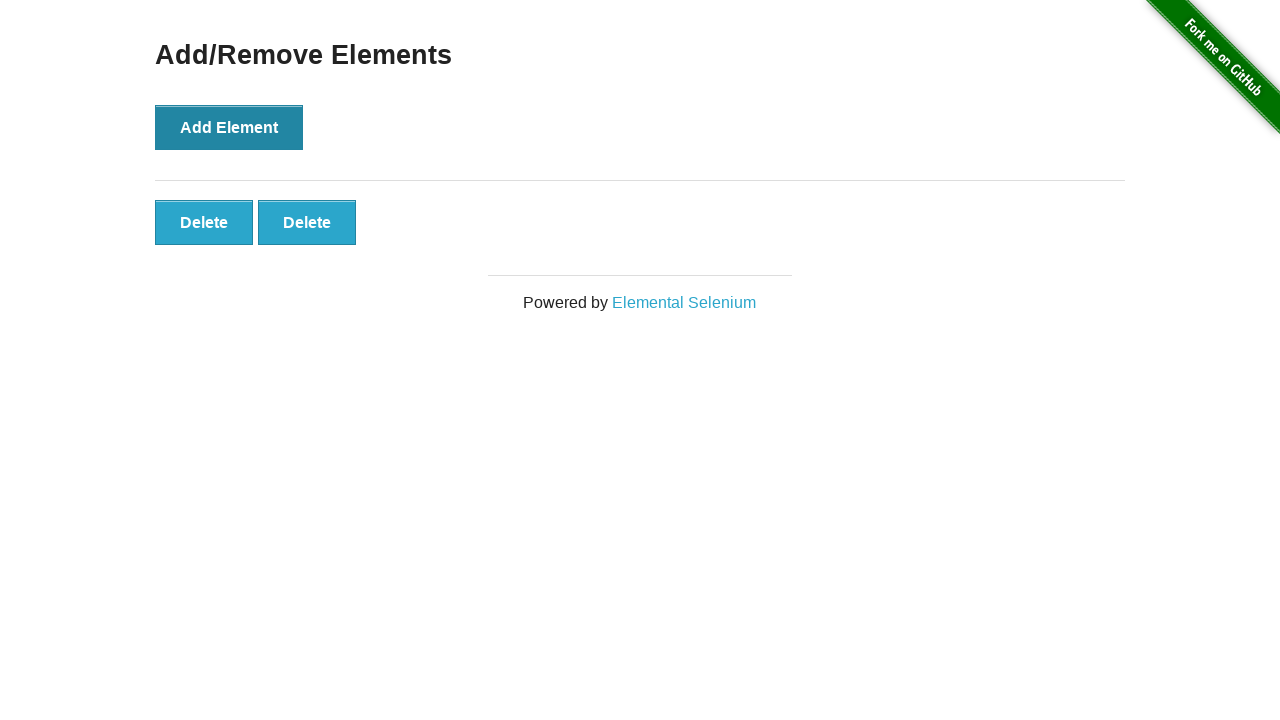

Clicked Add Element button (iteration 3/100) at (229, 127) on xpath=//button[@onclick='addElement()']
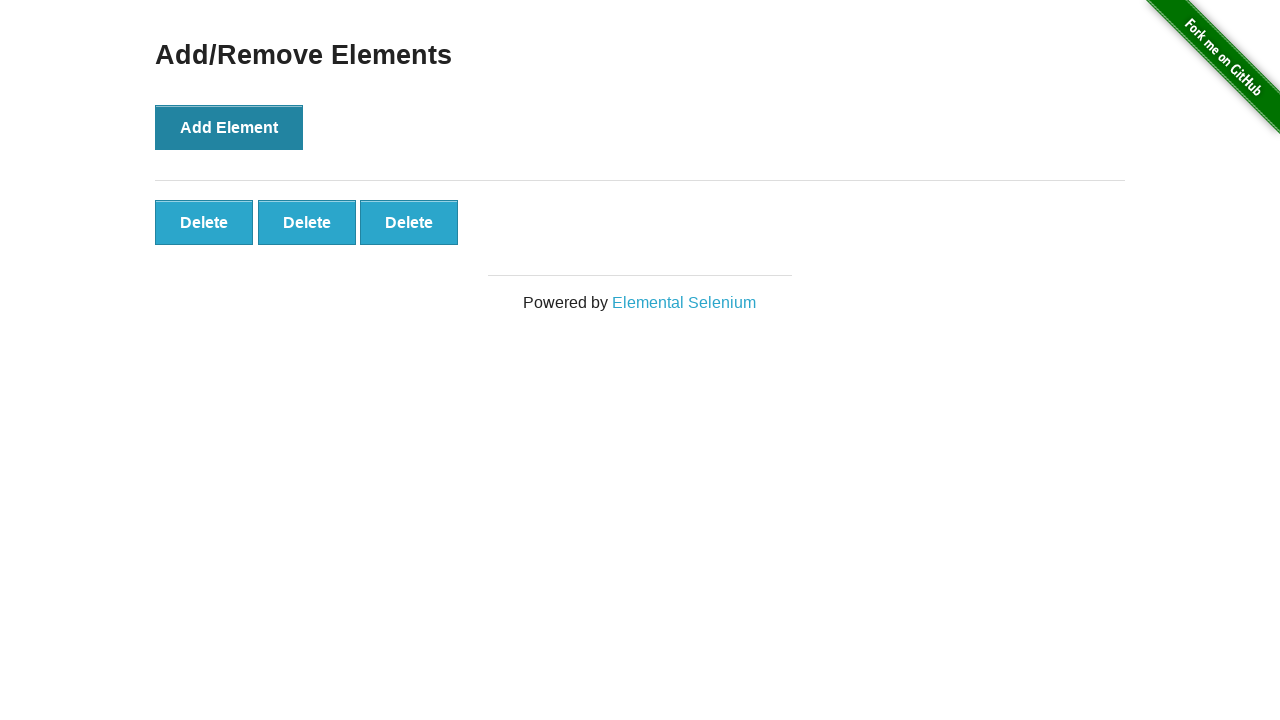

Clicked Add Element button (iteration 4/100) at (229, 127) on xpath=//button[@onclick='addElement()']
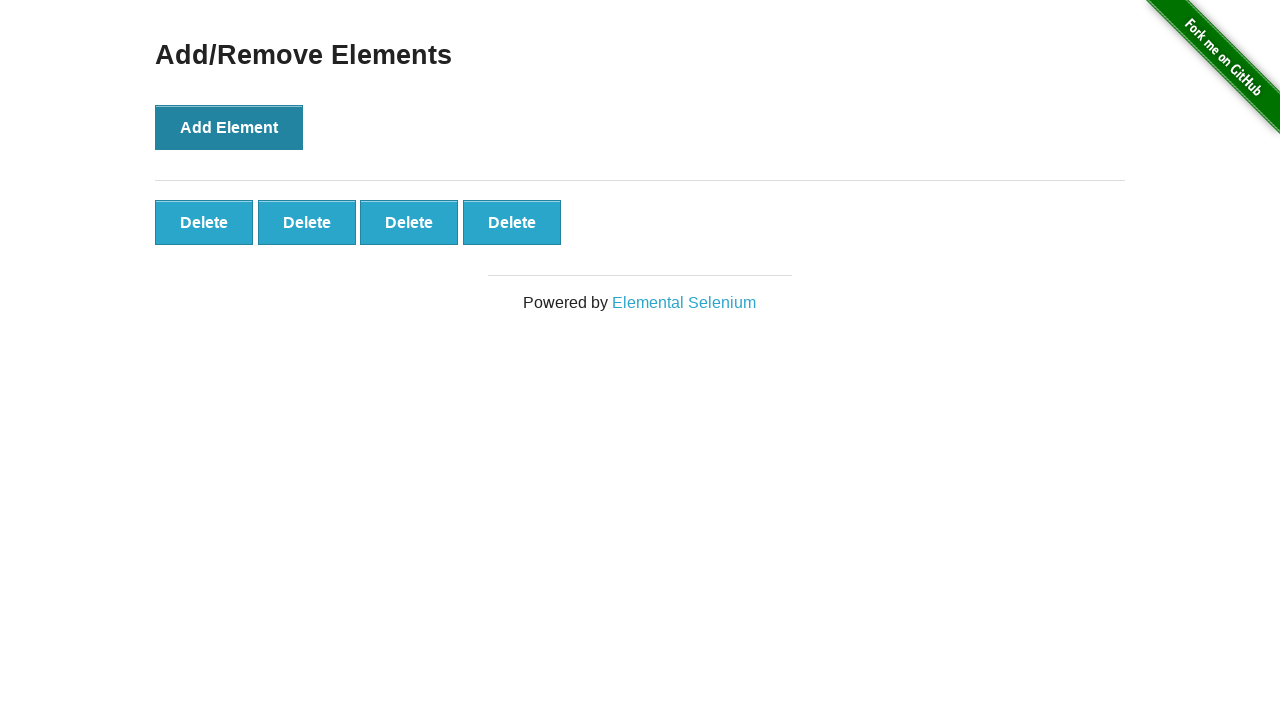

Clicked Add Element button (iteration 5/100) at (229, 127) on xpath=//button[@onclick='addElement()']
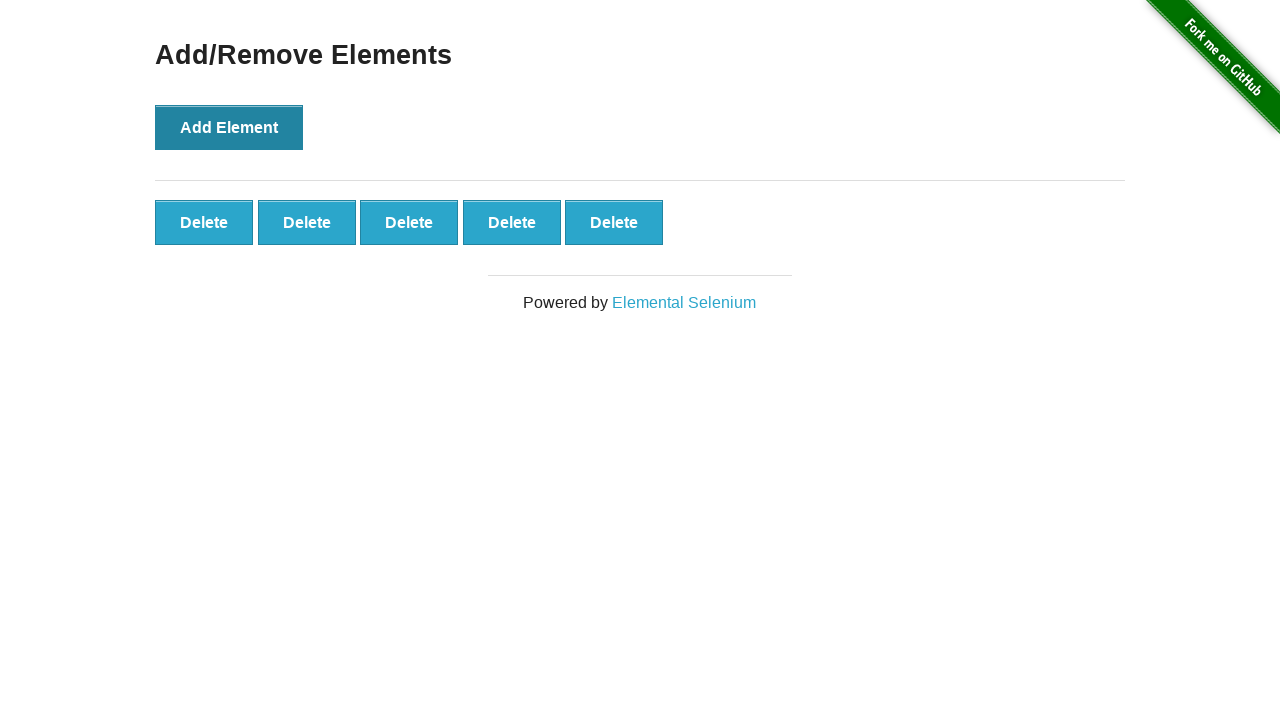

Clicked Add Element button (iteration 6/100) at (229, 127) on xpath=//button[@onclick='addElement()']
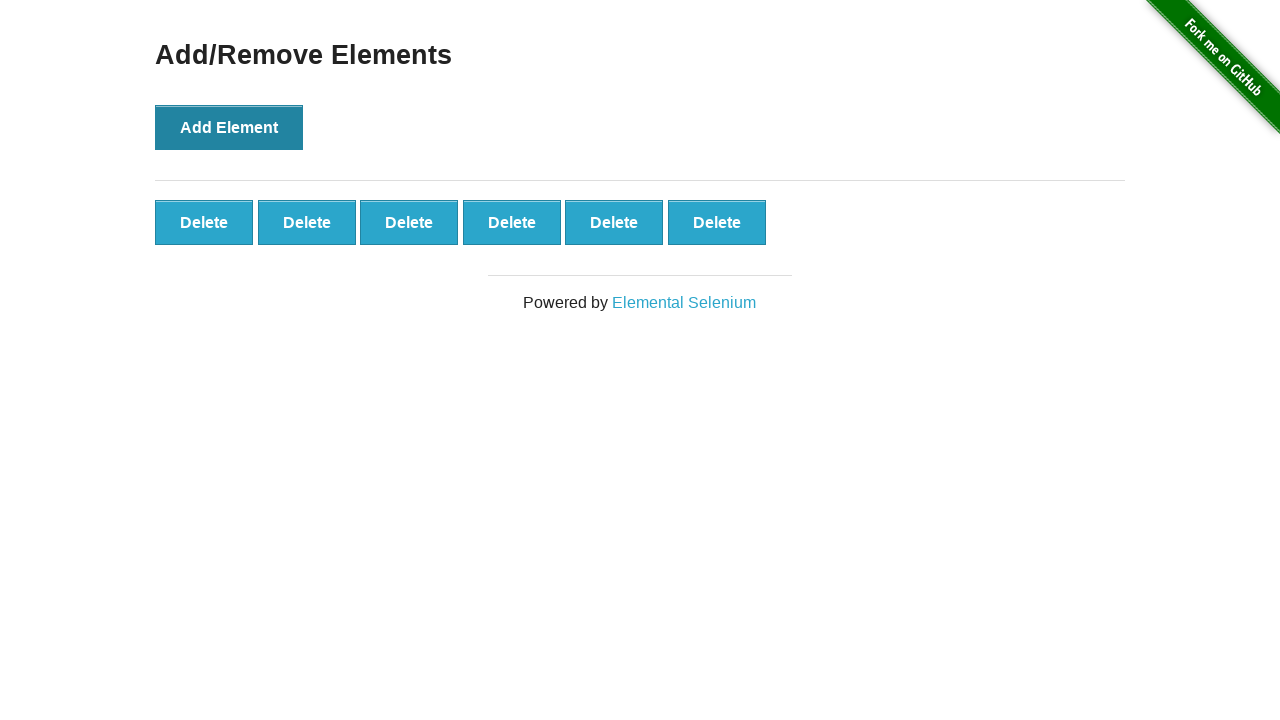

Clicked Add Element button (iteration 7/100) at (229, 127) on xpath=//button[@onclick='addElement()']
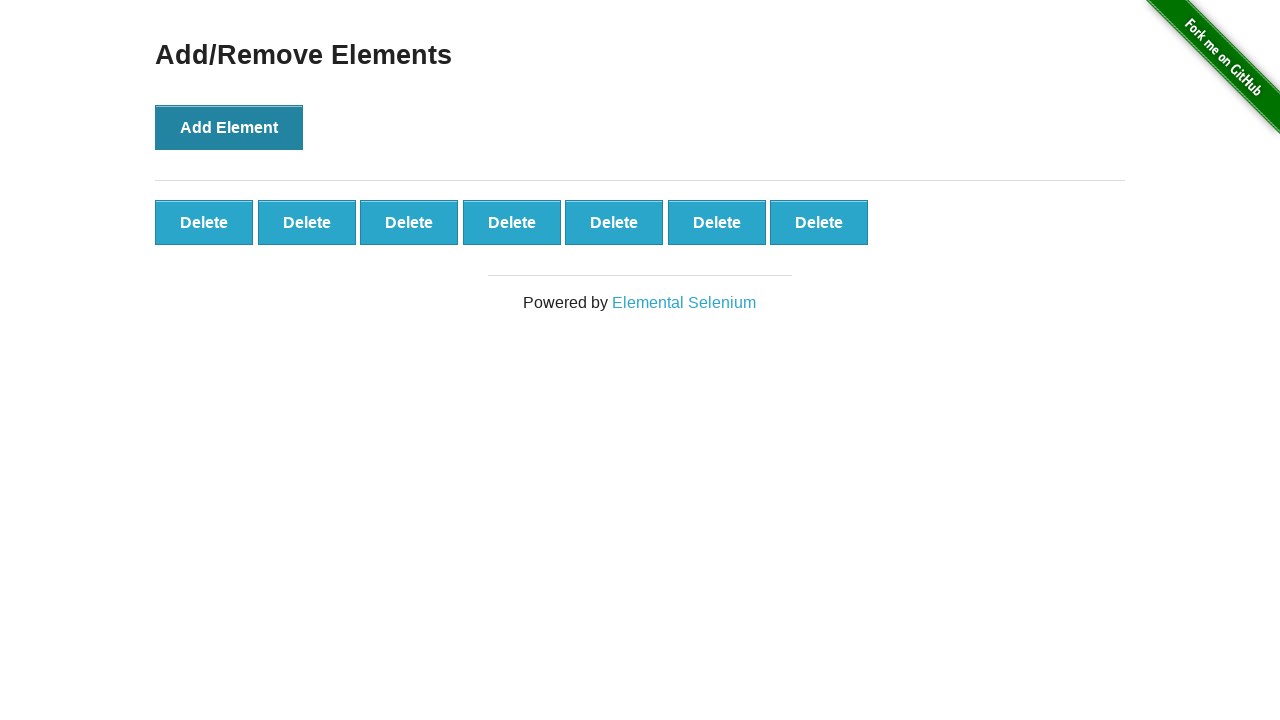

Clicked Add Element button (iteration 8/100) at (229, 127) on xpath=//button[@onclick='addElement()']
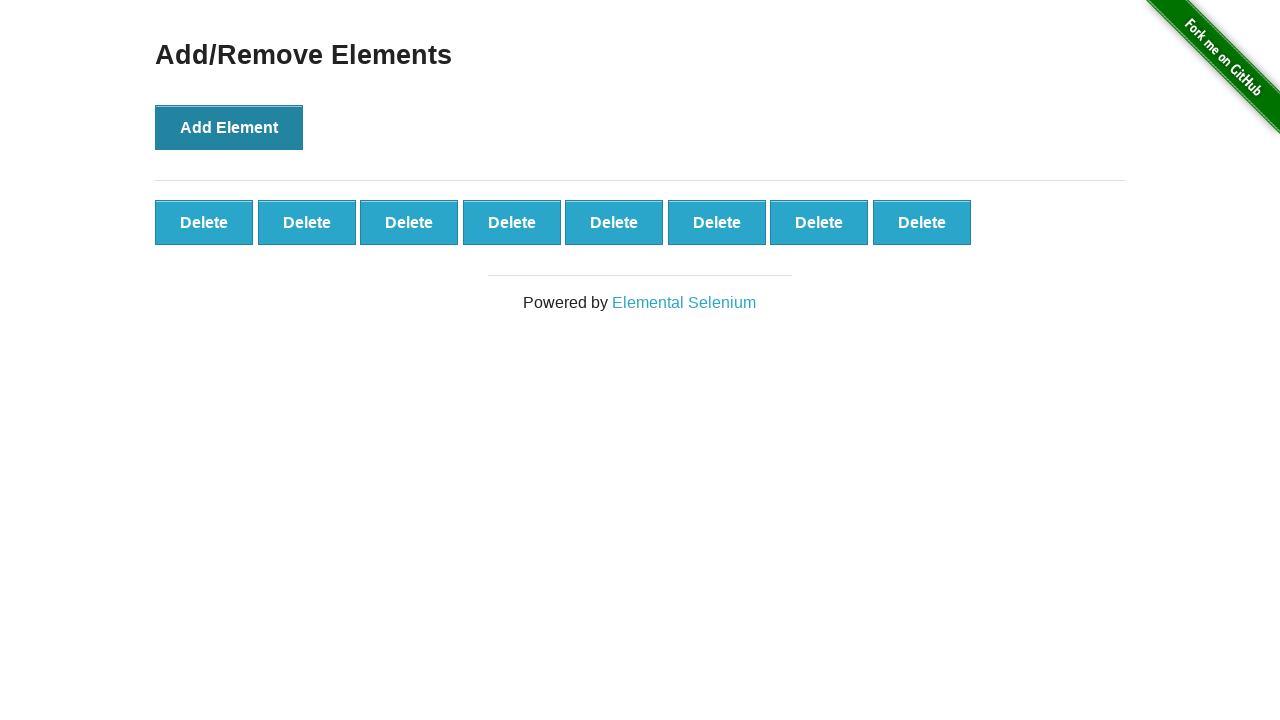

Clicked Add Element button (iteration 9/100) at (229, 127) on xpath=//button[@onclick='addElement()']
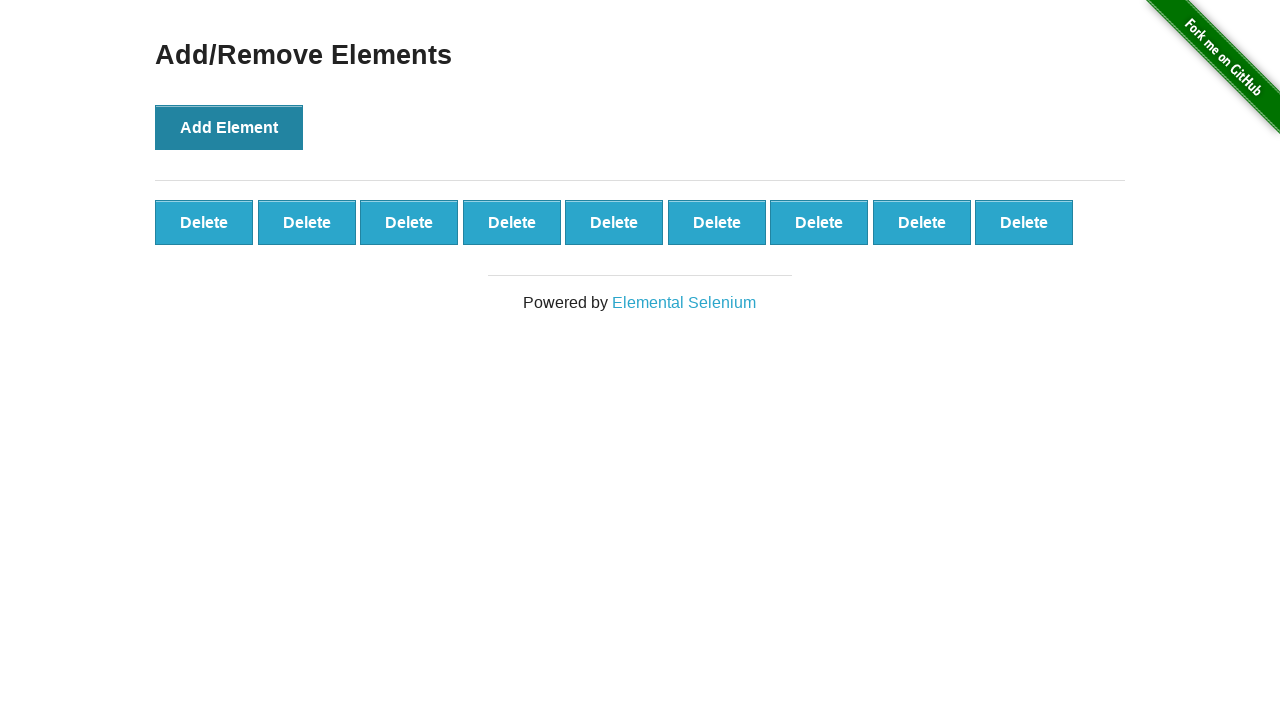

Clicked Add Element button (iteration 10/100) at (229, 127) on xpath=//button[@onclick='addElement()']
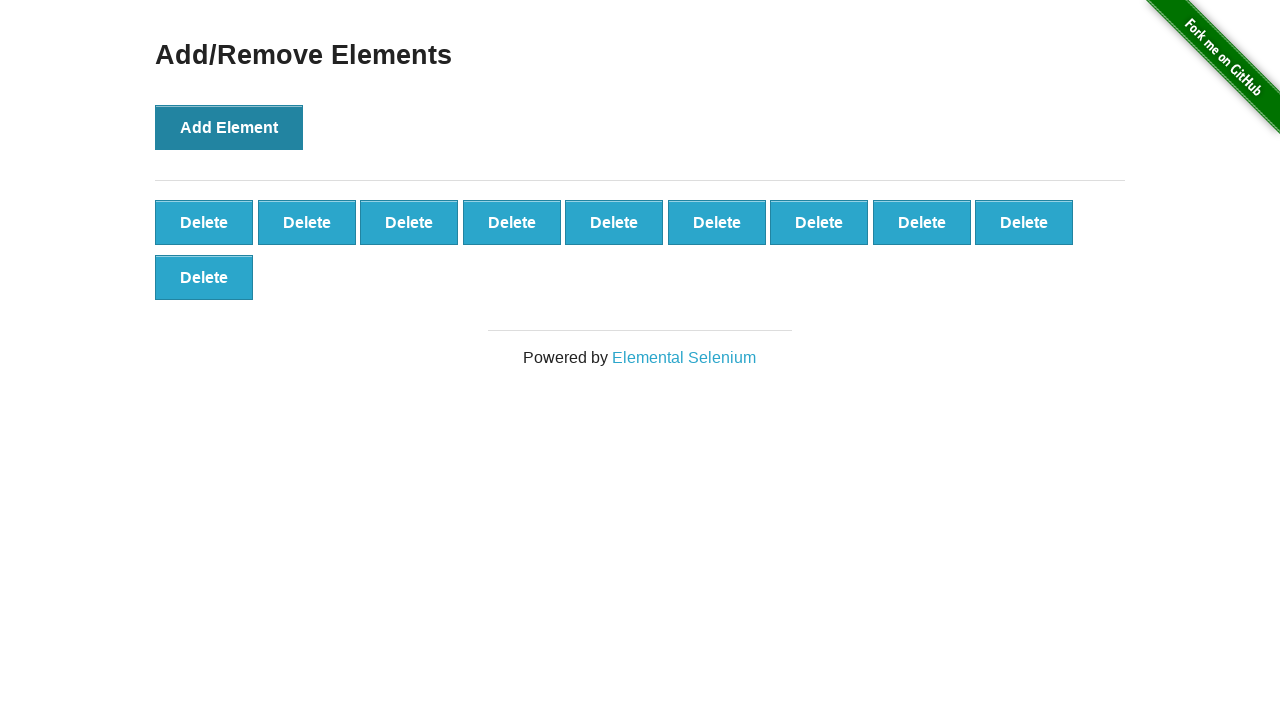

Clicked Add Element button (iteration 11/100) at (229, 127) on xpath=//button[@onclick='addElement()']
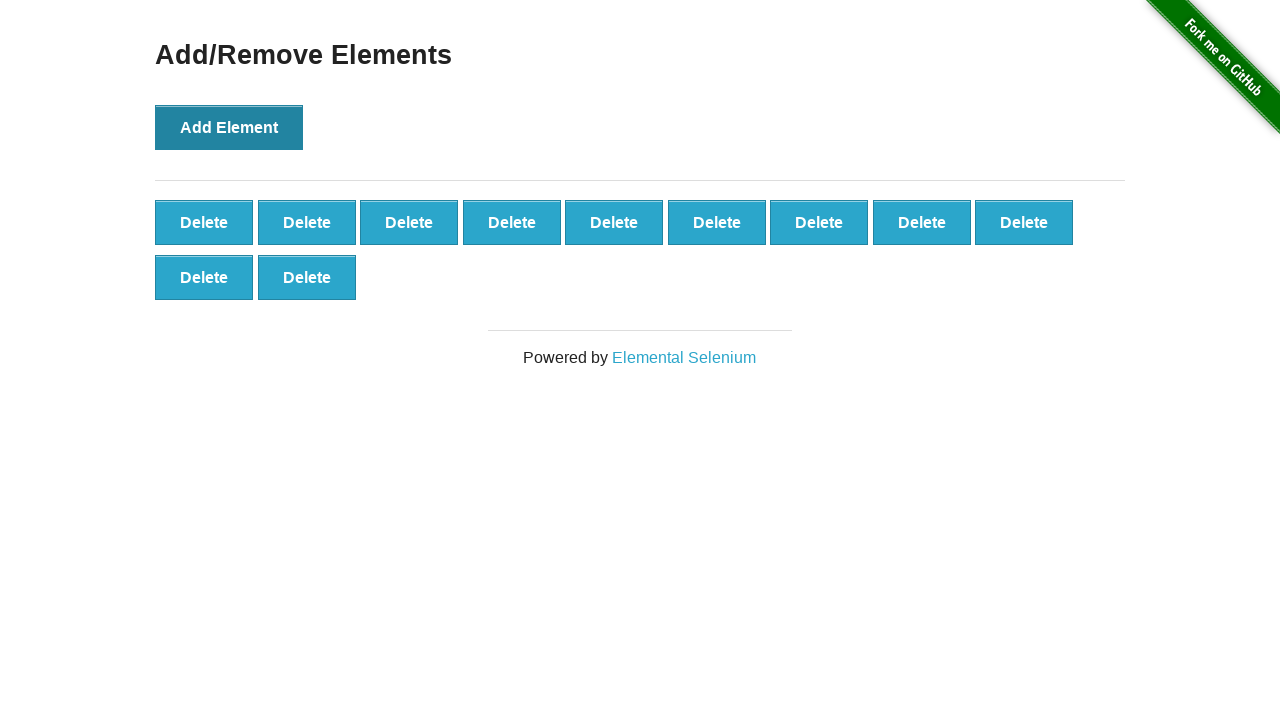

Clicked Add Element button (iteration 12/100) at (229, 127) on xpath=//button[@onclick='addElement()']
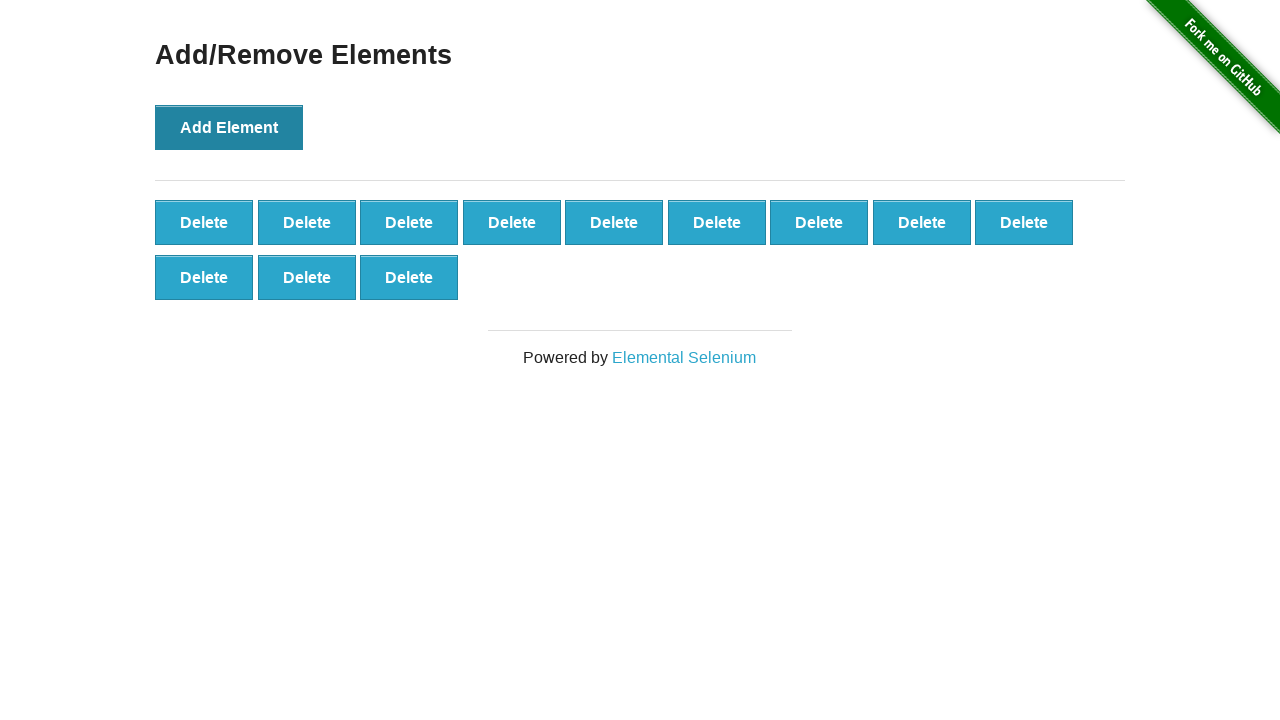

Clicked Add Element button (iteration 13/100) at (229, 127) on xpath=//button[@onclick='addElement()']
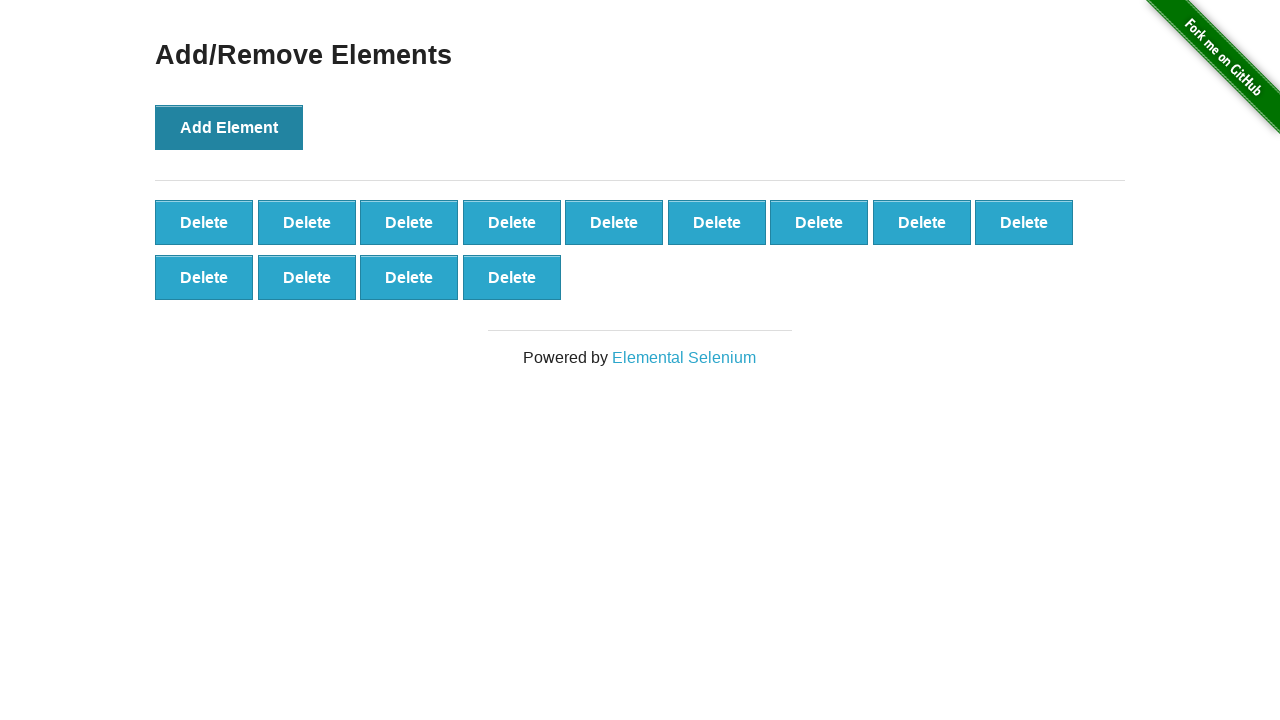

Clicked Add Element button (iteration 14/100) at (229, 127) on xpath=//button[@onclick='addElement()']
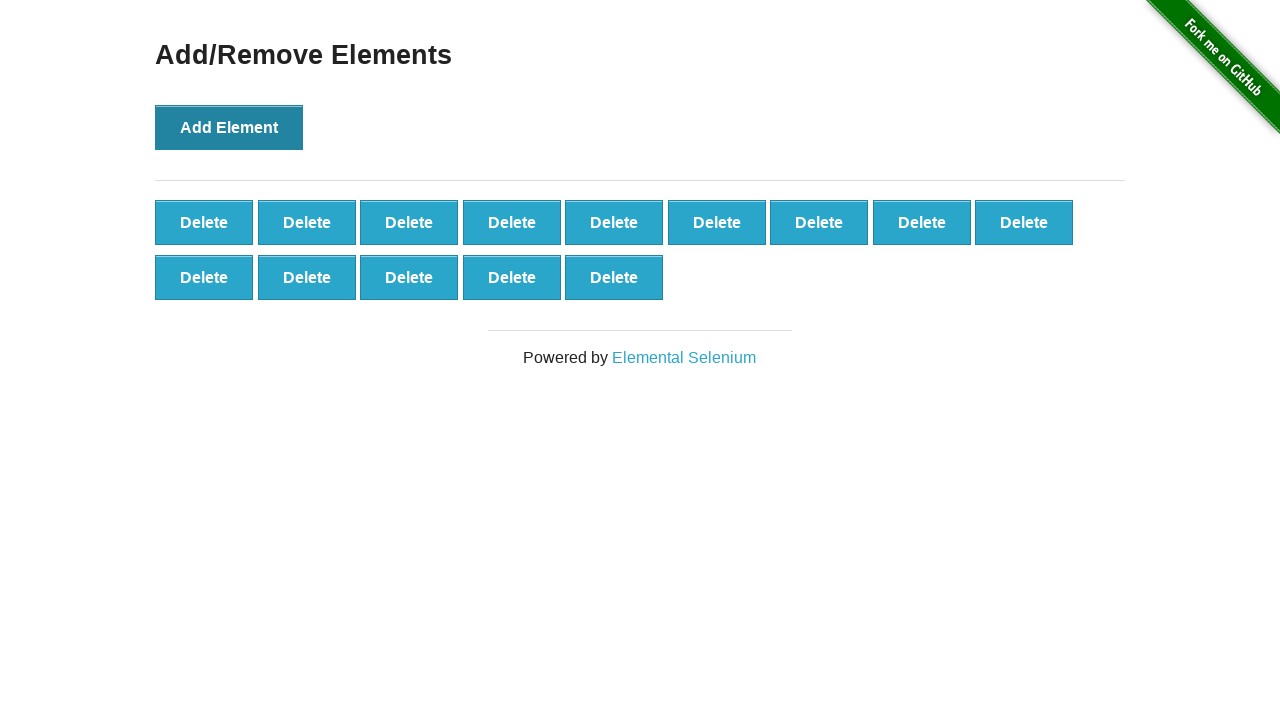

Clicked Add Element button (iteration 15/100) at (229, 127) on xpath=//button[@onclick='addElement()']
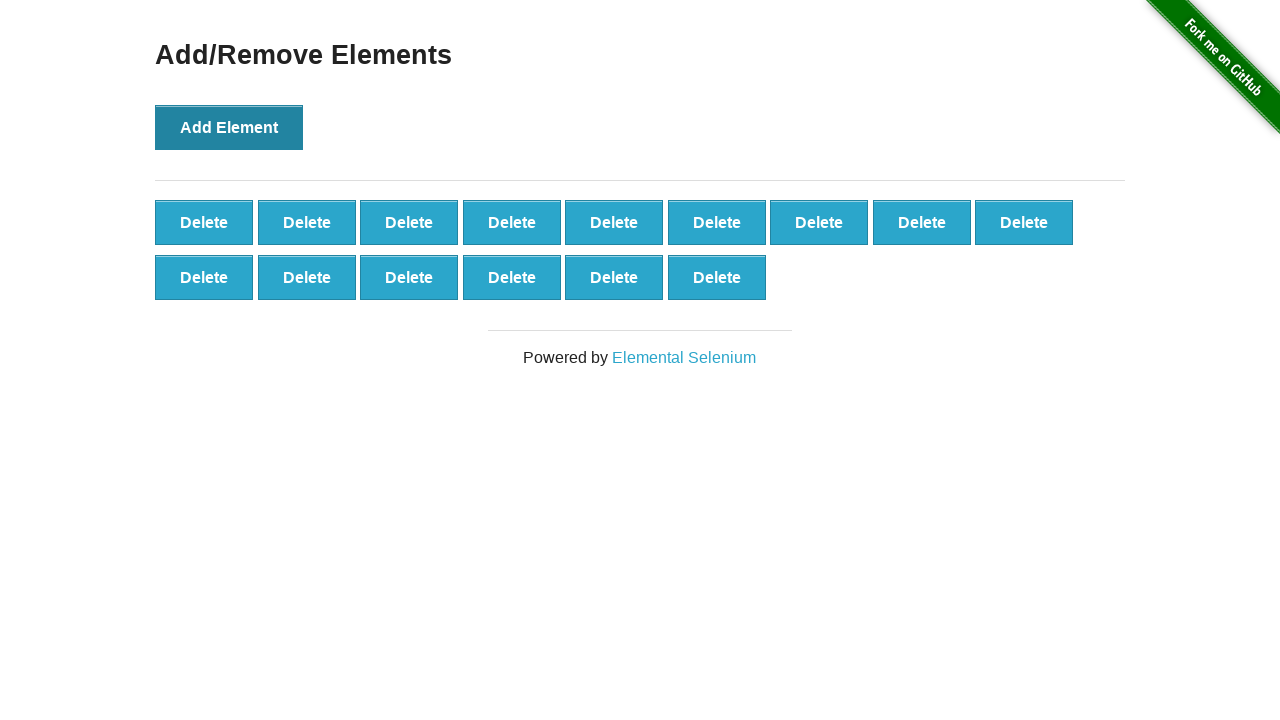

Clicked Add Element button (iteration 16/100) at (229, 127) on xpath=//button[@onclick='addElement()']
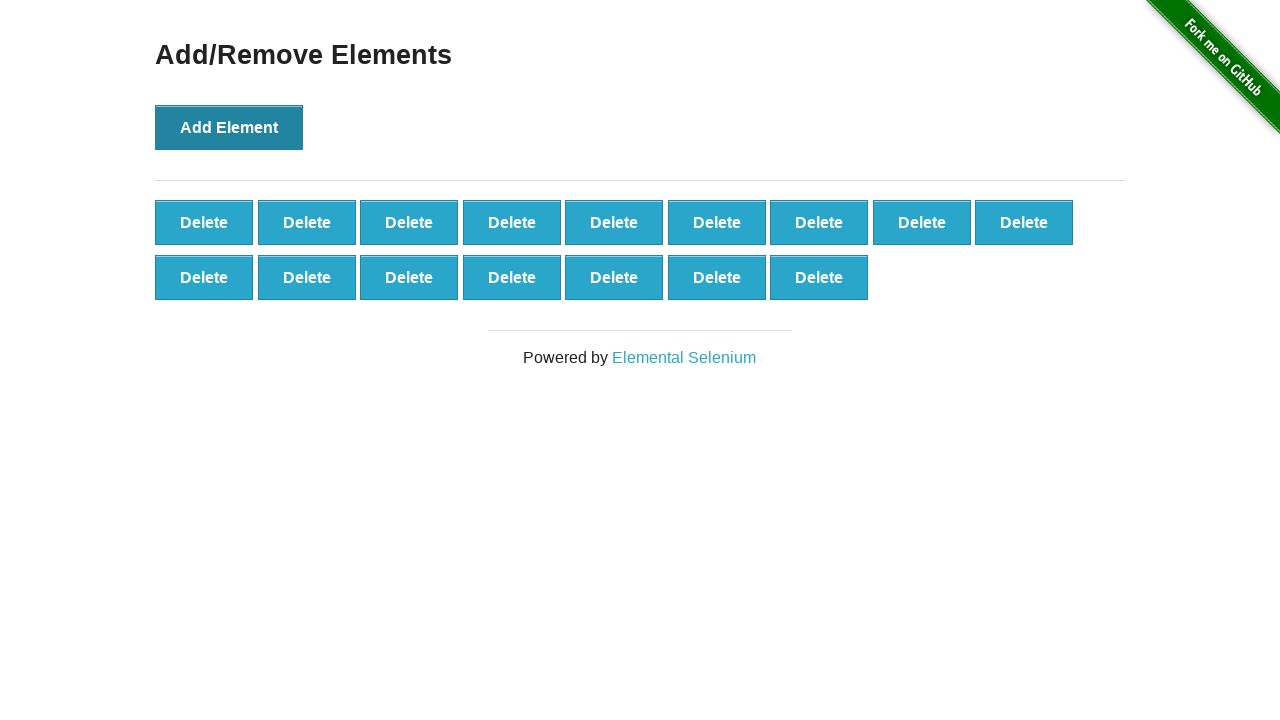

Clicked Add Element button (iteration 17/100) at (229, 127) on xpath=//button[@onclick='addElement()']
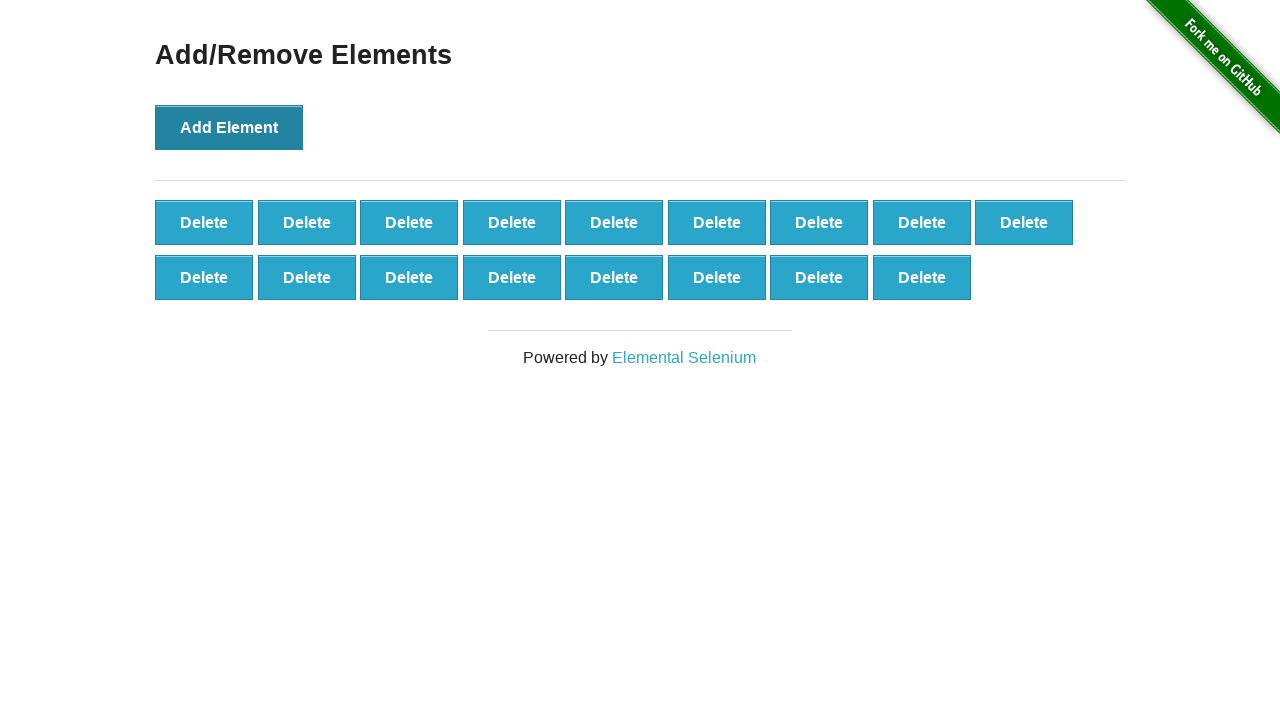

Clicked Add Element button (iteration 18/100) at (229, 127) on xpath=//button[@onclick='addElement()']
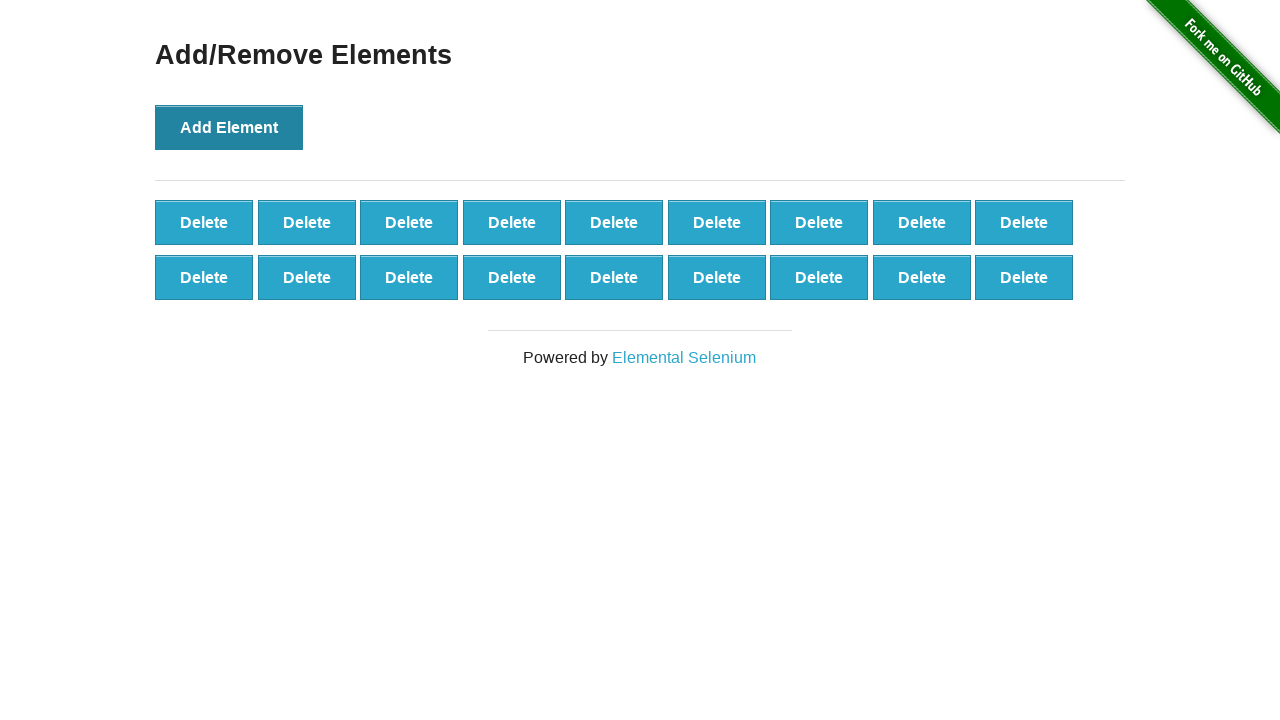

Clicked Add Element button (iteration 19/100) at (229, 127) on xpath=//button[@onclick='addElement()']
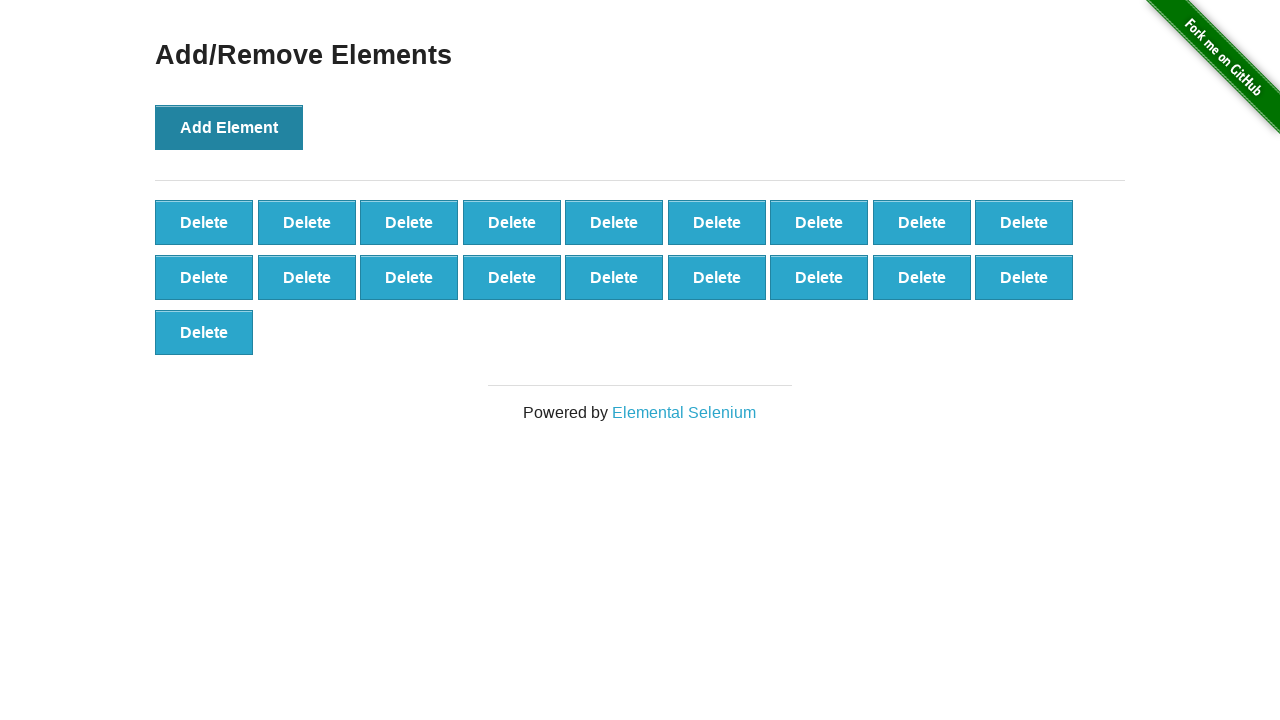

Clicked Add Element button (iteration 20/100) at (229, 127) on xpath=//button[@onclick='addElement()']
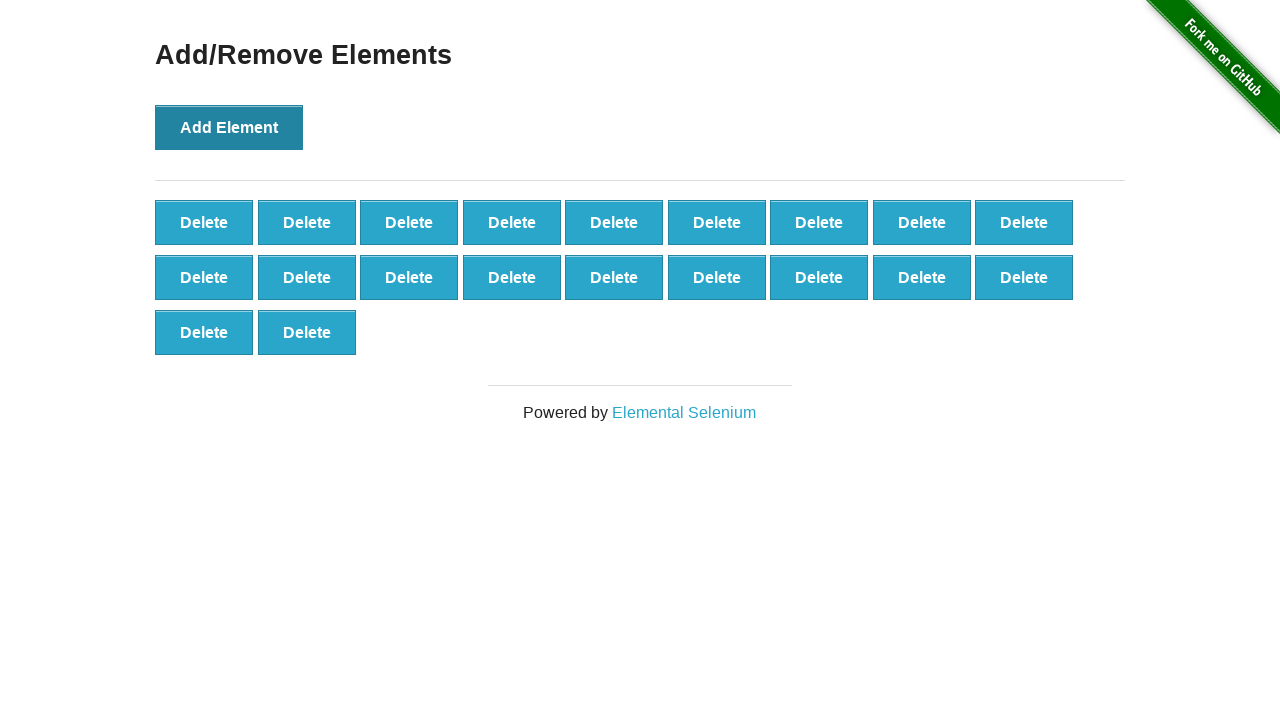

Clicked Add Element button (iteration 21/100) at (229, 127) on xpath=//button[@onclick='addElement()']
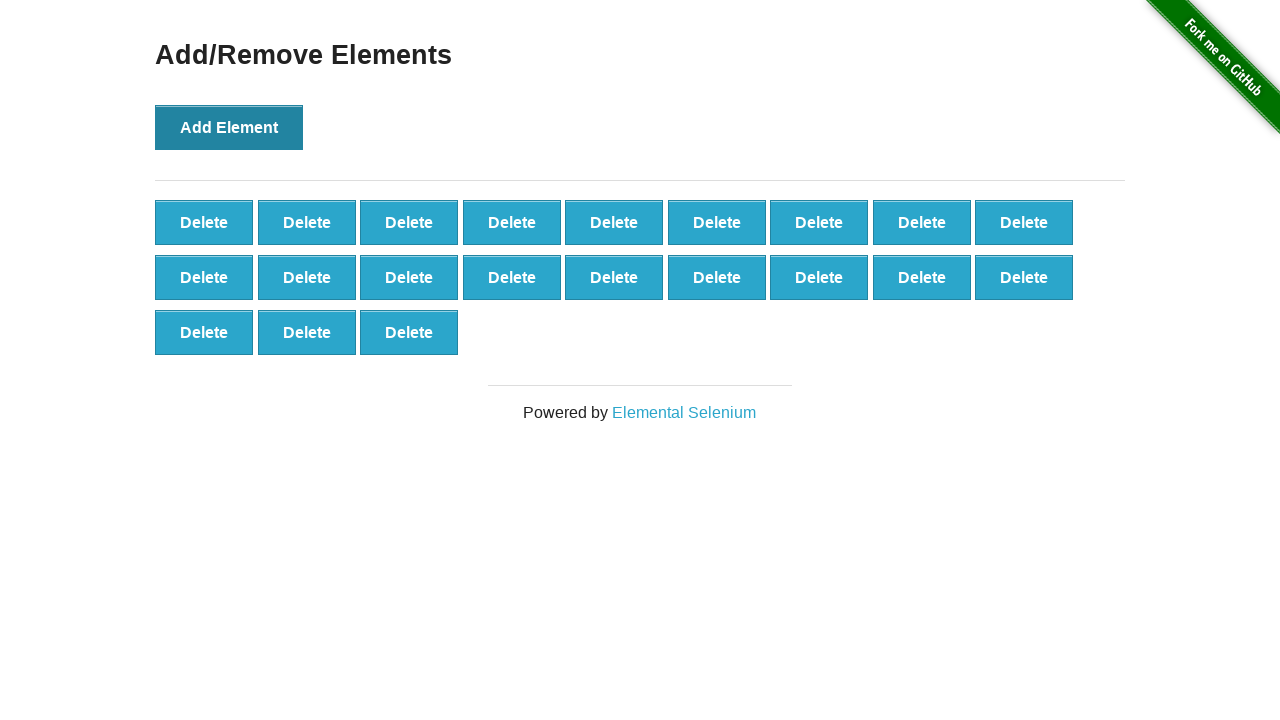

Clicked Add Element button (iteration 22/100) at (229, 127) on xpath=//button[@onclick='addElement()']
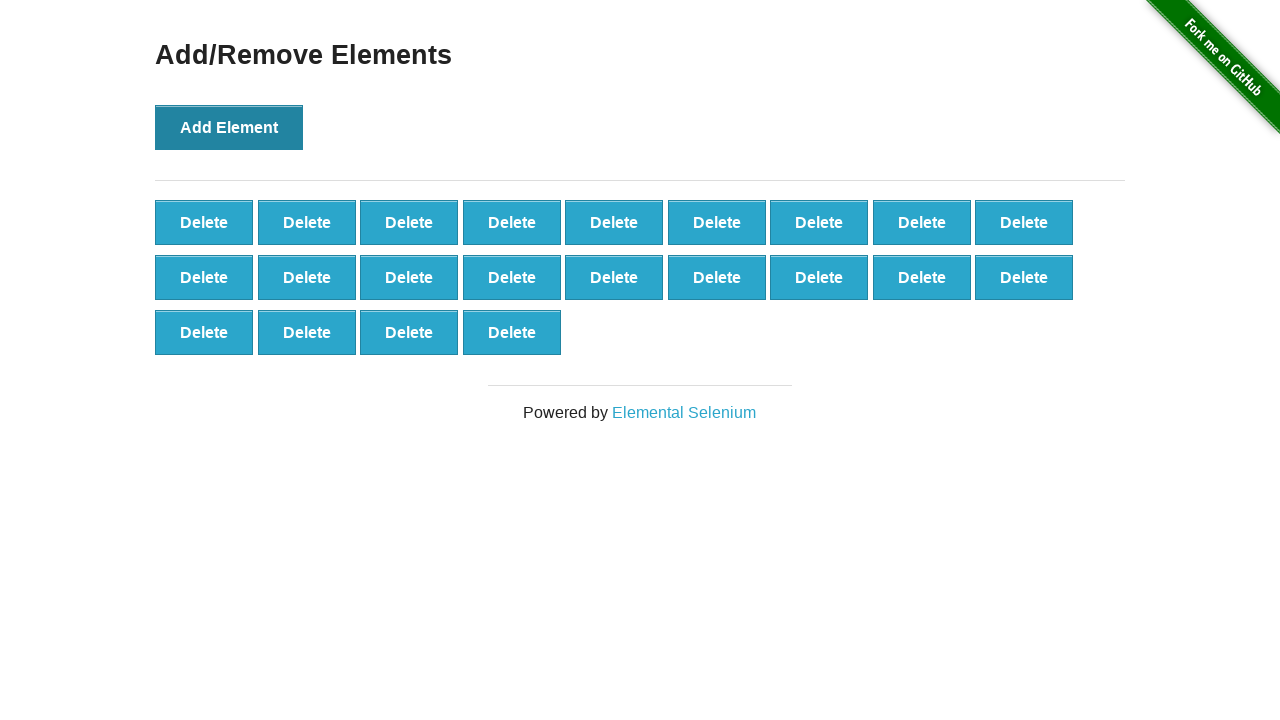

Clicked Add Element button (iteration 23/100) at (229, 127) on xpath=//button[@onclick='addElement()']
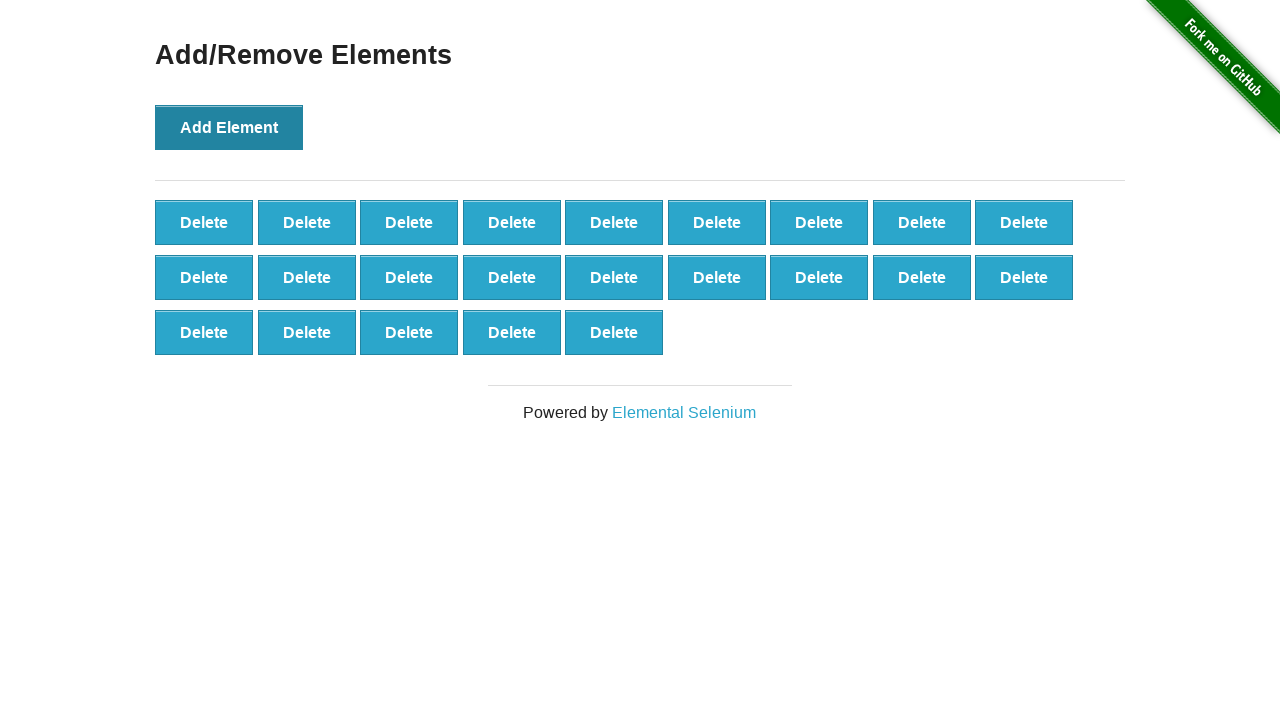

Clicked Add Element button (iteration 24/100) at (229, 127) on xpath=//button[@onclick='addElement()']
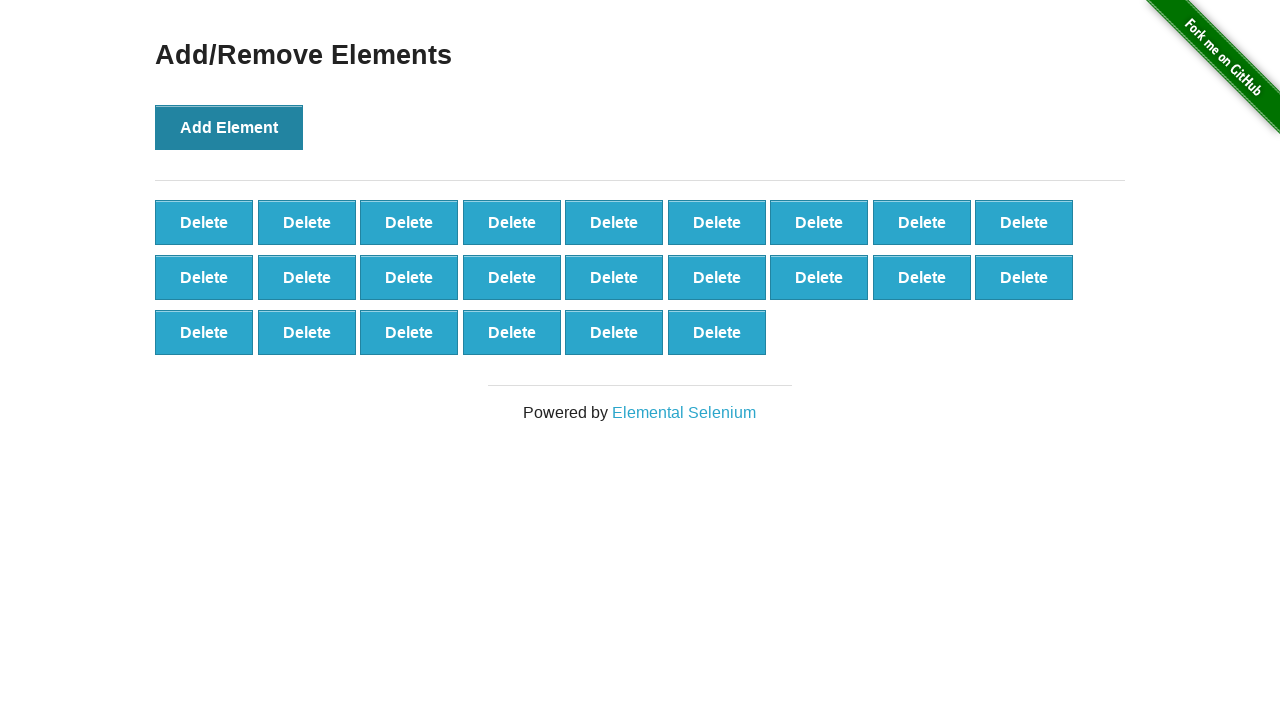

Clicked Add Element button (iteration 25/100) at (229, 127) on xpath=//button[@onclick='addElement()']
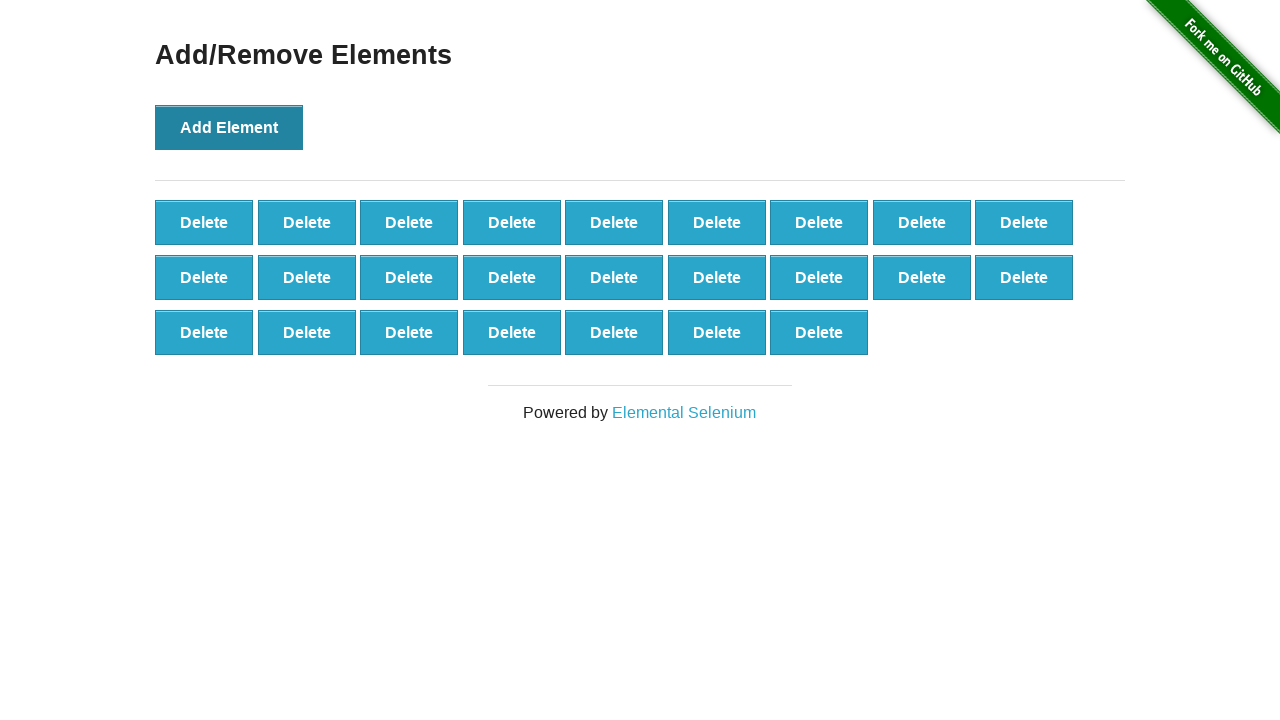

Clicked Add Element button (iteration 26/100) at (229, 127) on xpath=//button[@onclick='addElement()']
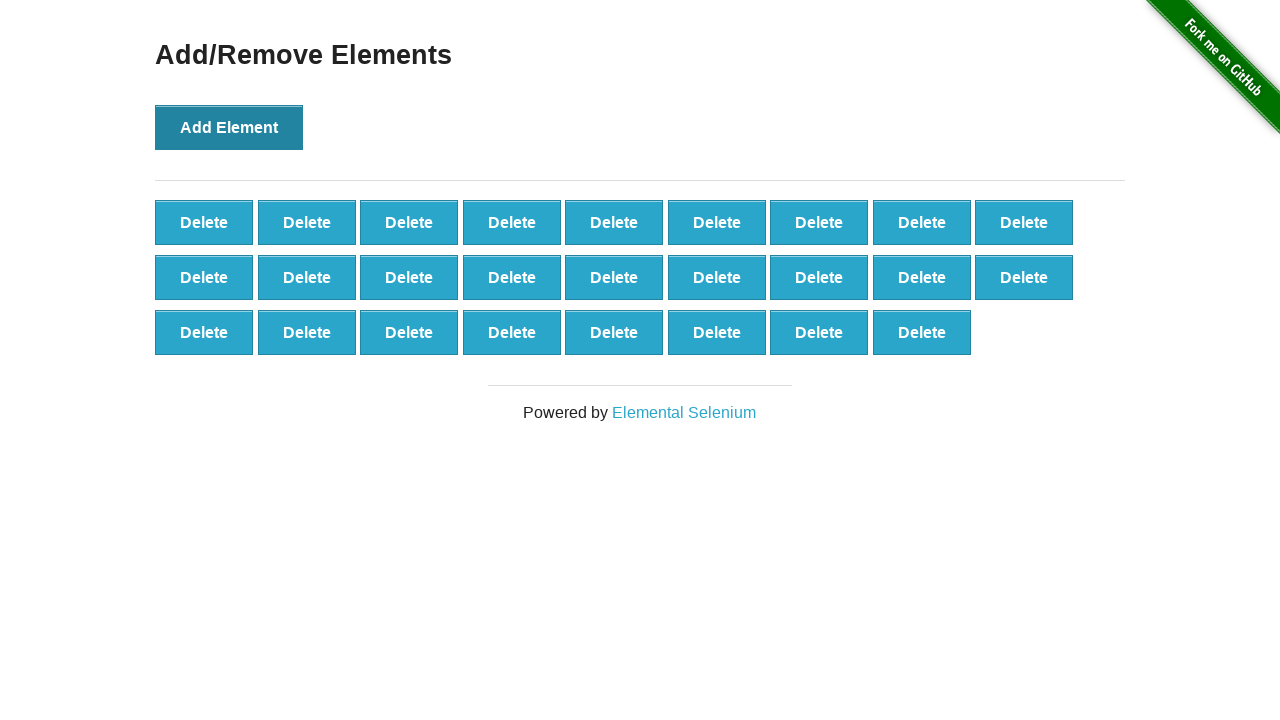

Clicked Add Element button (iteration 27/100) at (229, 127) on xpath=//button[@onclick='addElement()']
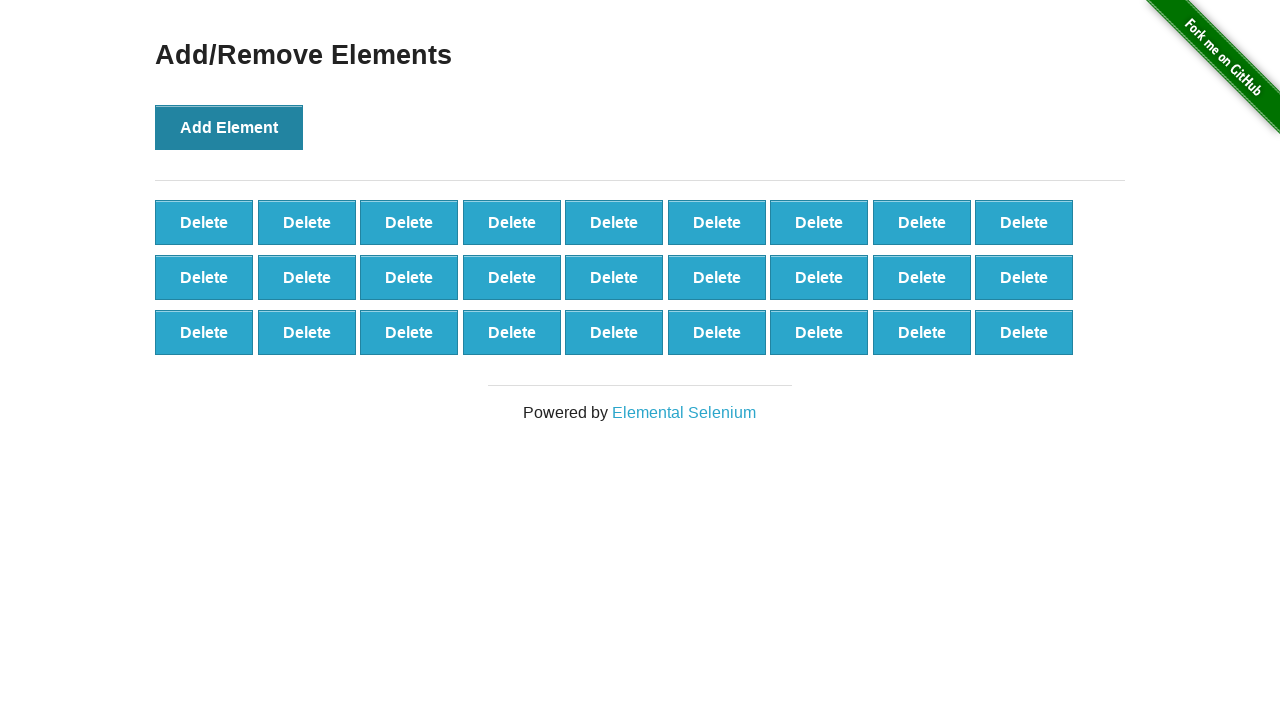

Clicked Add Element button (iteration 28/100) at (229, 127) on xpath=//button[@onclick='addElement()']
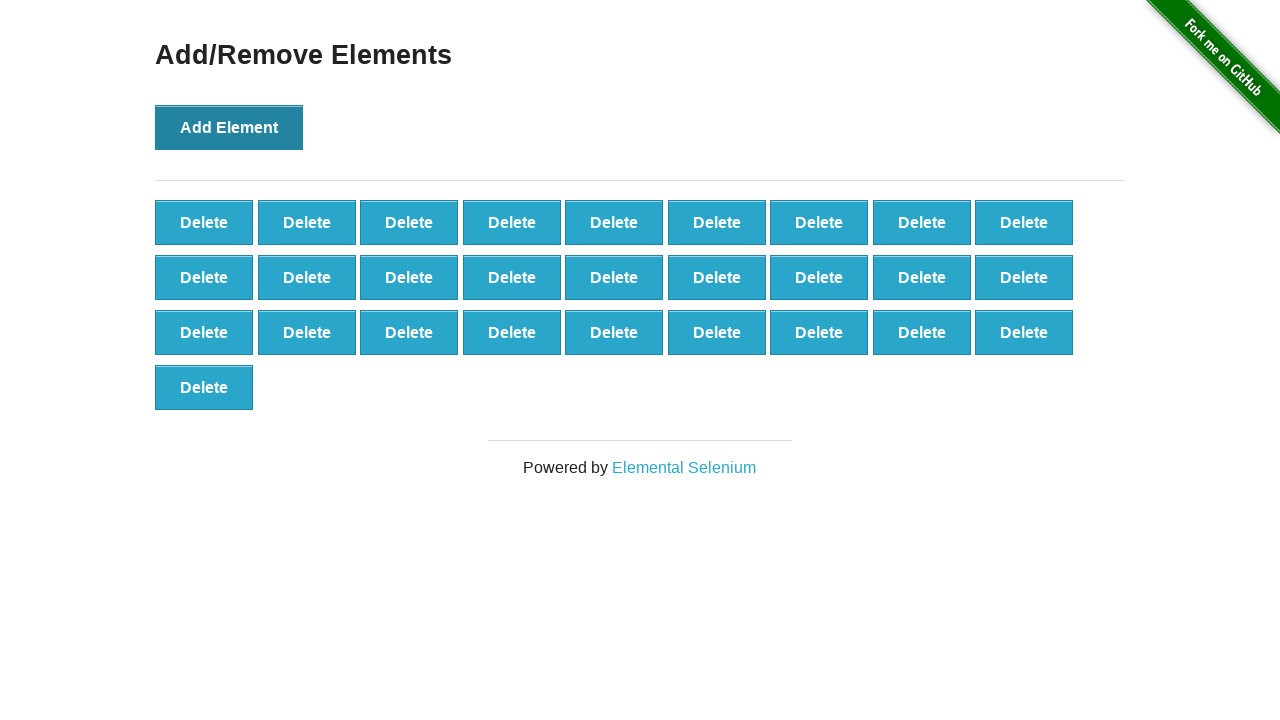

Clicked Add Element button (iteration 29/100) at (229, 127) on xpath=//button[@onclick='addElement()']
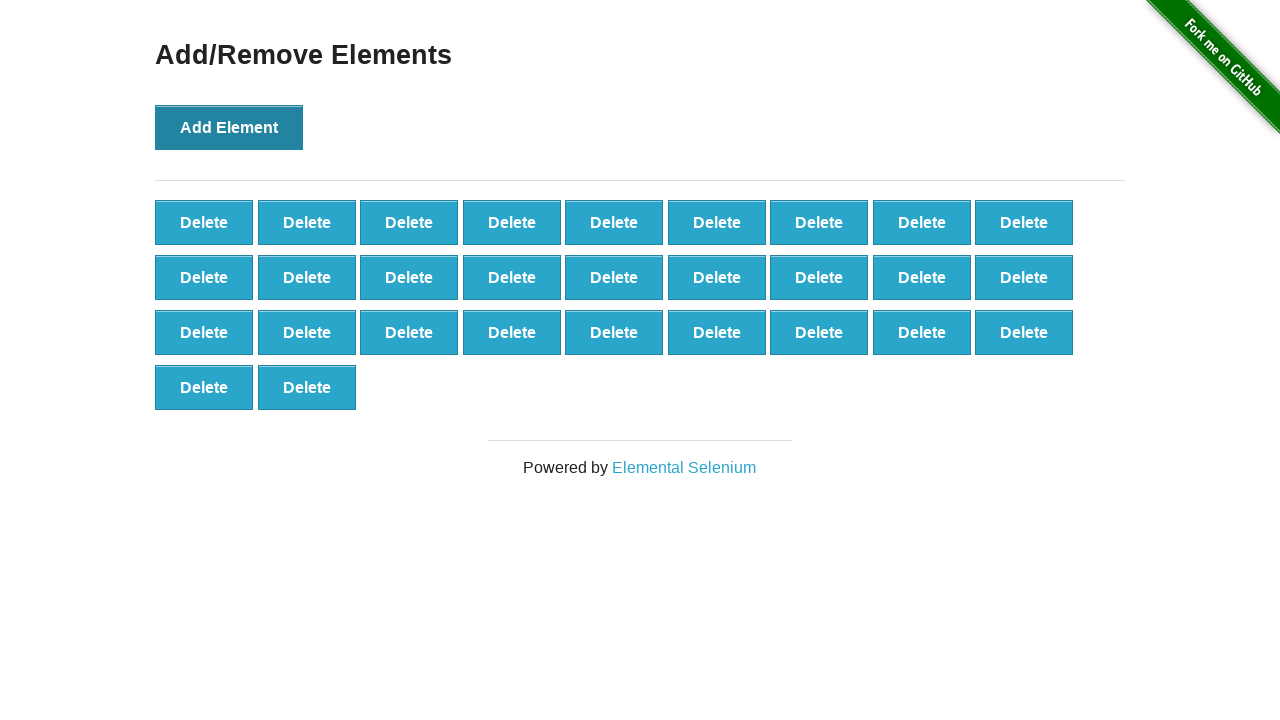

Clicked Add Element button (iteration 30/100) at (229, 127) on xpath=//button[@onclick='addElement()']
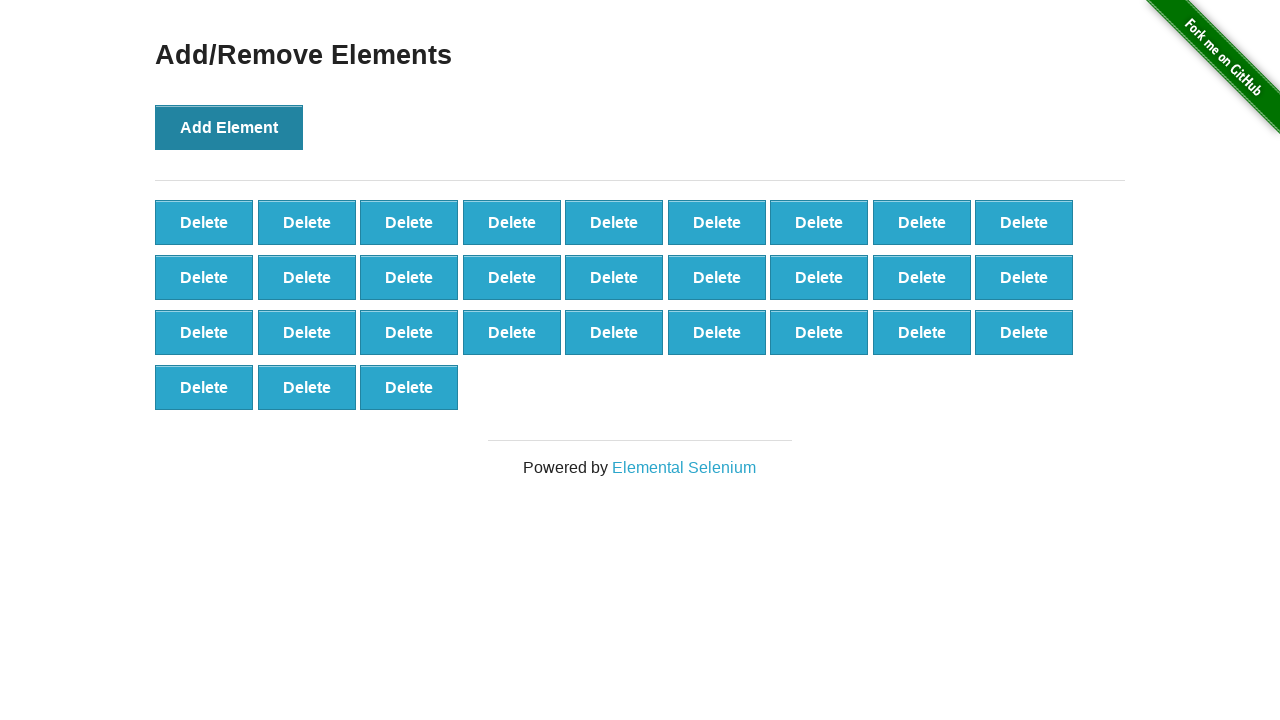

Clicked Add Element button (iteration 31/100) at (229, 127) on xpath=//button[@onclick='addElement()']
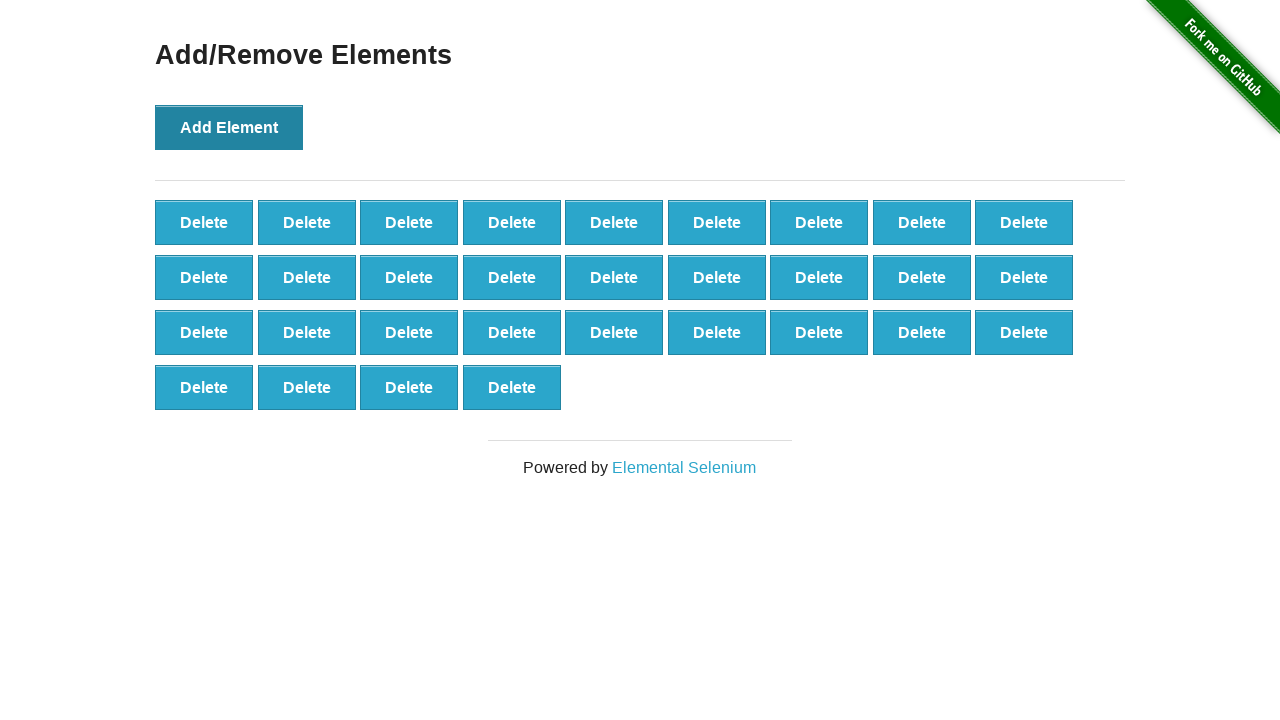

Clicked Add Element button (iteration 32/100) at (229, 127) on xpath=//button[@onclick='addElement()']
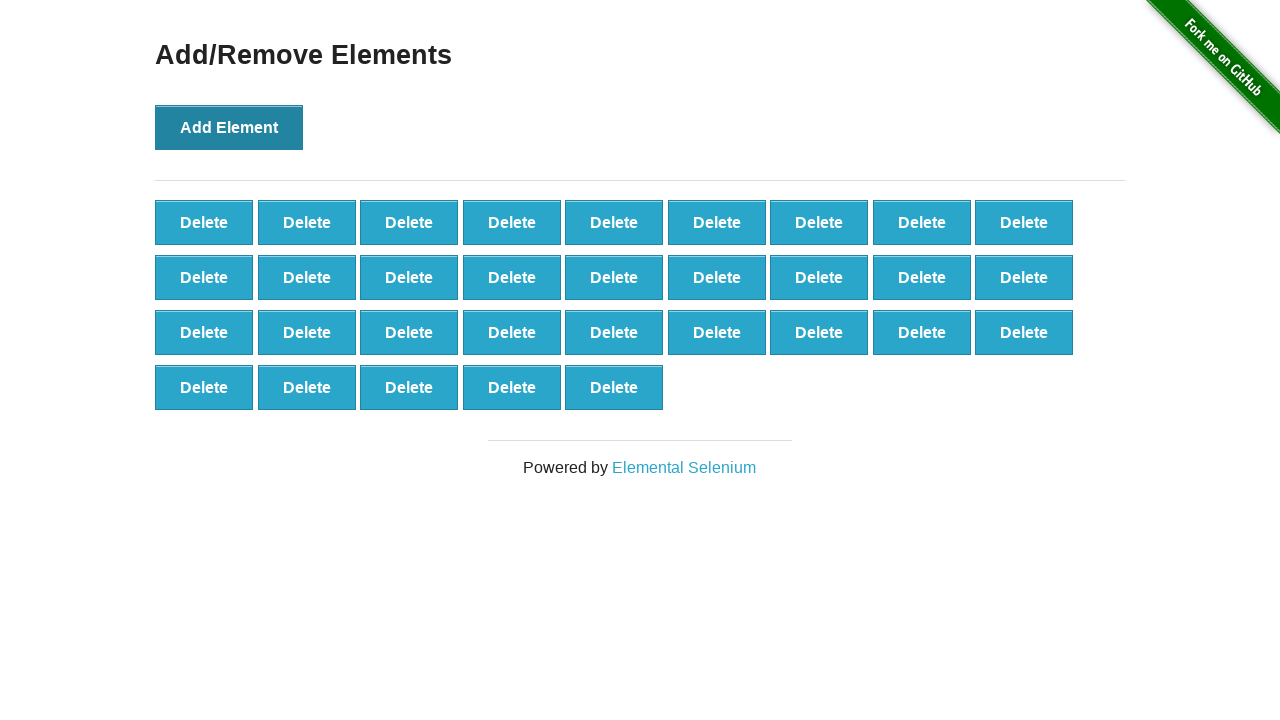

Clicked Add Element button (iteration 33/100) at (229, 127) on xpath=//button[@onclick='addElement()']
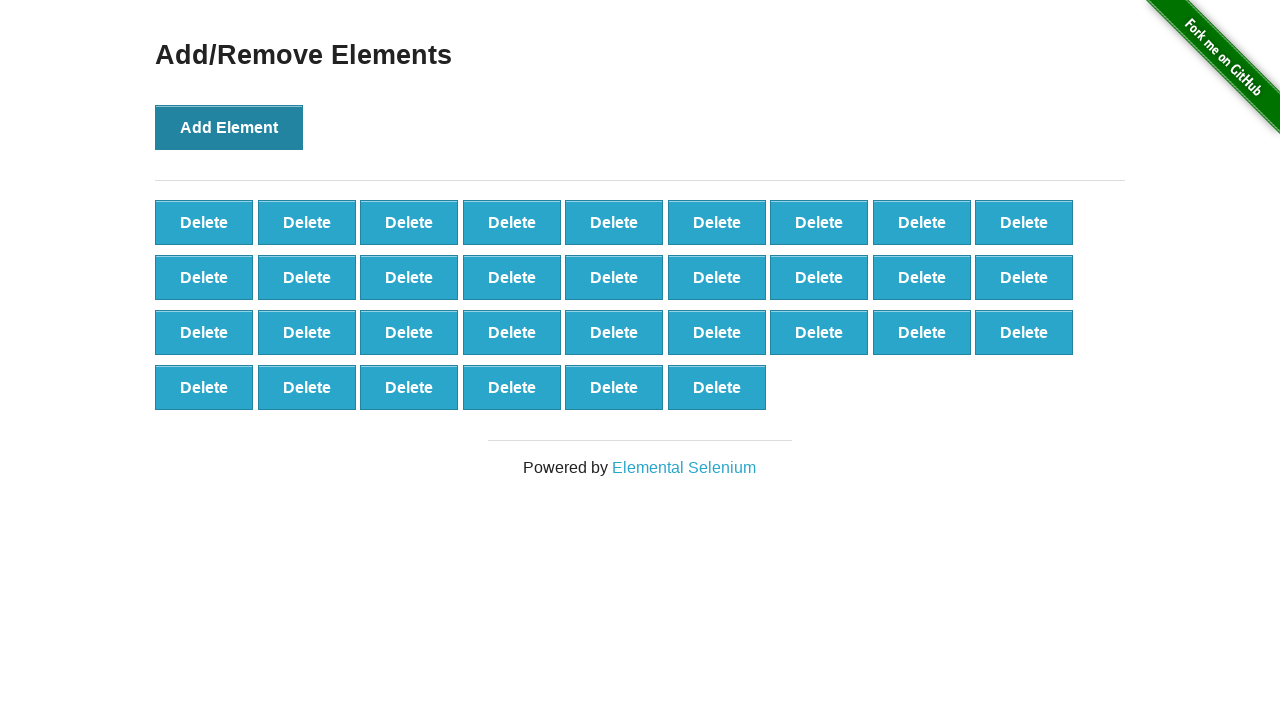

Clicked Add Element button (iteration 34/100) at (229, 127) on xpath=//button[@onclick='addElement()']
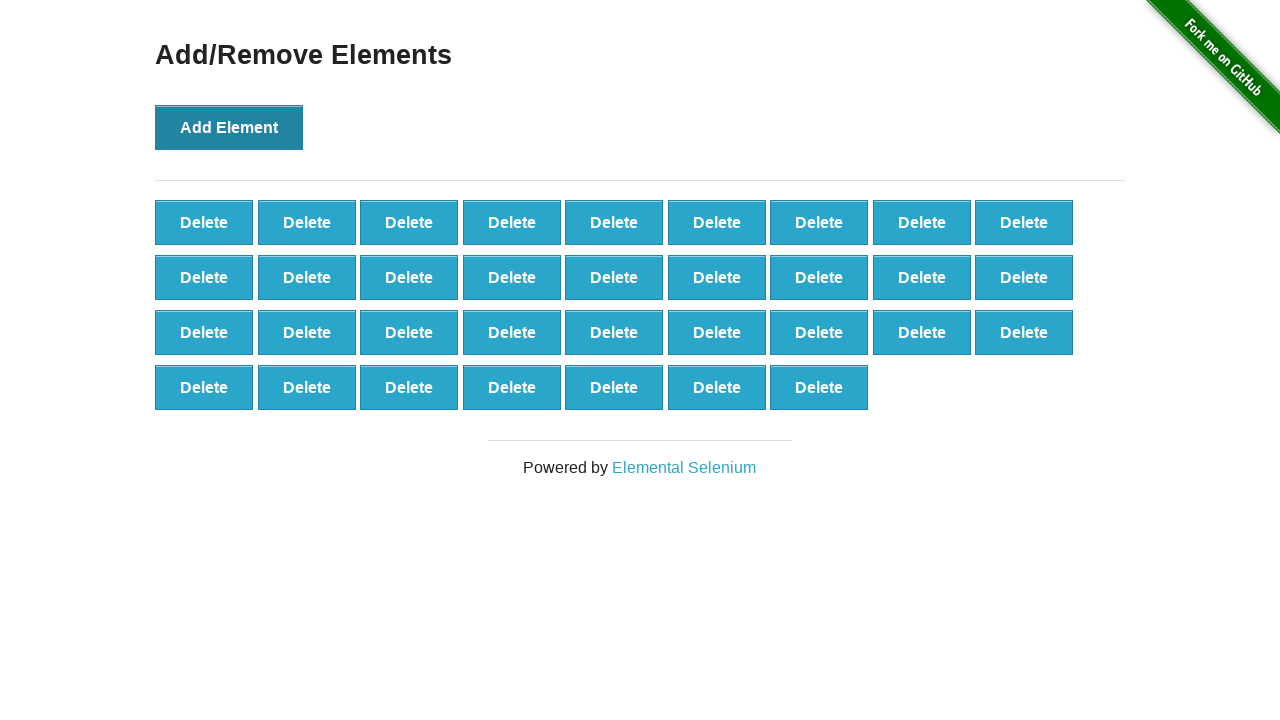

Clicked Add Element button (iteration 35/100) at (229, 127) on xpath=//button[@onclick='addElement()']
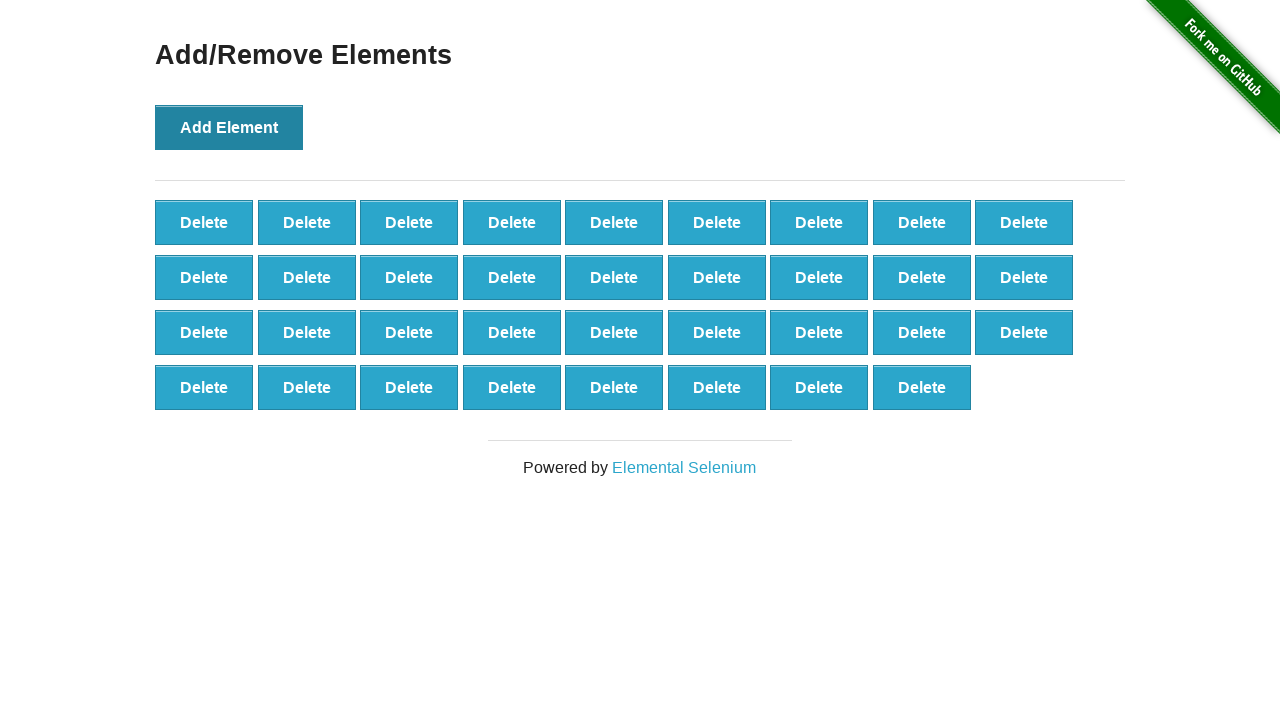

Clicked Add Element button (iteration 36/100) at (229, 127) on xpath=//button[@onclick='addElement()']
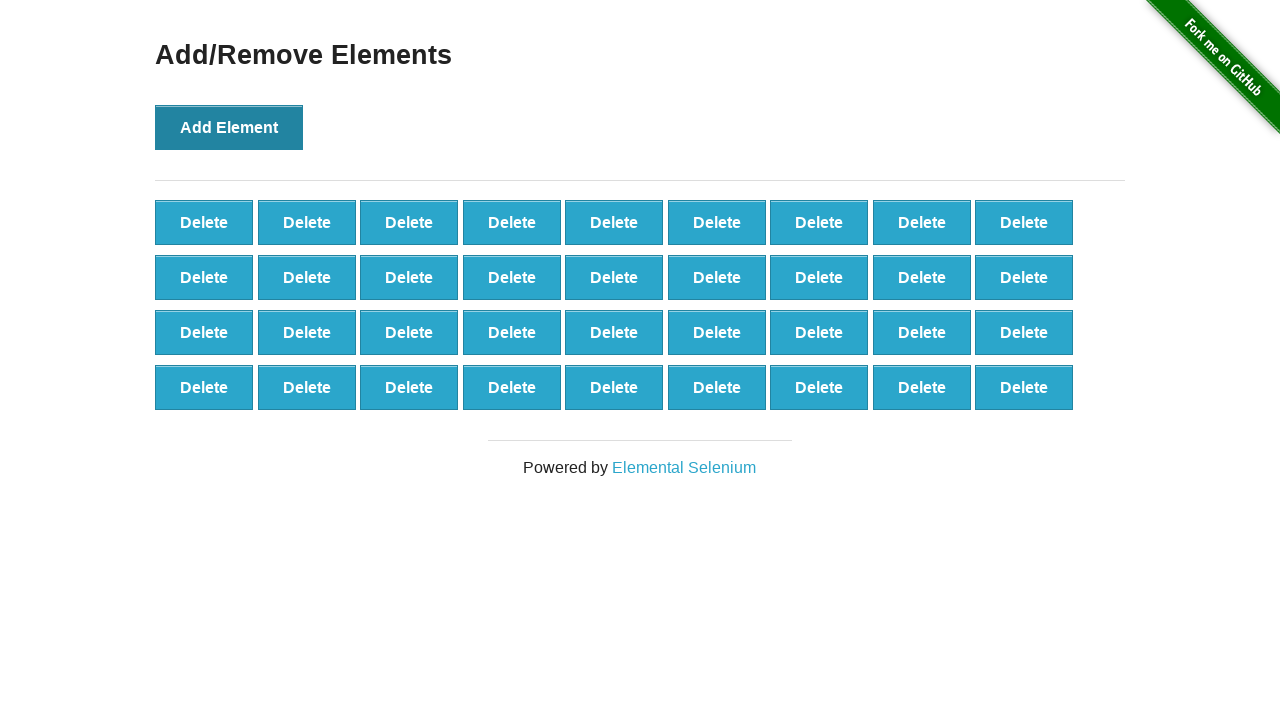

Clicked Add Element button (iteration 37/100) at (229, 127) on xpath=//button[@onclick='addElement()']
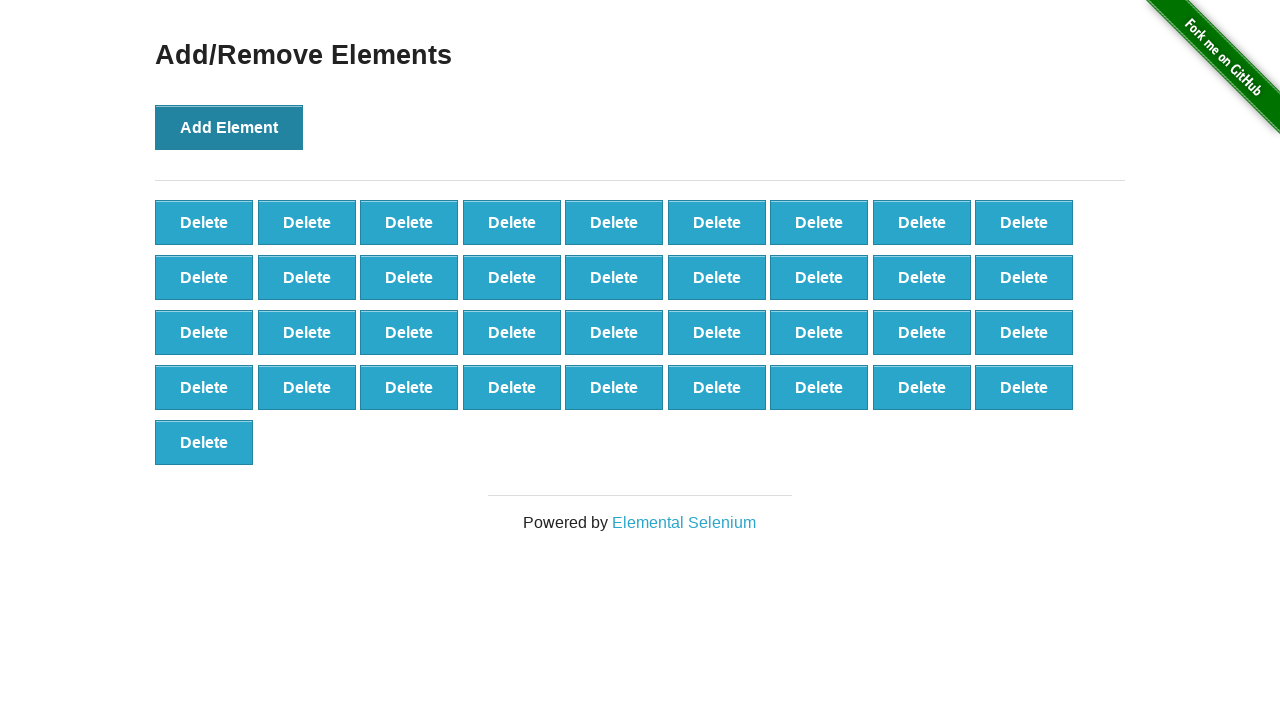

Clicked Add Element button (iteration 38/100) at (229, 127) on xpath=//button[@onclick='addElement()']
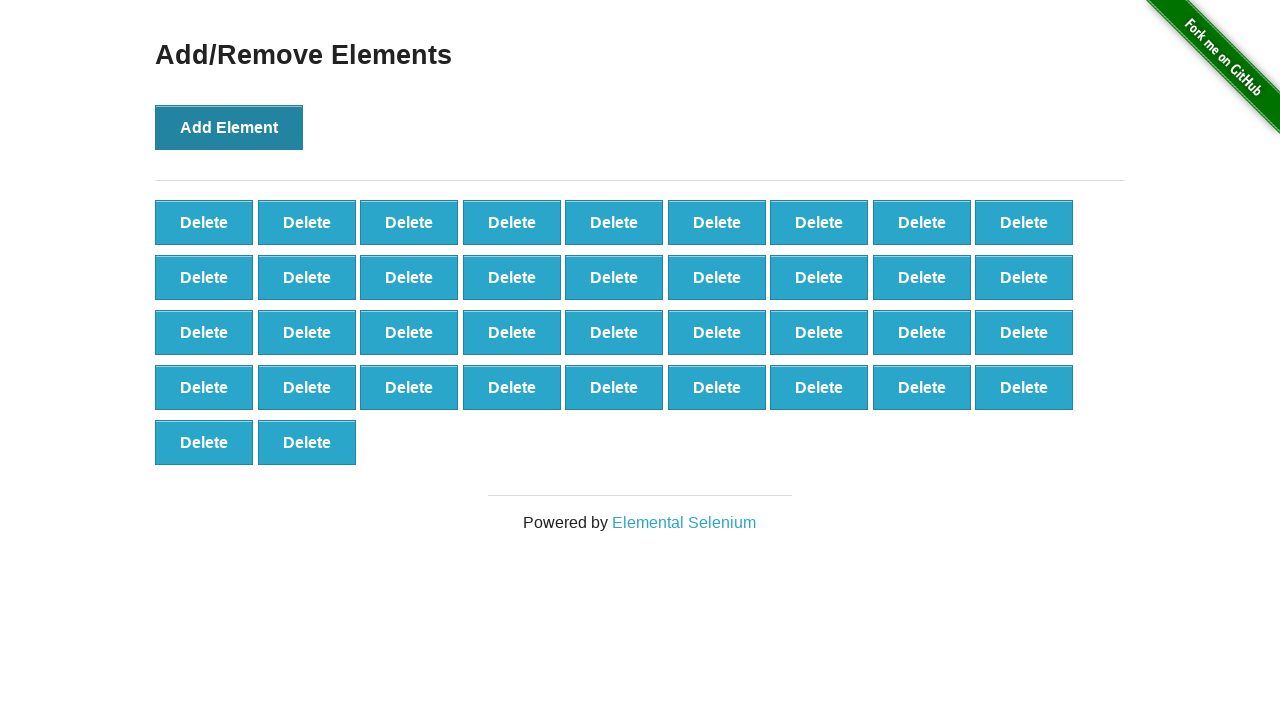

Clicked Add Element button (iteration 39/100) at (229, 127) on xpath=//button[@onclick='addElement()']
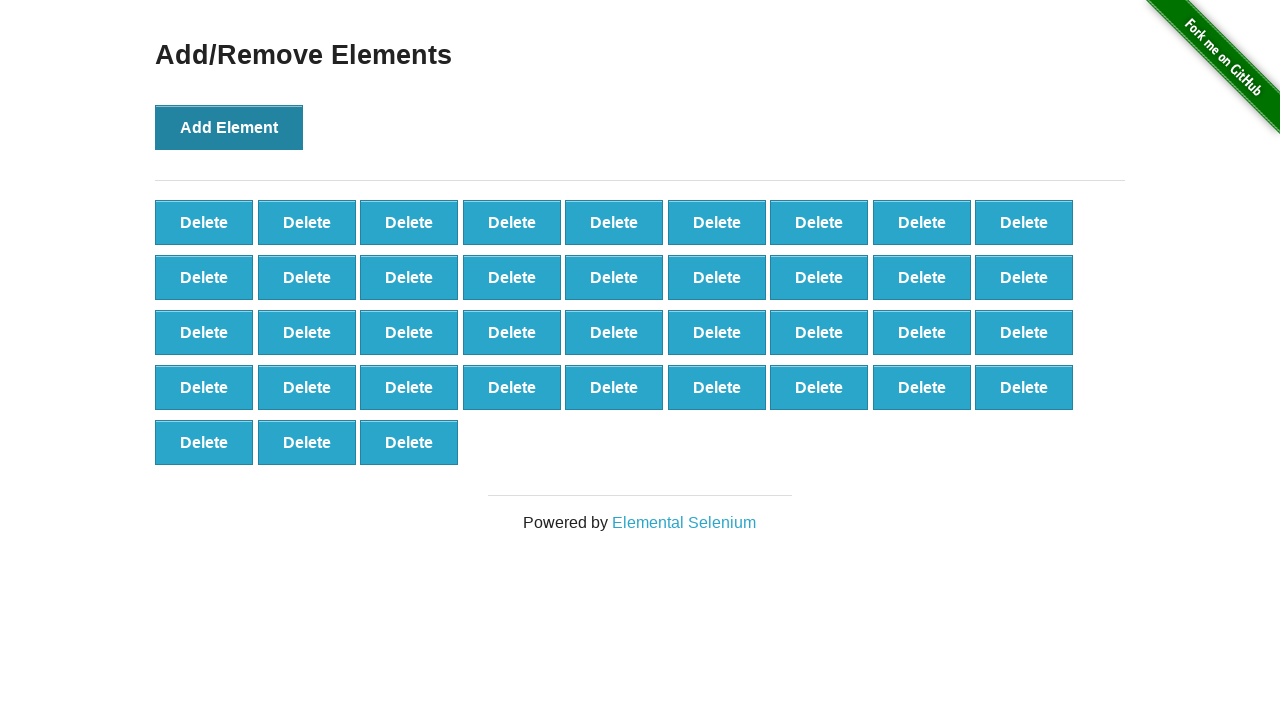

Clicked Add Element button (iteration 40/100) at (229, 127) on xpath=//button[@onclick='addElement()']
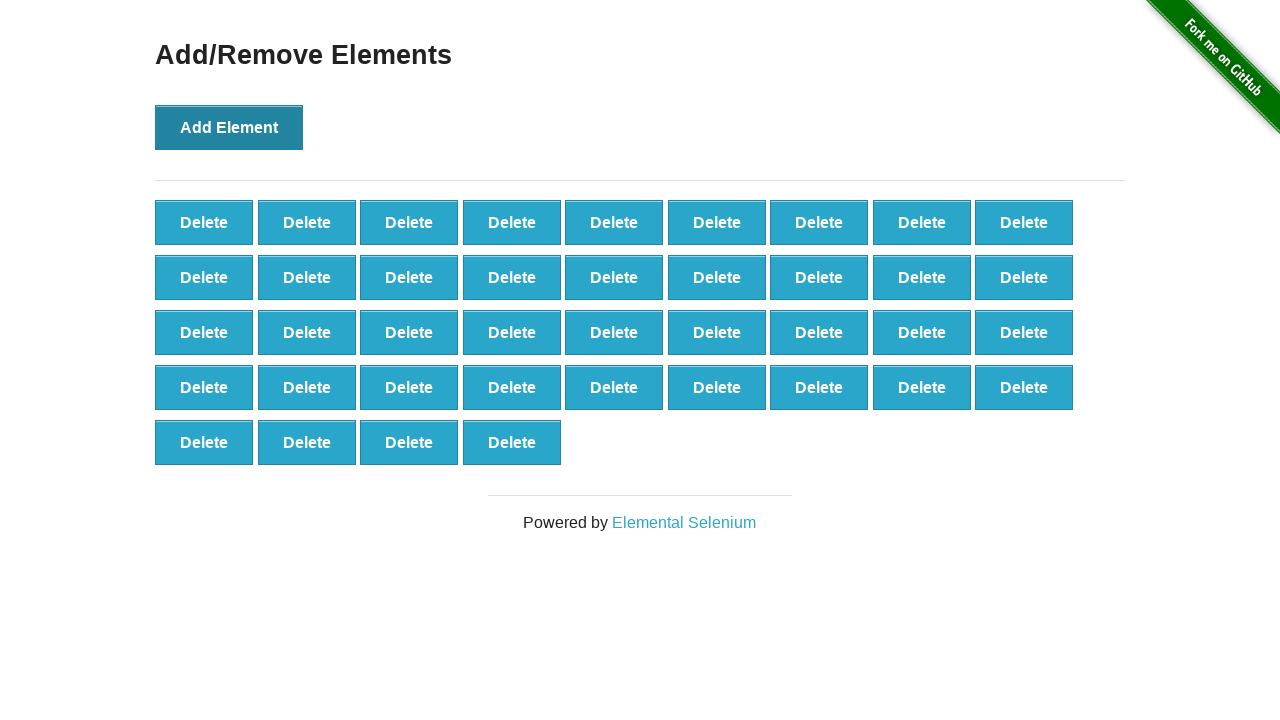

Clicked Add Element button (iteration 41/100) at (229, 127) on xpath=//button[@onclick='addElement()']
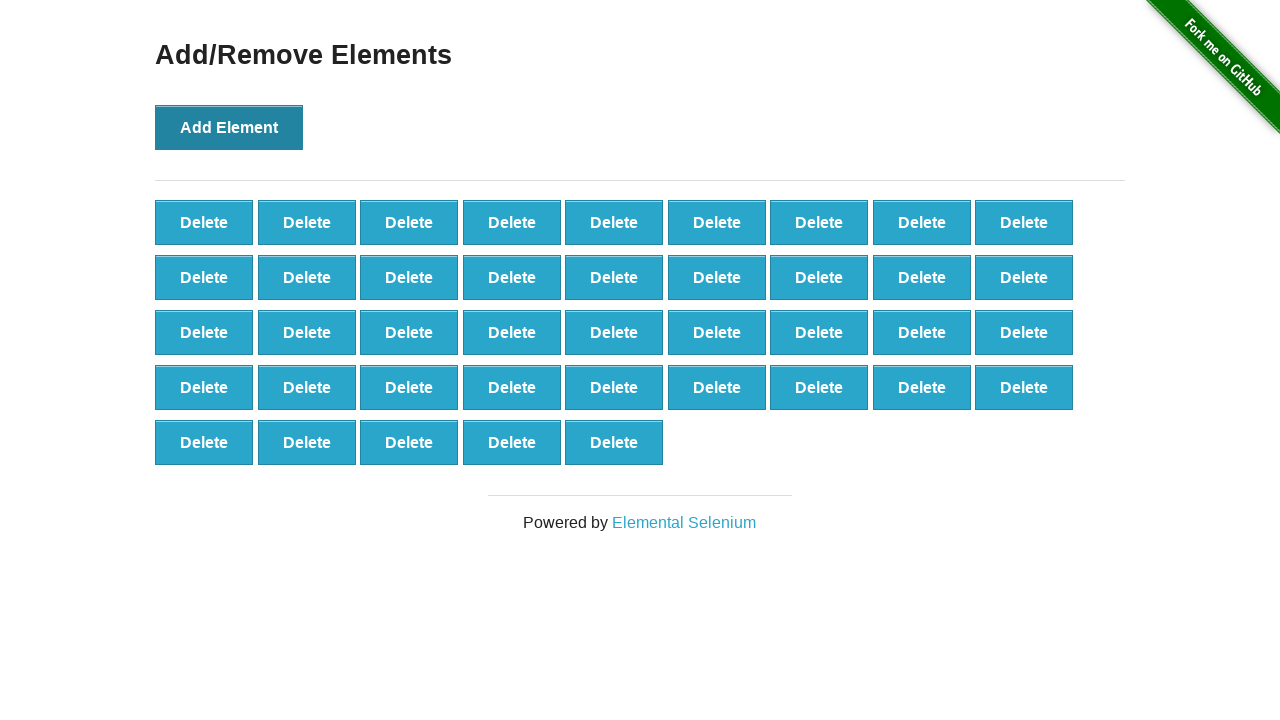

Clicked Add Element button (iteration 42/100) at (229, 127) on xpath=//button[@onclick='addElement()']
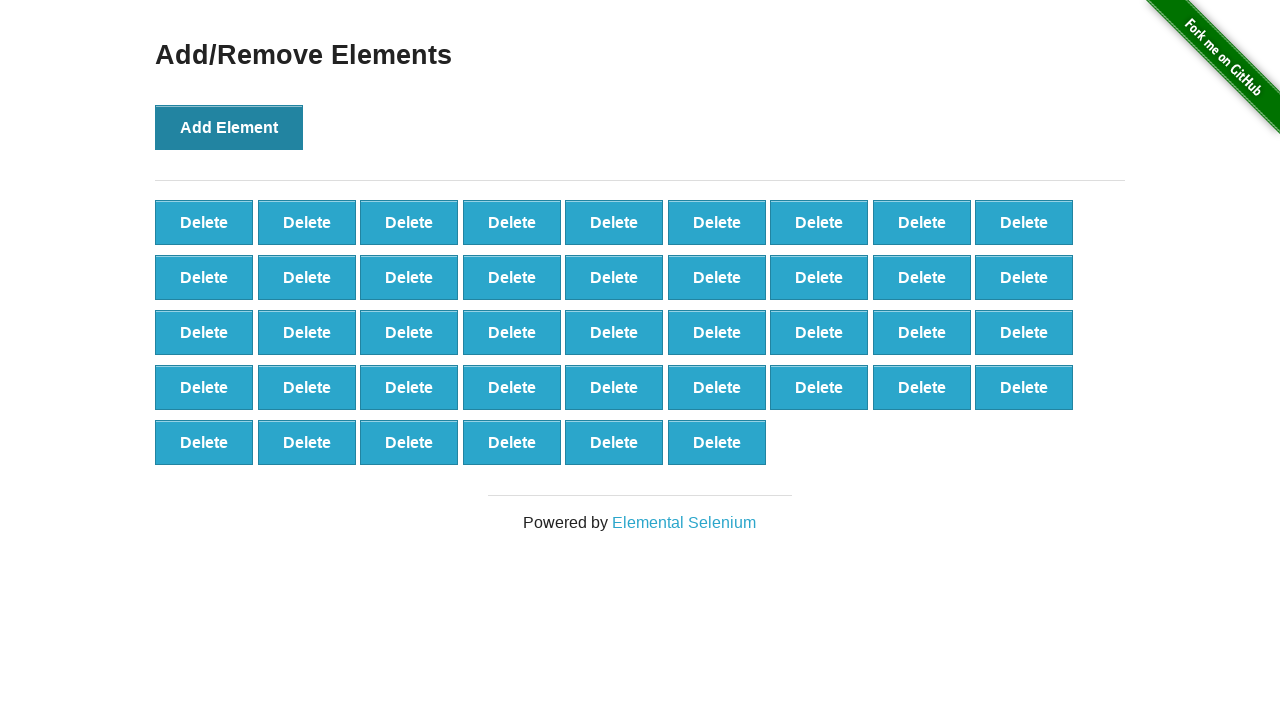

Clicked Add Element button (iteration 43/100) at (229, 127) on xpath=//button[@onclick='addElement()']
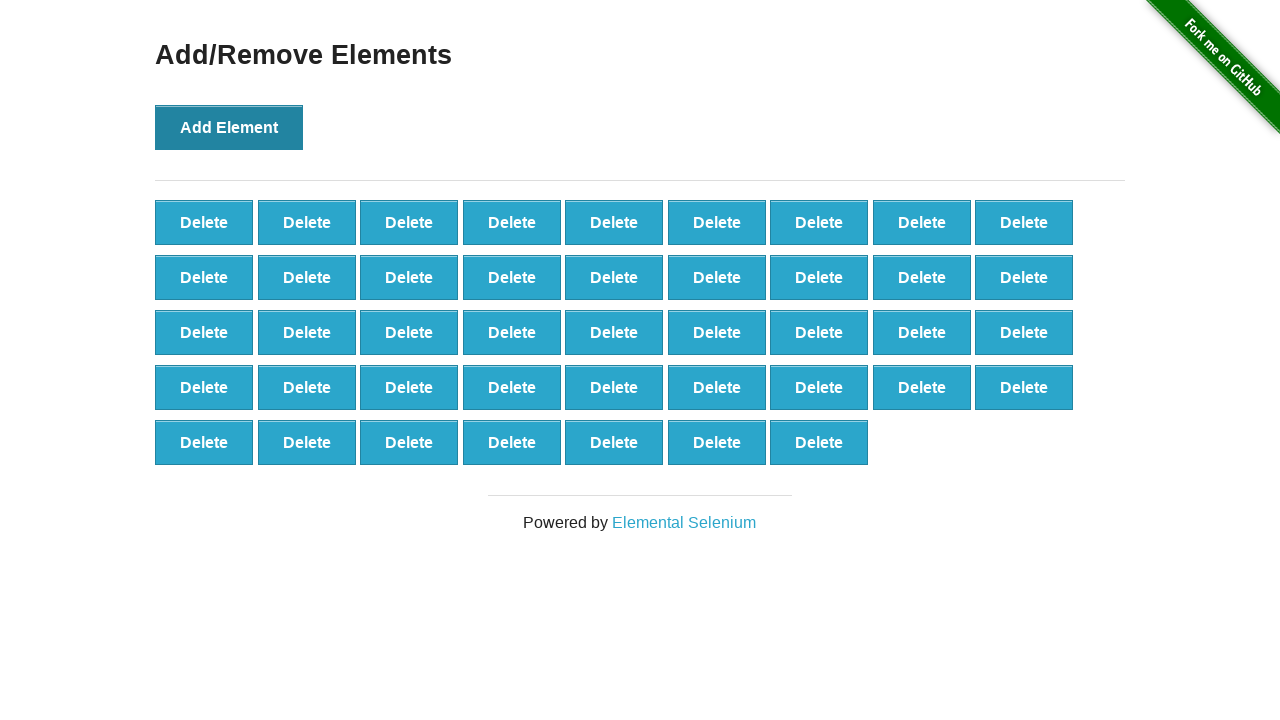

Clicked Add Element button (iteration 44/100) at (229, 127) on xpath=//button[@onclick='addElement()']
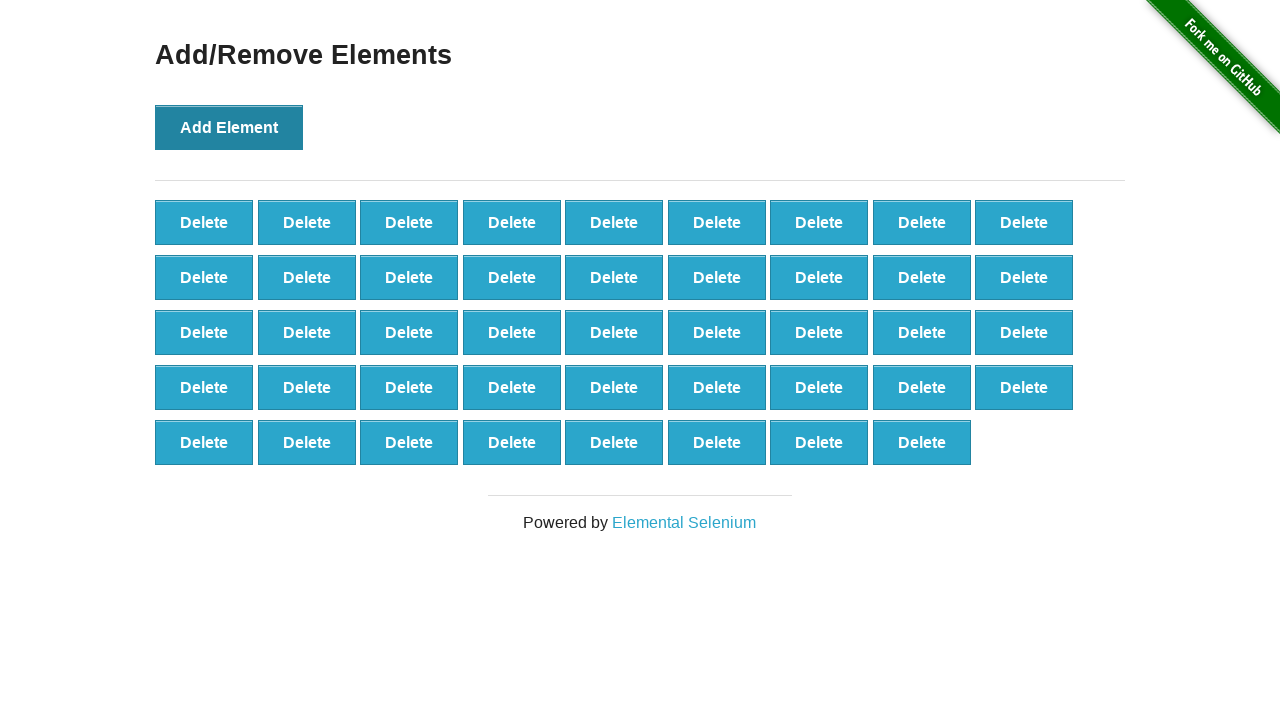

Clicked Add Element button (iteration 45/100) at (229, 127) on xpath=//button[@onclick='addElement()']
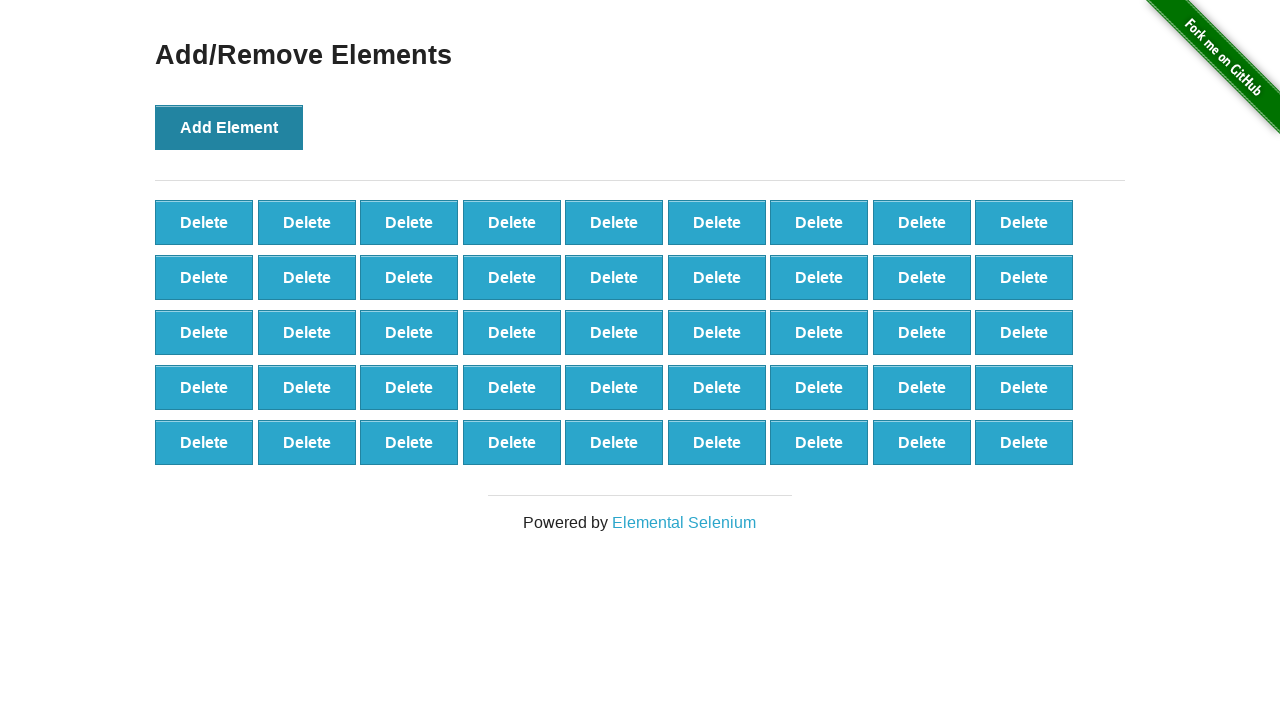

Clicked Add Element button (iteration 46/100) at (229, 127) on xpath=//button[@onclick='addElement()']
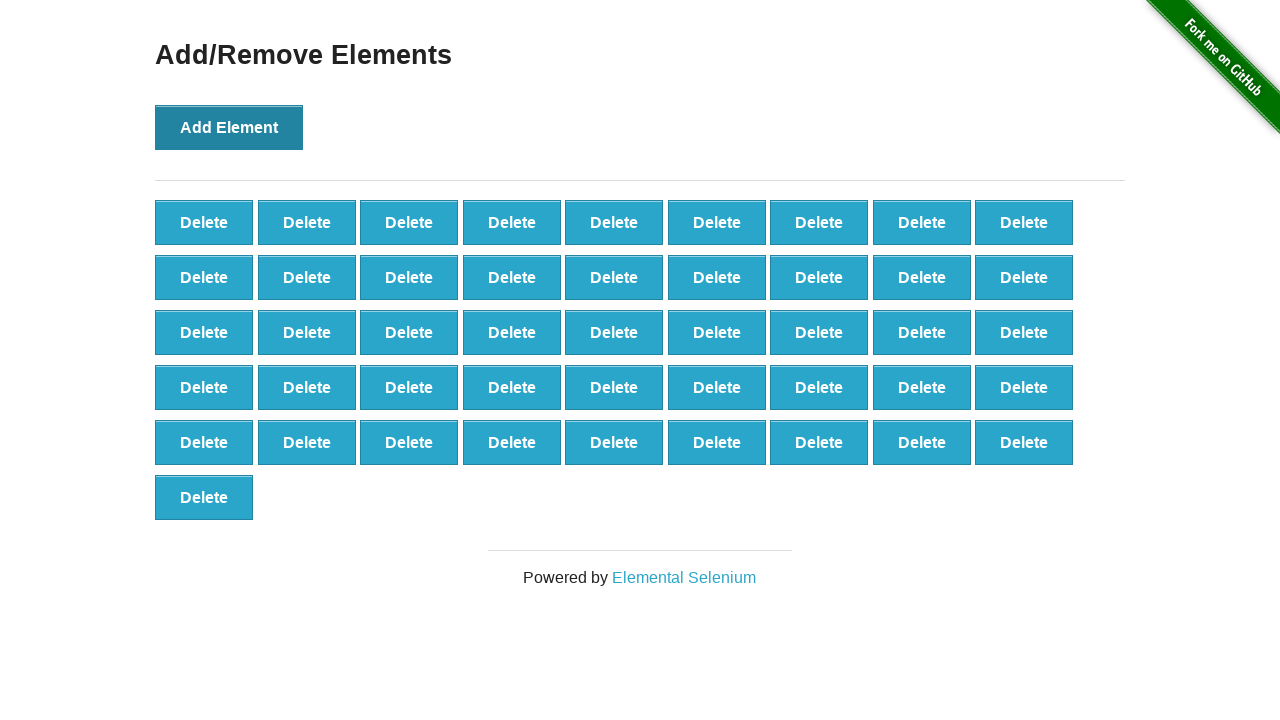

Clicked Add Element button (iteration 47/100) at (229, 127) on xpath=//button[@onclick='addElement()']
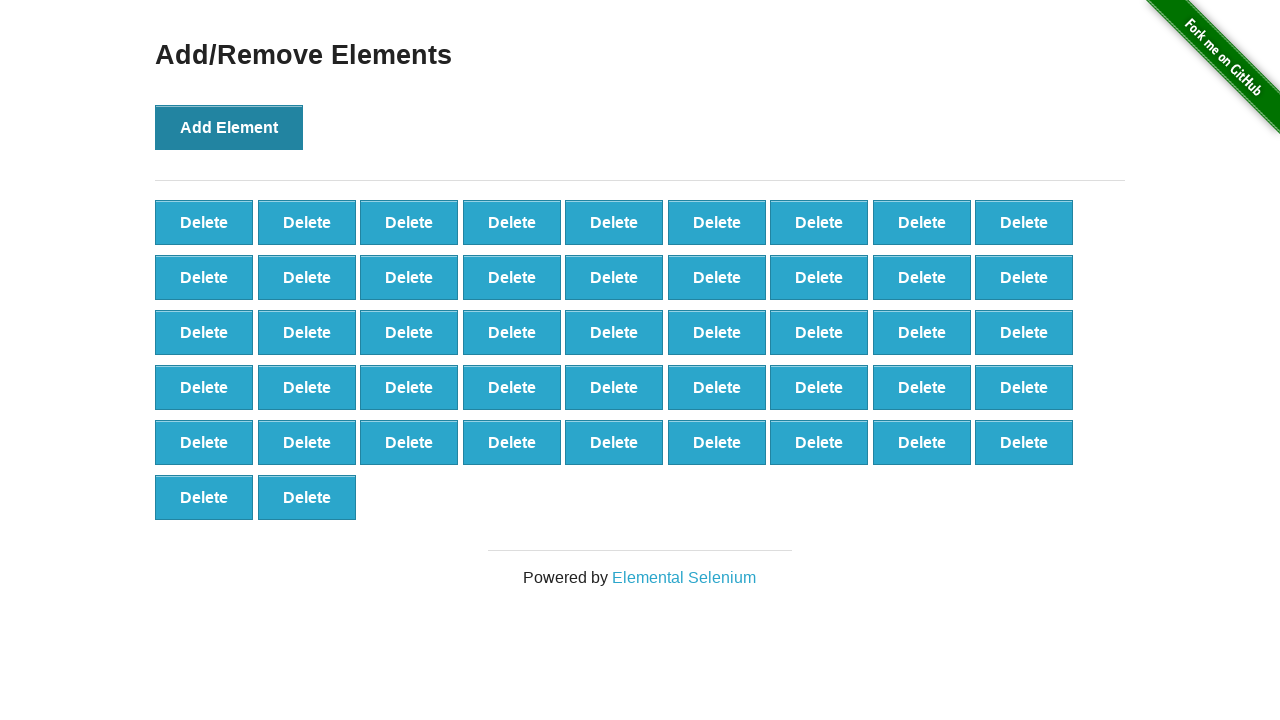

Clicked Add Element button (iteration 48/100) at (229, 127) on xpath=//button[@onclick='addElement()']
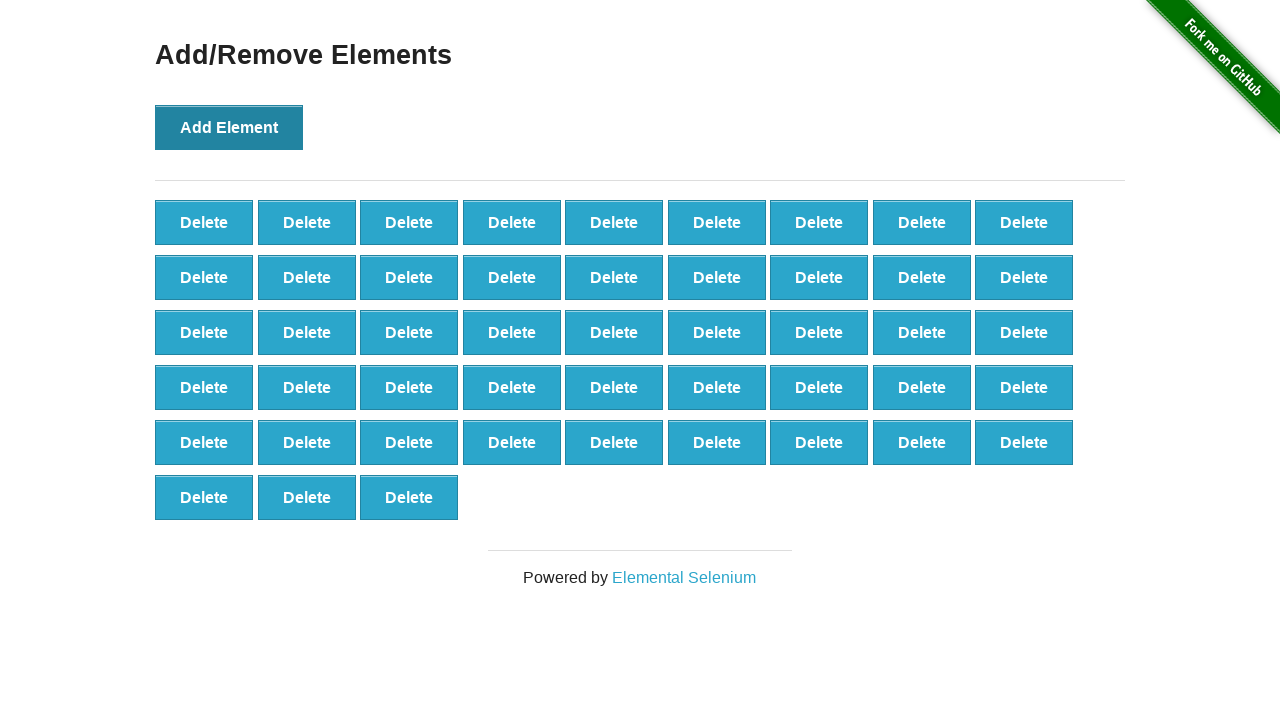

Clicked Add Element button (iteration 49/100) at (229, 127) on xpath=//button[@onclick='addElement()']
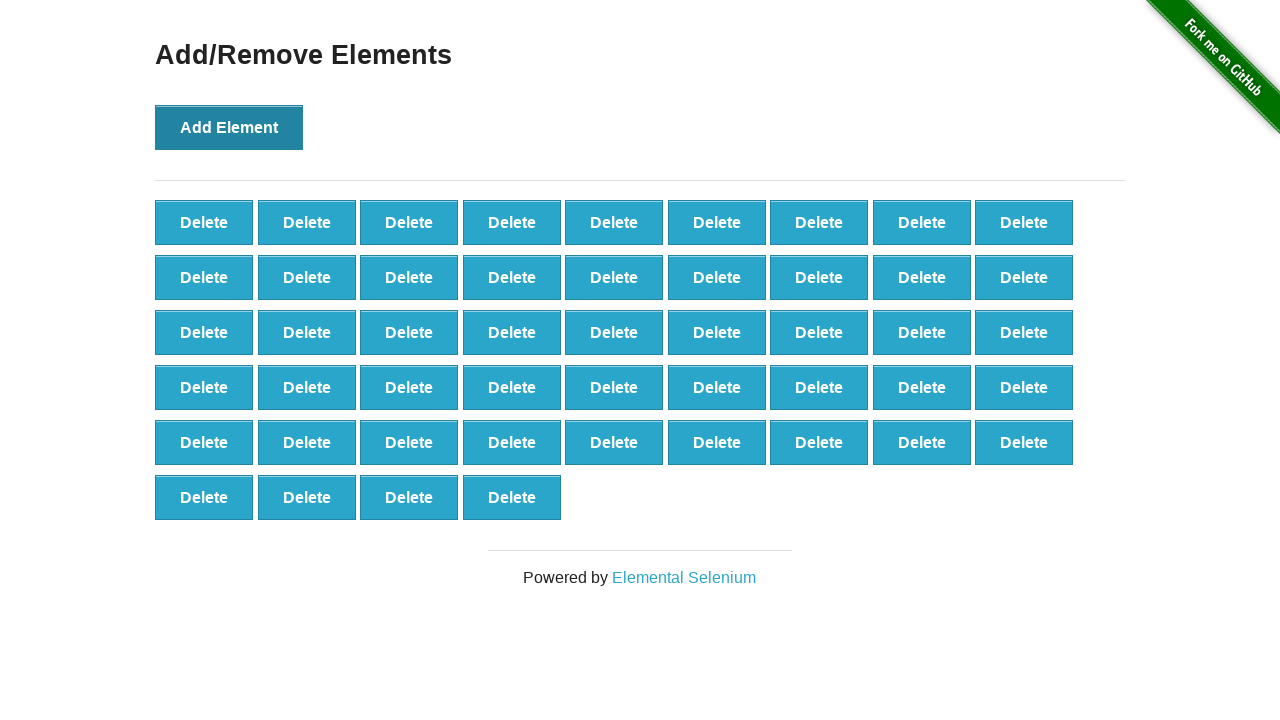

Clicked Add Element button (iteration 50/100) at (229, 127) on xpath=//button[@onclick='addElement()']
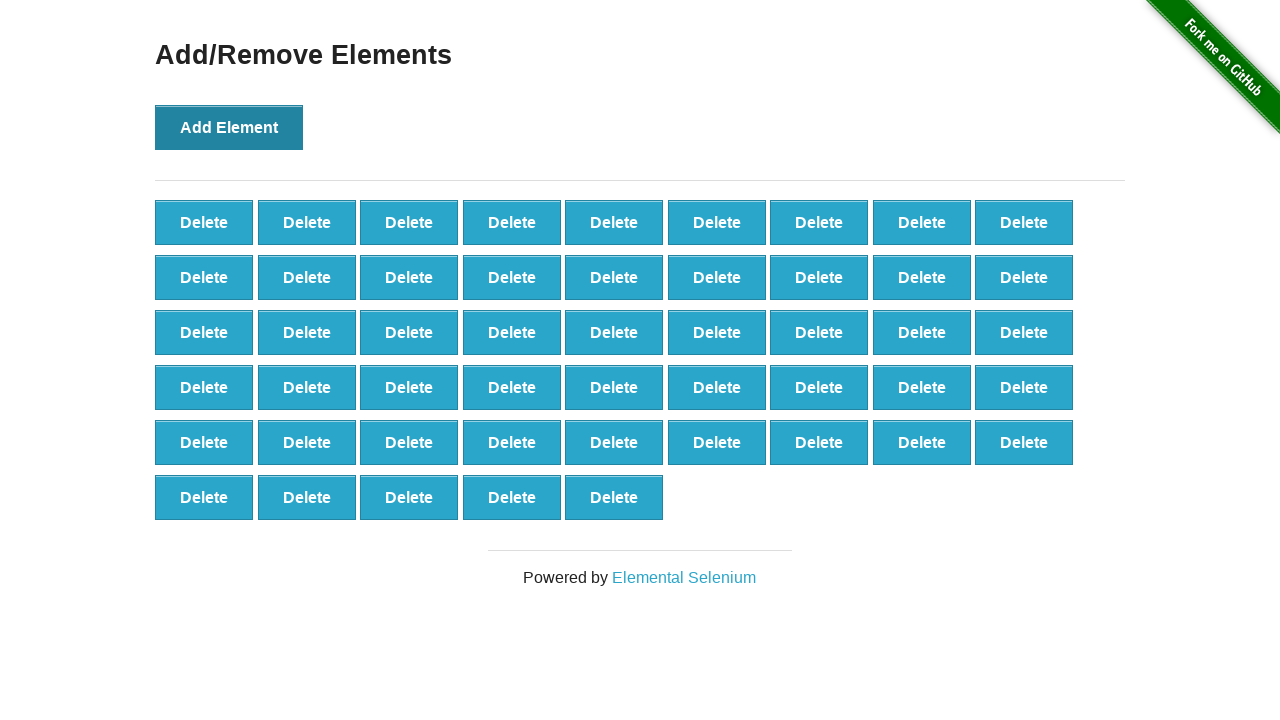

Clicked Add Element button (iteration 51/100) at (229, 127) on xpath=//button[@onclick='addElement()']
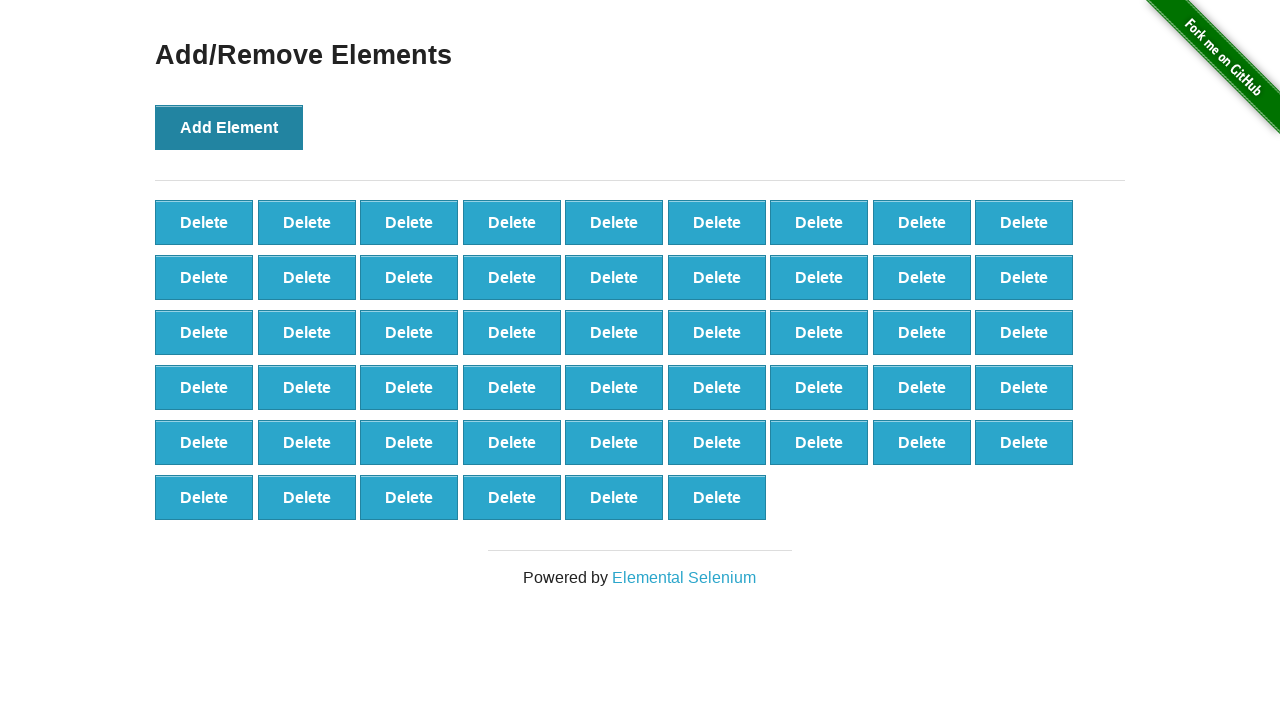

Clicked Add Element button (iteration 52/100) at (229, 127) on xpath=//button[@onclick='addElement()']
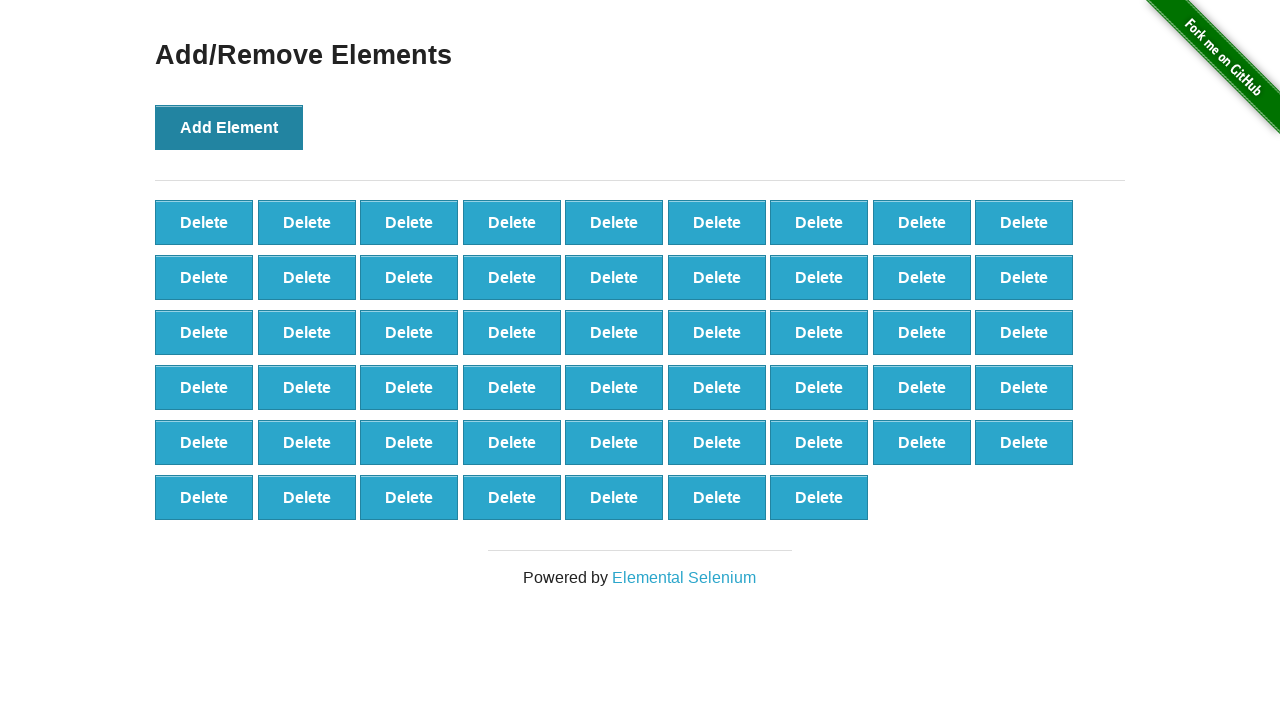

Clicked Add Element button (iteration 53/100) at (229, 127) on xpath=//button[@onclick='addElement()']
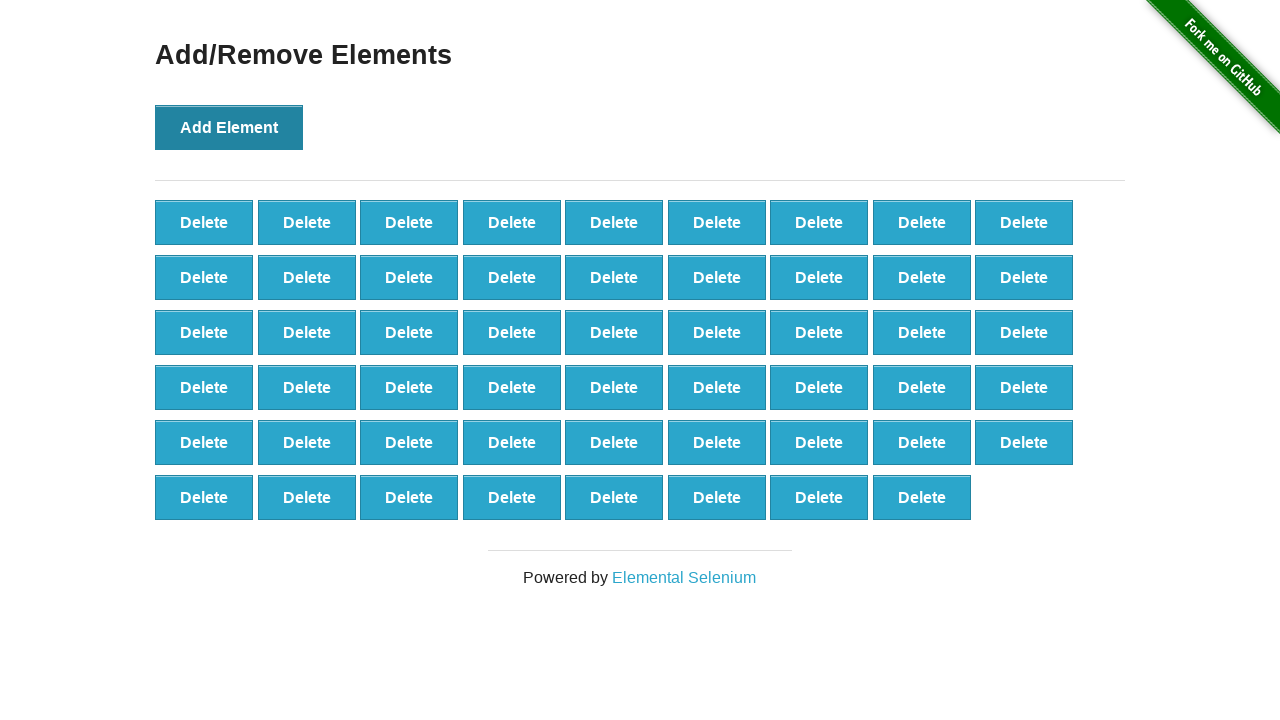

Clicked Add Element button (iteration 54/100) at (229, 127) on xpath=//button[@onclick='addElement()']
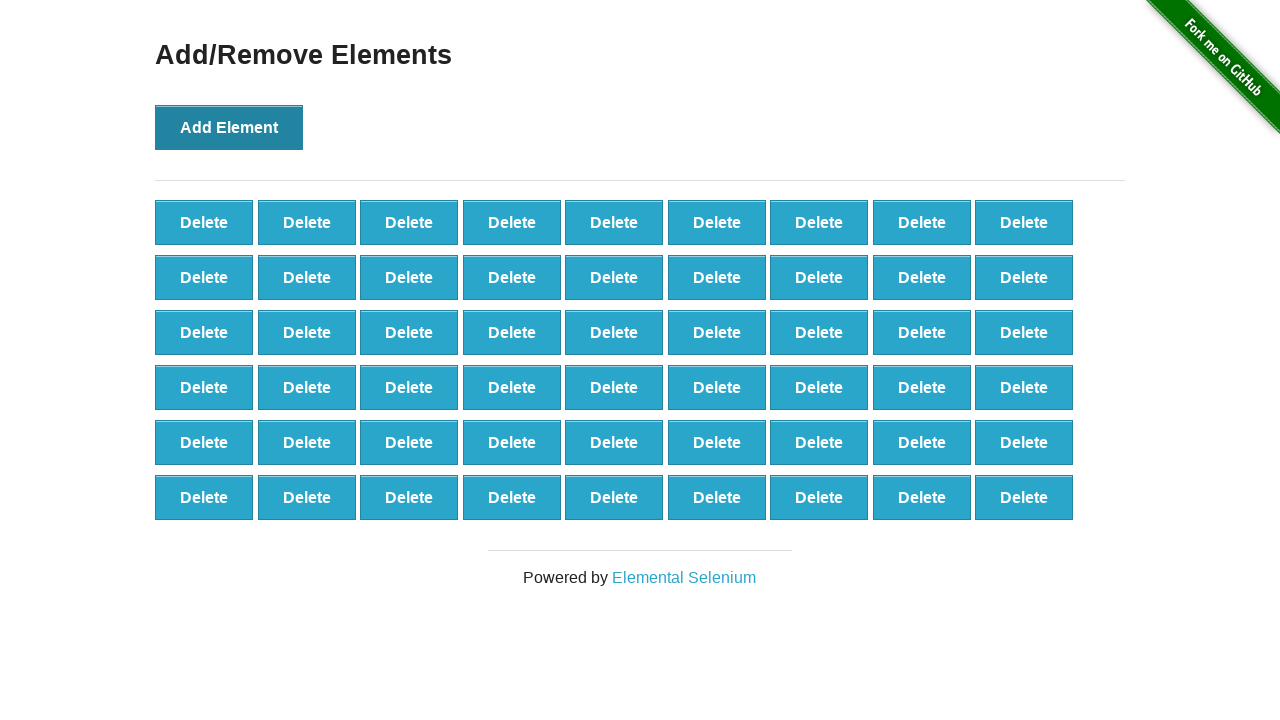

Clicked Add Element button (iteration 55/100) at (229, 127) on xpath=//button[@onclick='addElement()']
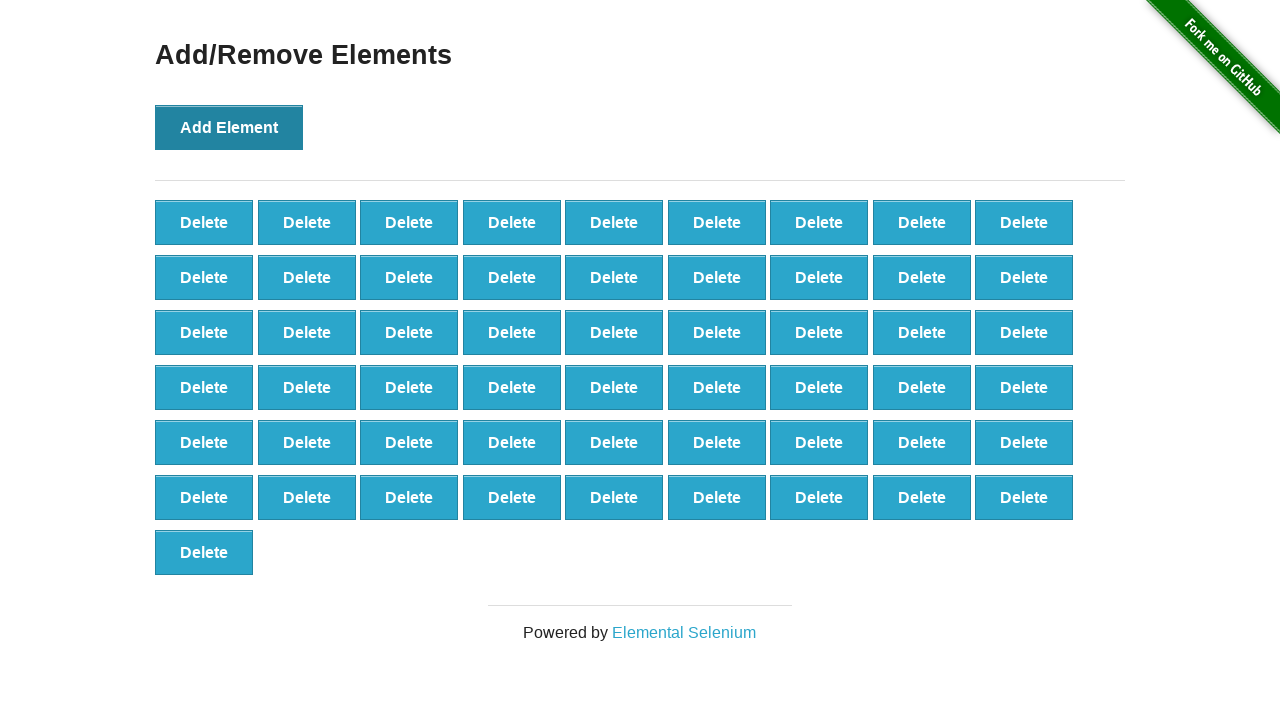

Clicked Add Element button (iteration 56/100) at (229, 127) on xpath=//button[@onclick='addElement()']
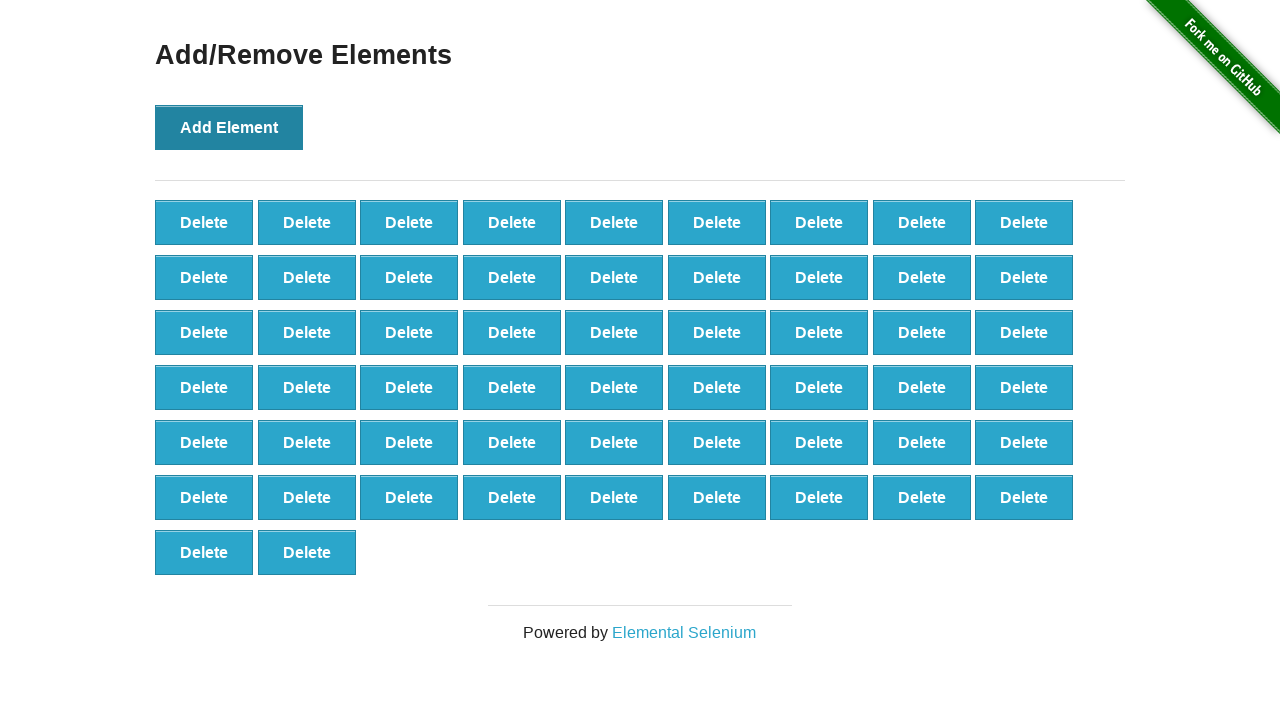

Clicked Add Element button (iteration 57/100) at (229, 127) on xpath=//button[@onclick='addElement()']
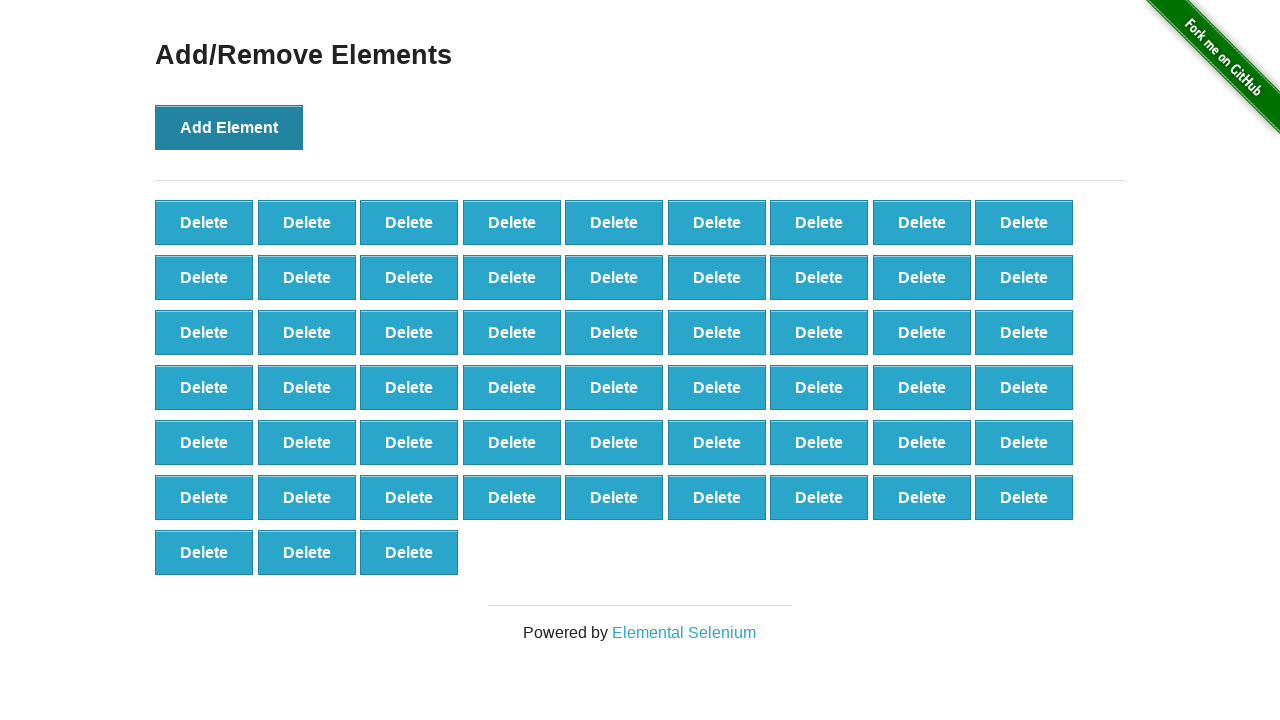

Clicked Add Element button (iteration 58/100) at (229, 127) on xpath=//button[@onclick='addElement()']
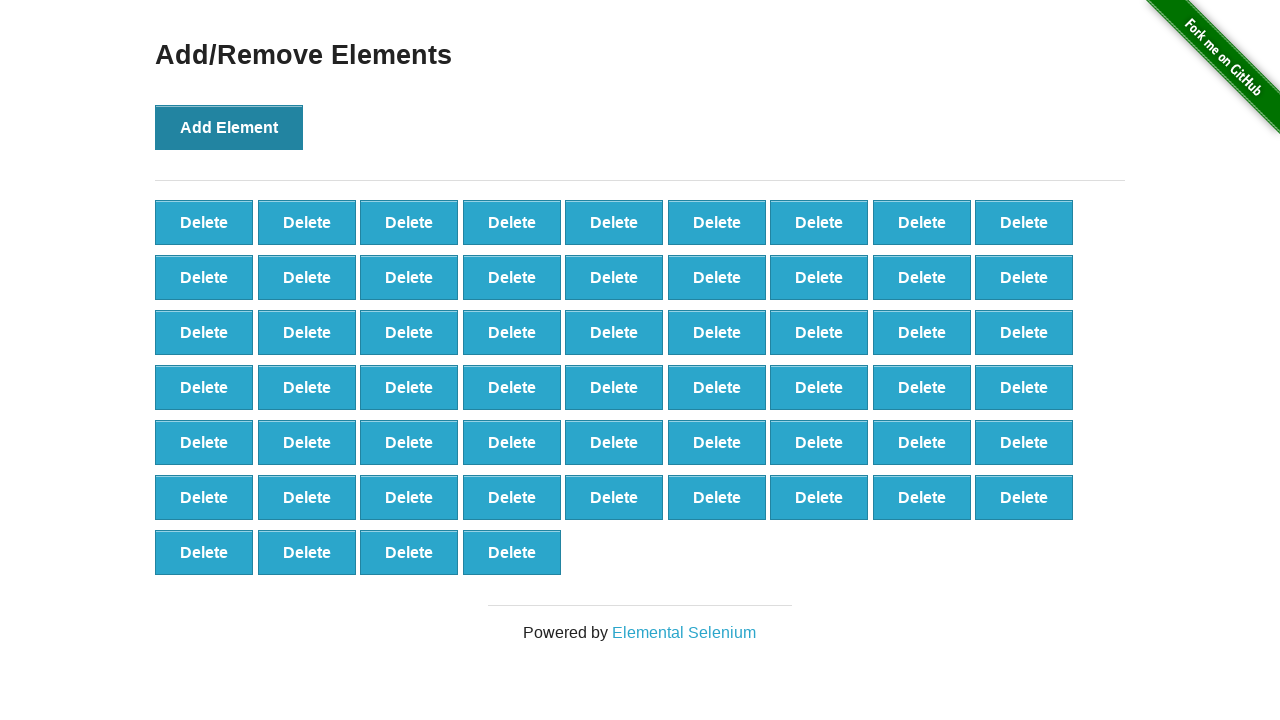

Clicked Add Element button (iteration 59/100) at (229, 127) on xpath=//button[@onclick='addElement()']
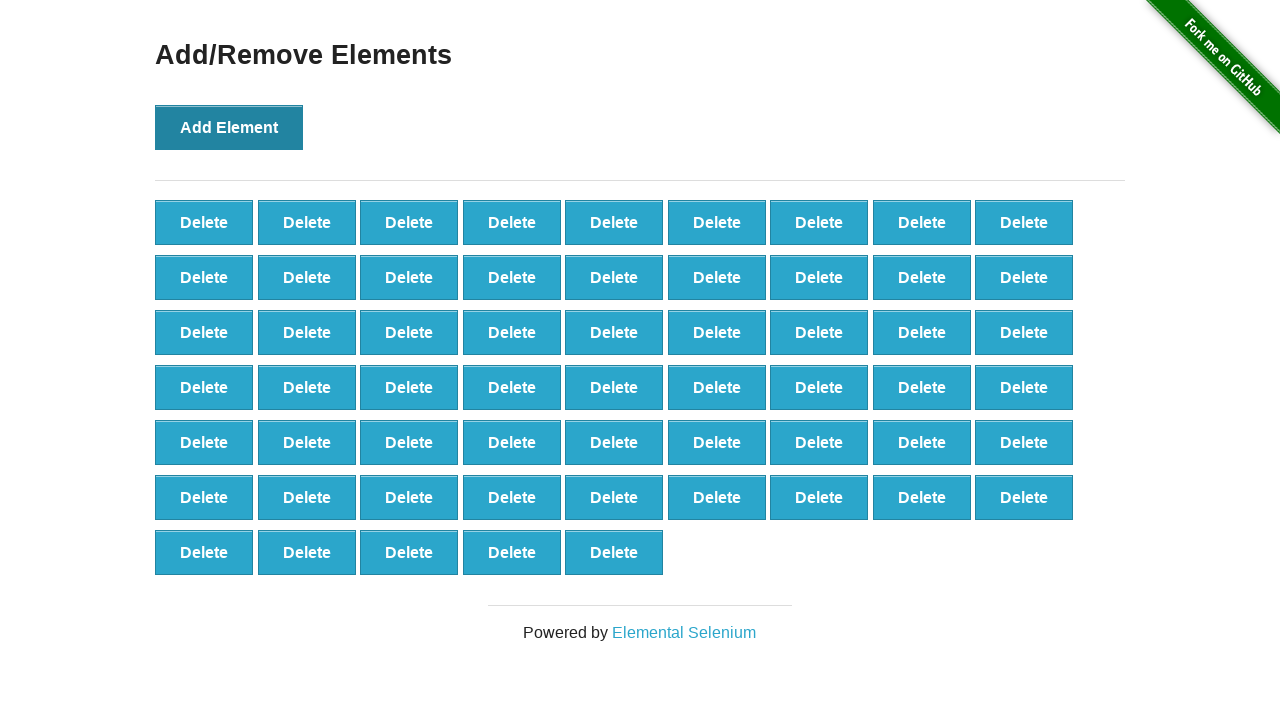

Clicked Add Element button (iteration 60/100) at (229, 127) on xpath=//button[@onclick='addElement()']
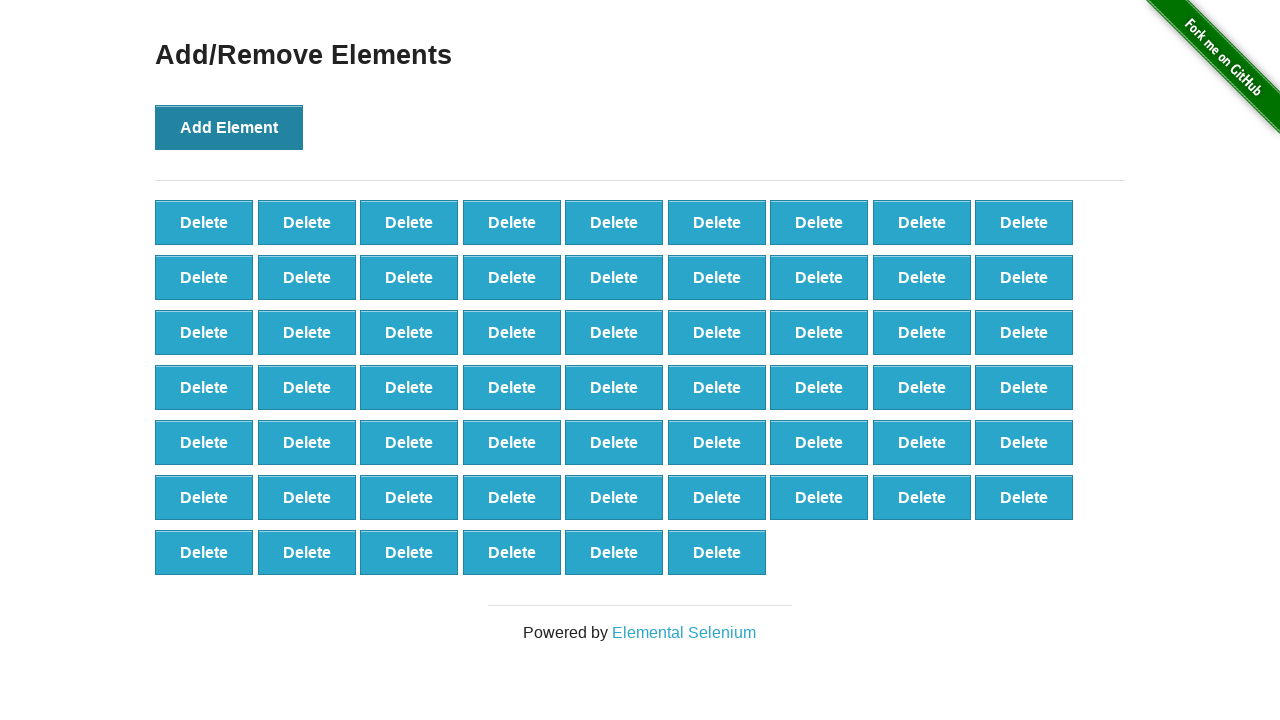

Clicked Add Element button (iteration 61/100) at (229, 127) on xpath=//button[@onclick='addElement()']
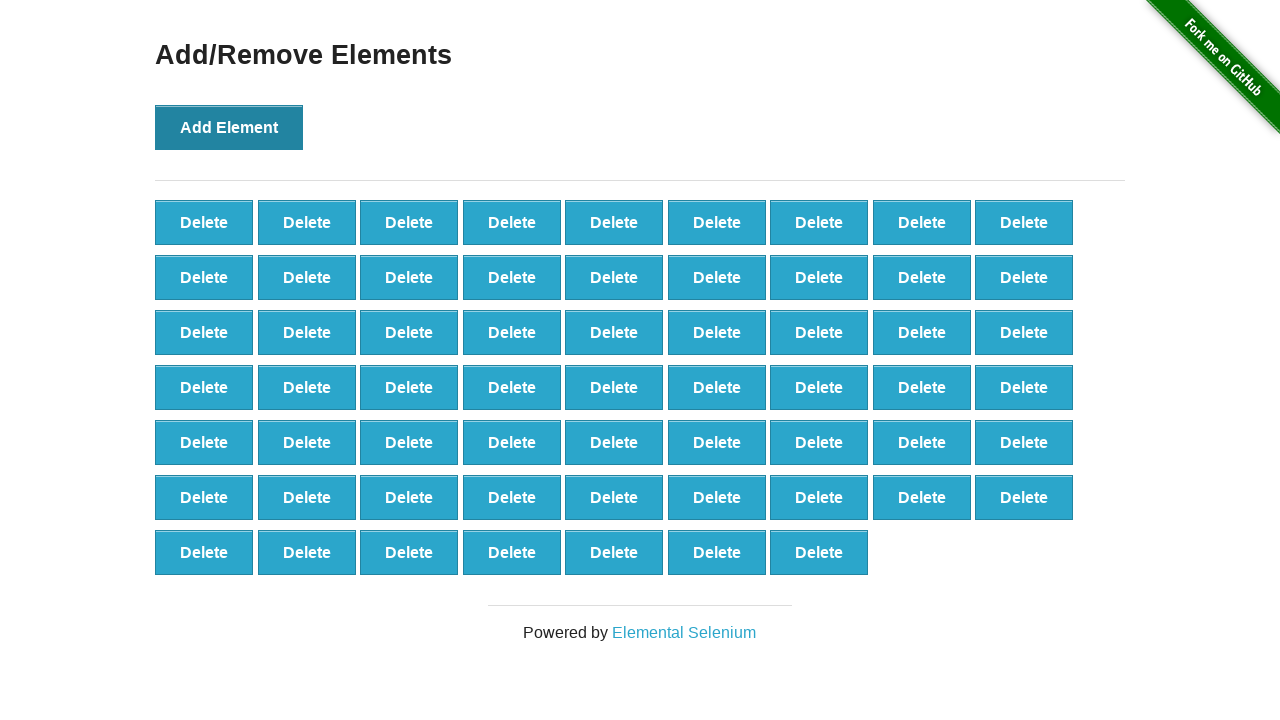

Clicked Add Element button (iteration 62/100) at (229, 127) on xpath=//button[@onclick='addElement()']
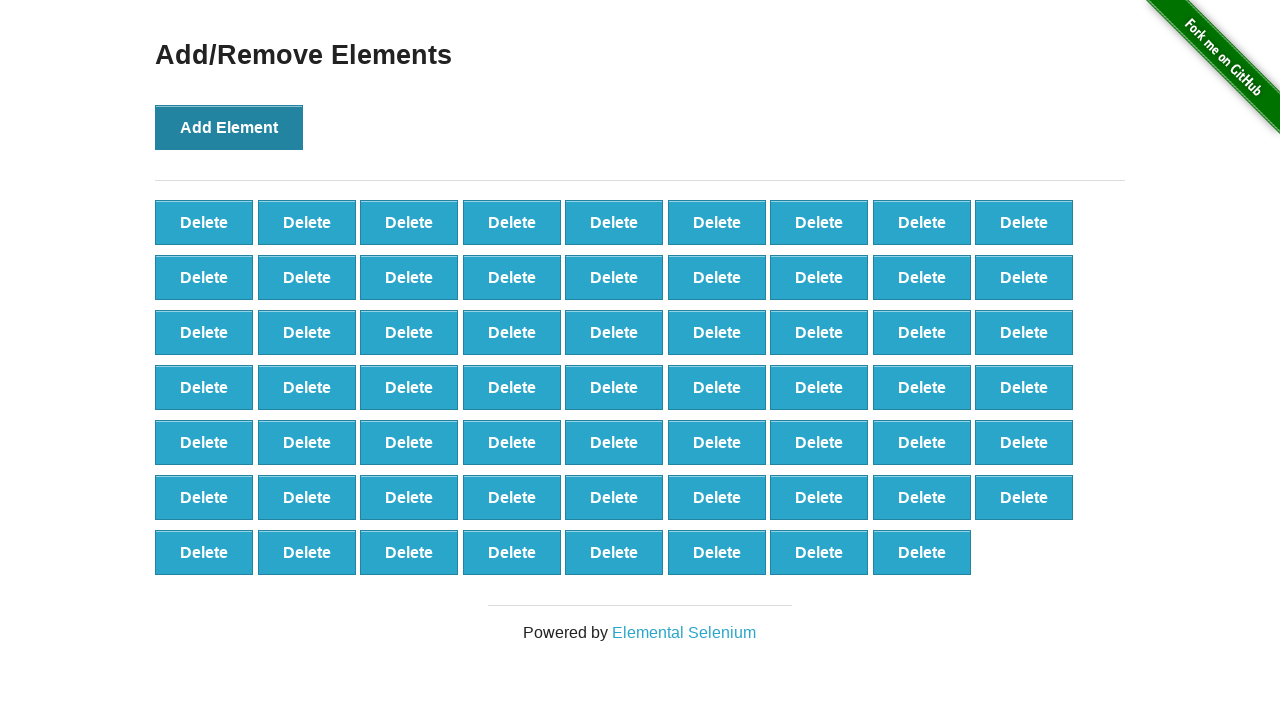

Clicked Add Element button (iteration 63/100) at (229, 127) on xpath=//button[@onclick='addElement()']
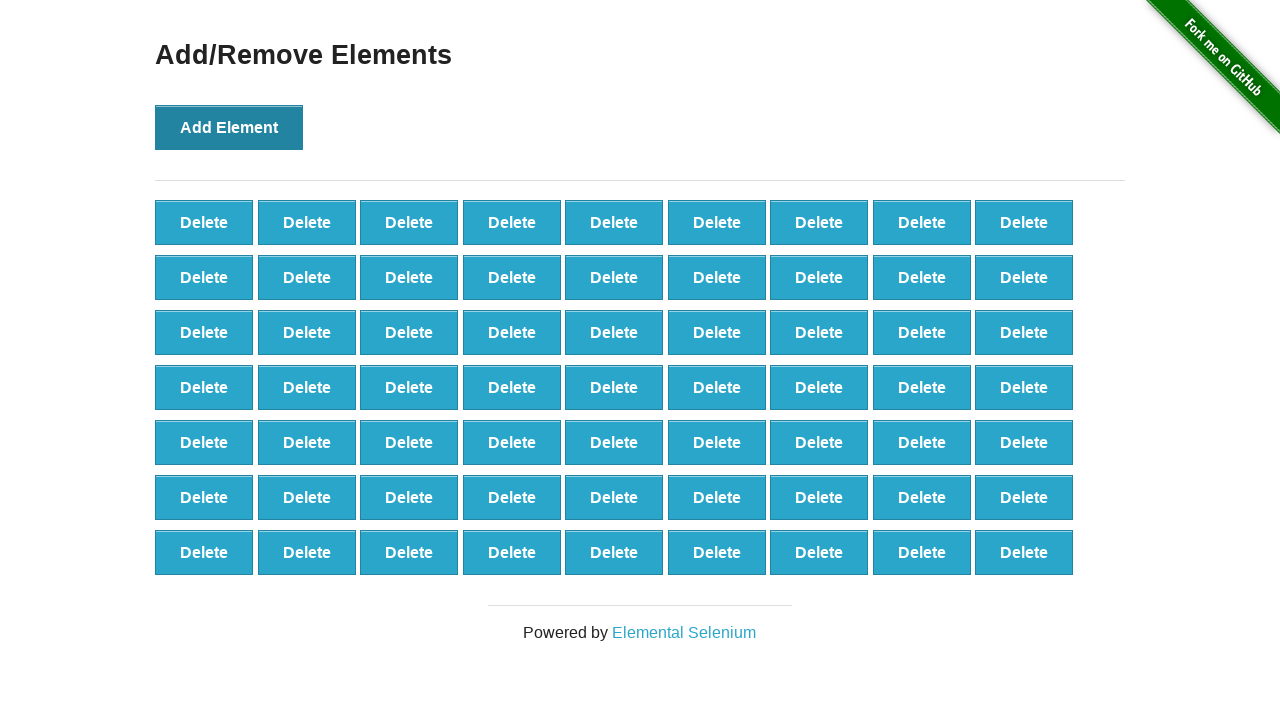

Clicked Add Element button (iteration 64/100) at (229, 127) on xpath=//button[@onclick='addElement()']
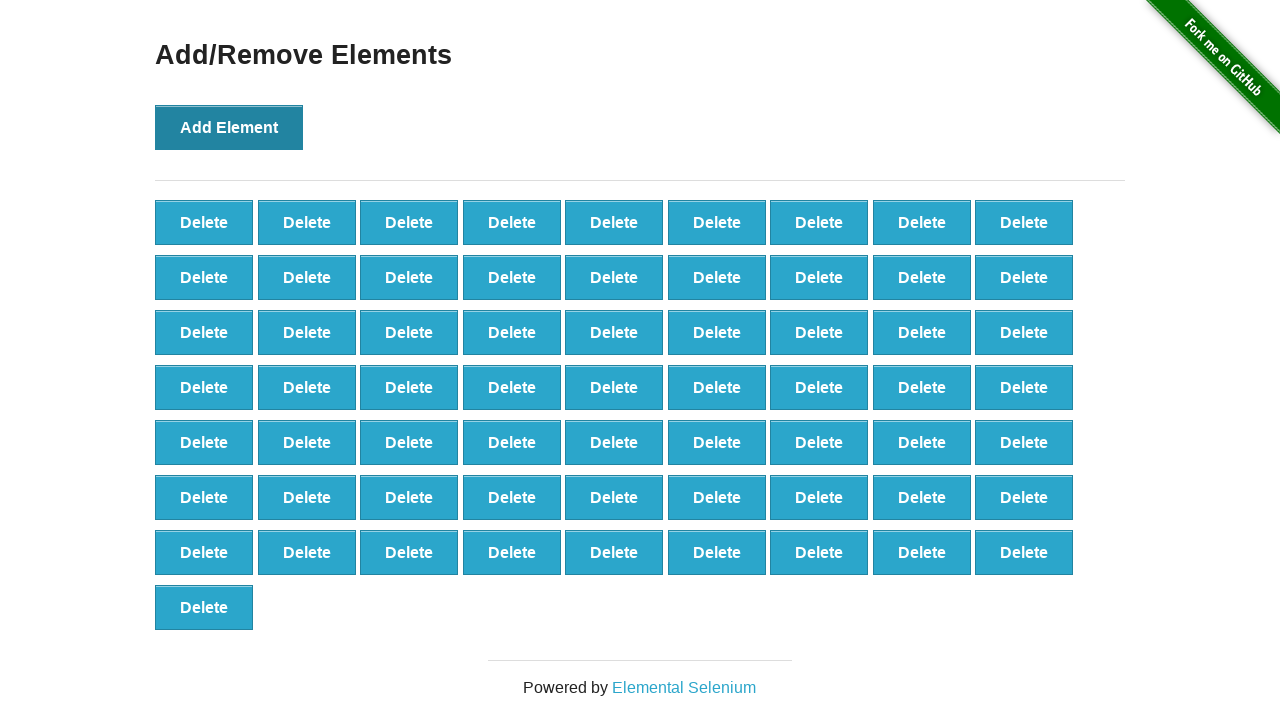

Clicked Add Element button (iteration 65/100) at (229, 127) on xpath=//button[@onclick='addElement()']
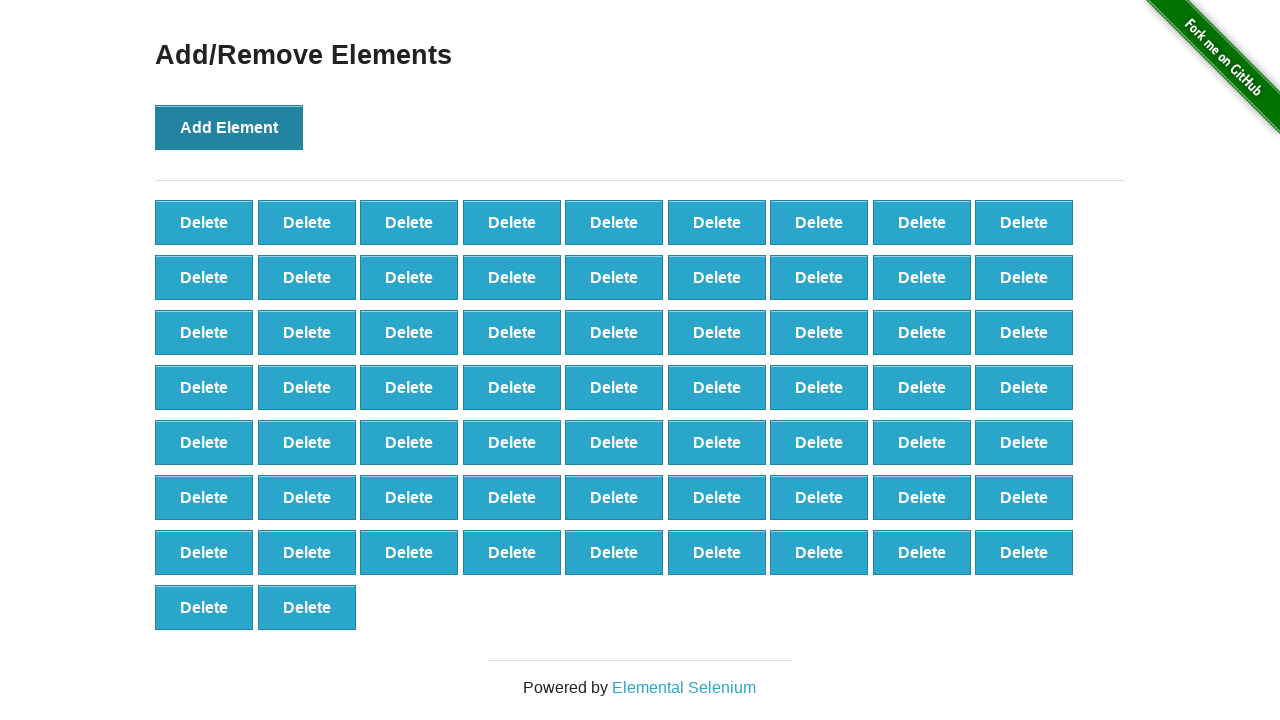

Clicked Add Element button (iteration 66/100) at (229, 127) on xpath=//button[@onclick='addElement()']
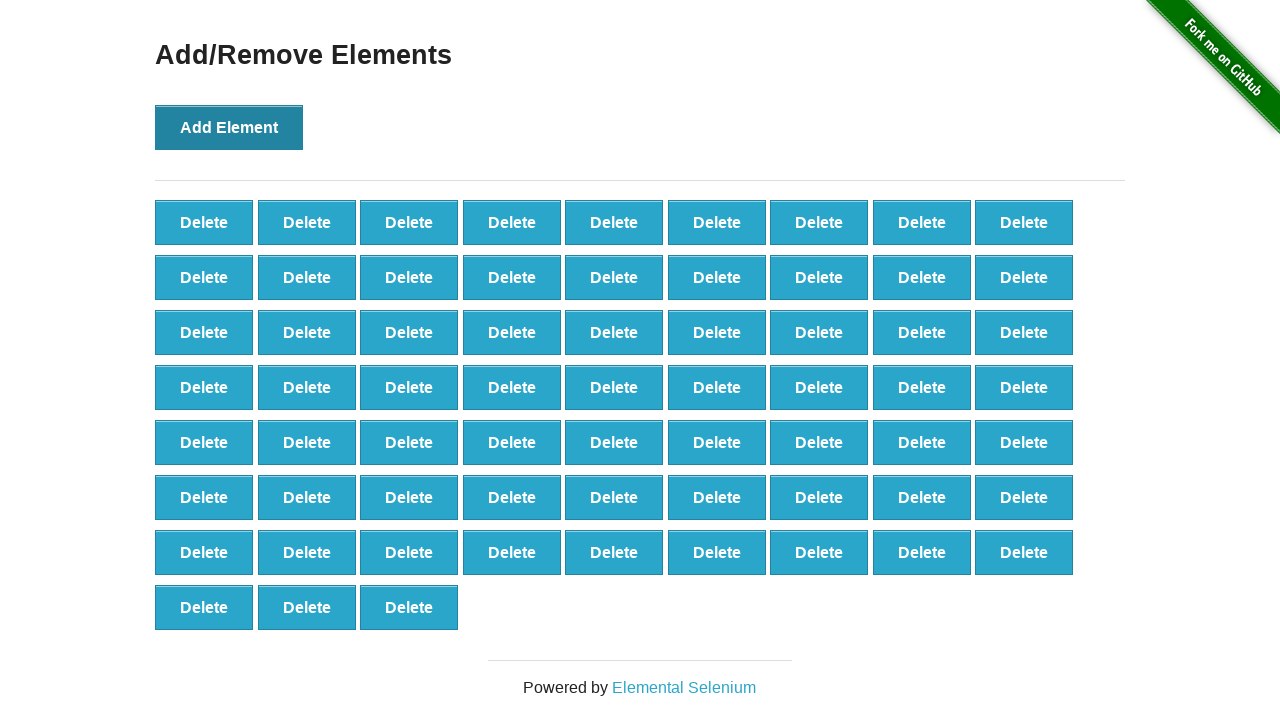

Clicked Add Element button (iteration 67/100) at (229, 127) on xpath=//button[@onclick='addElement()']
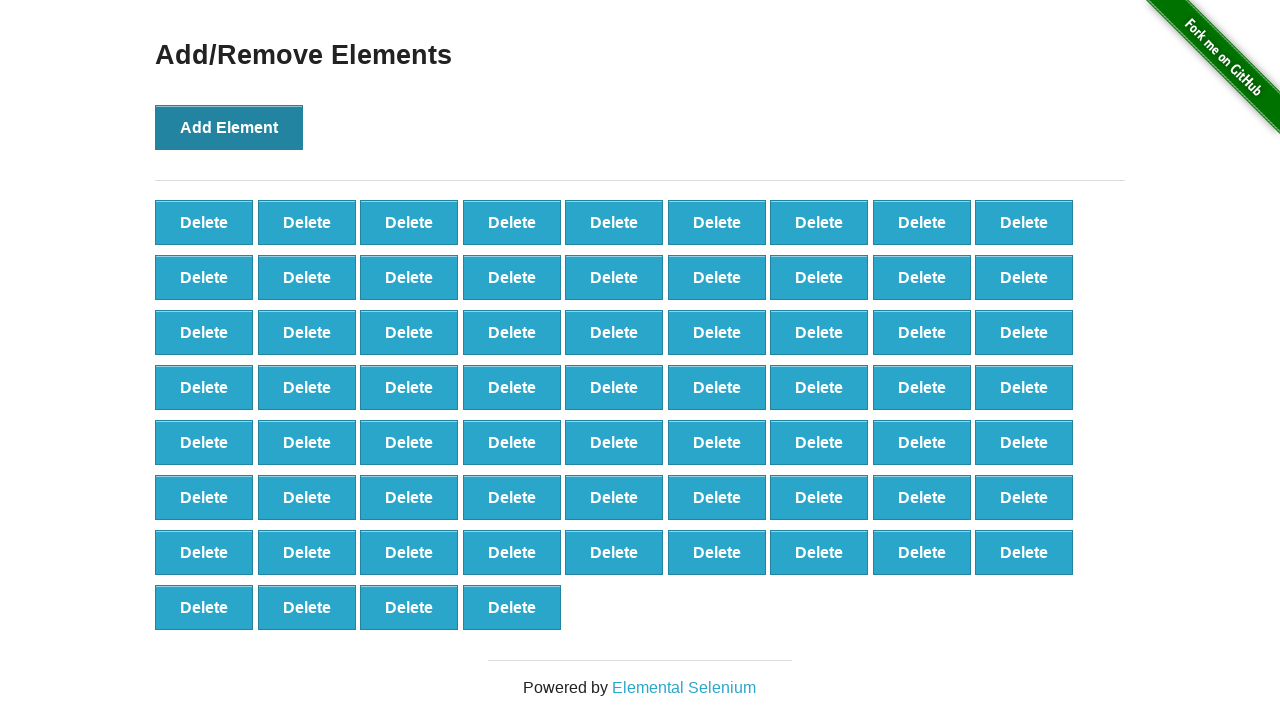

Clicked Add Element button (iteration 68/100) at (229, 127) on xpath=//button[@onclick='addElement()']
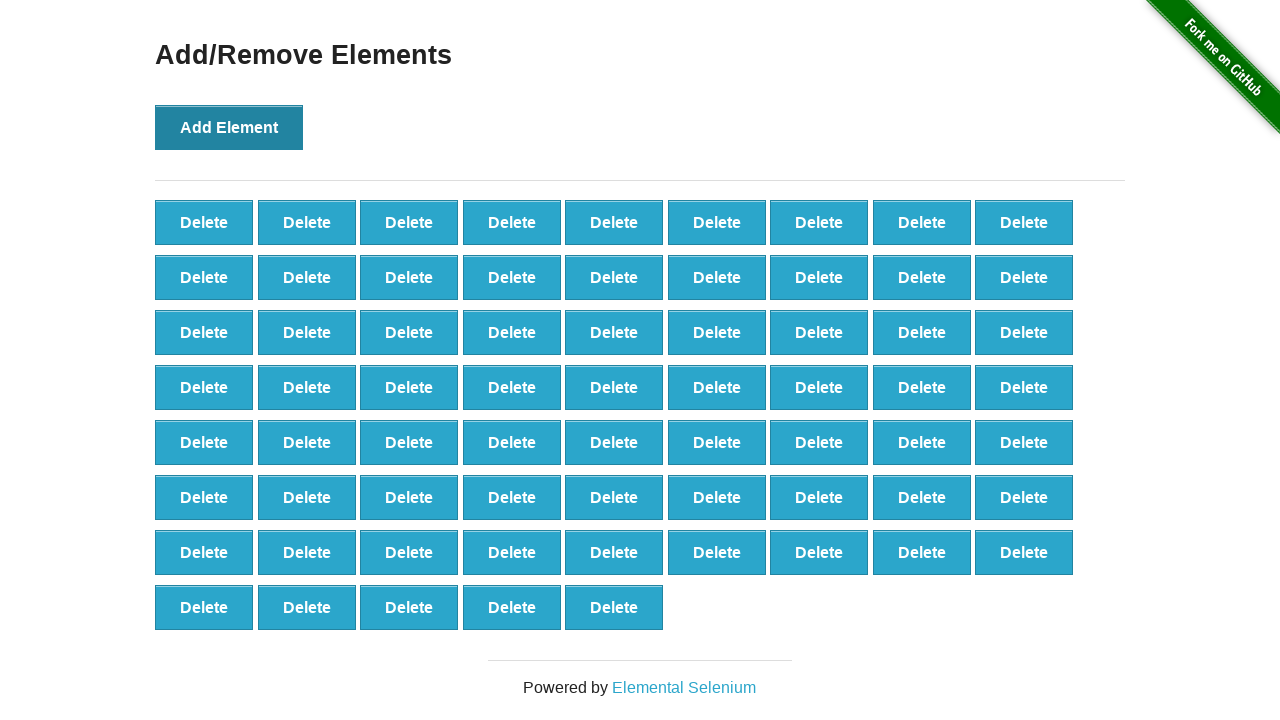

Clicked Add Element button (iteration 69/100) at (229, 127) on xpath=//button[@onclick='addElement()']
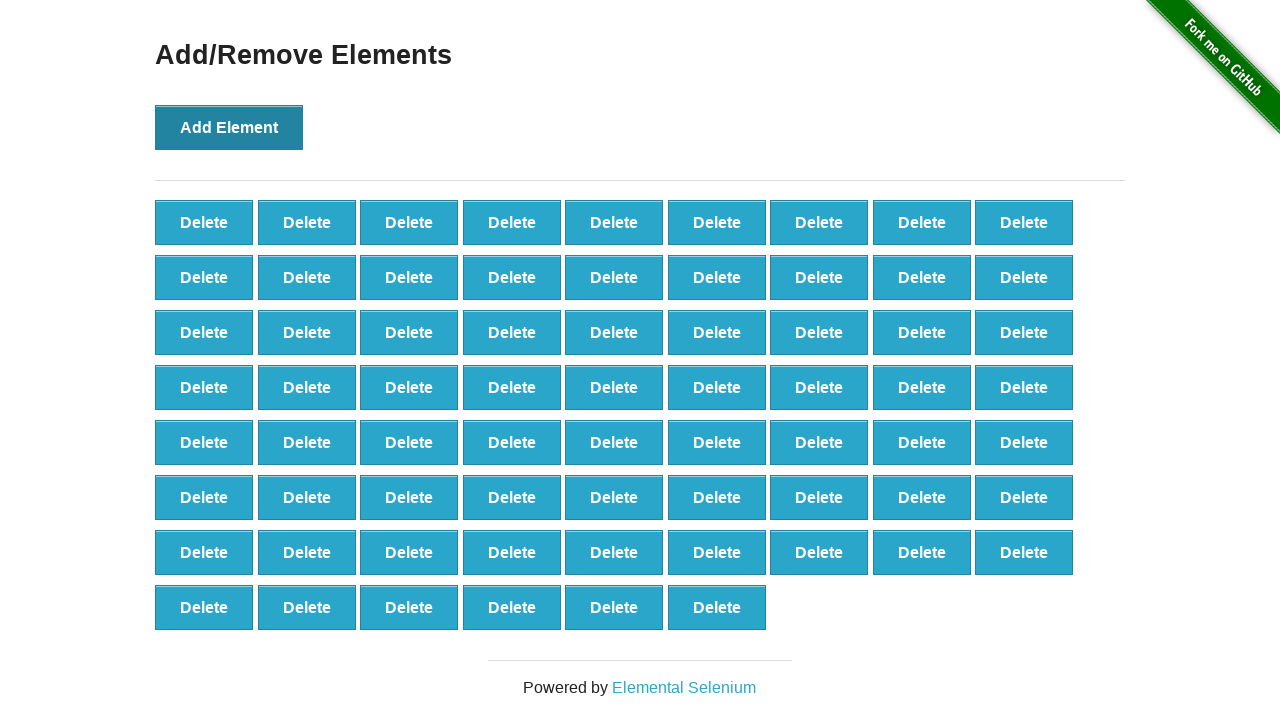

Clicked Add Element button (iteration 70/100) at (229, 127) on xpath=//button[@onclick='addElement()']
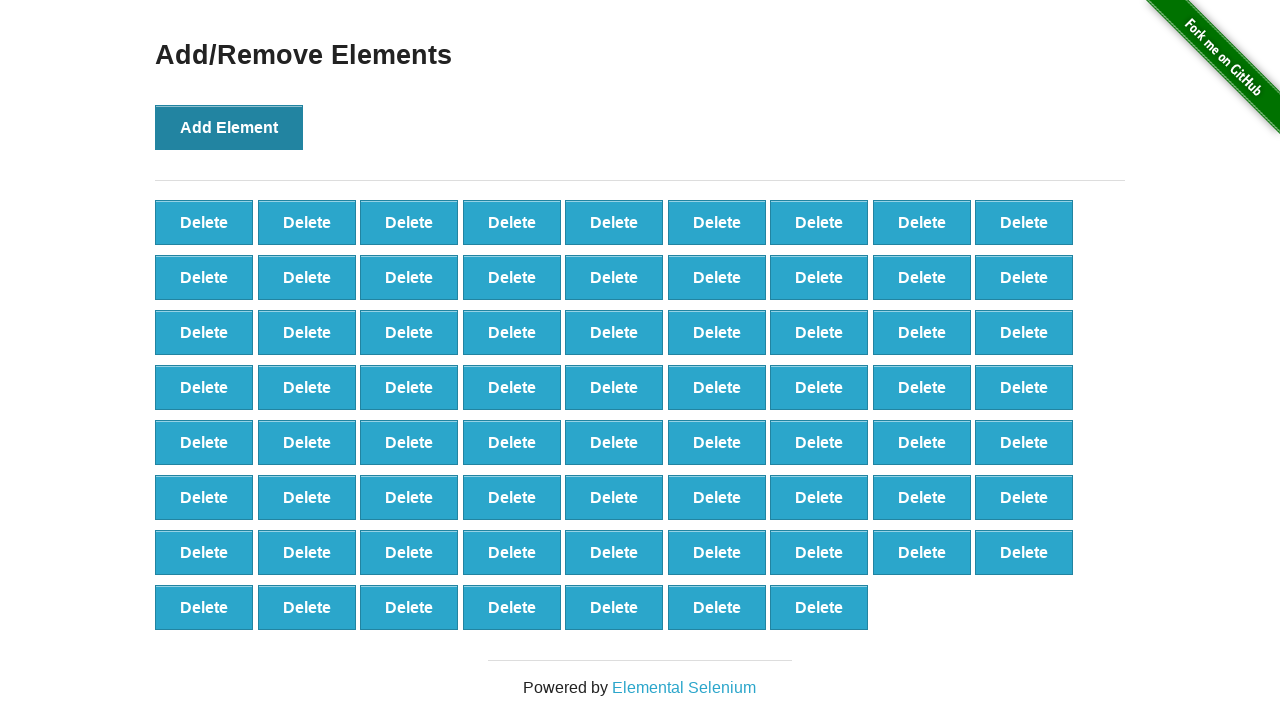

Clicked Add Element button (iteration 71/100) at (229, 127) on xpath=//button[@onclick='addElement()']
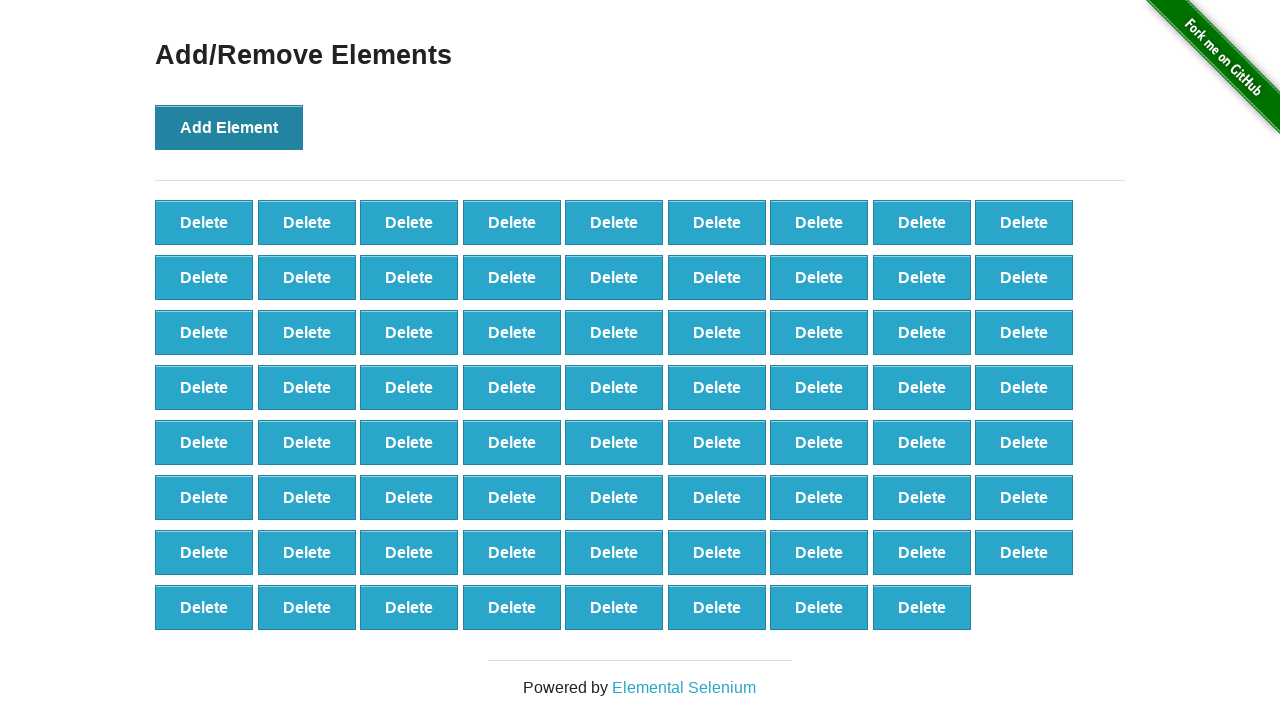

Clicked Add Element button (iteration 72/100) at (229, 127) on xpath=//button[@onclick='addElement()']
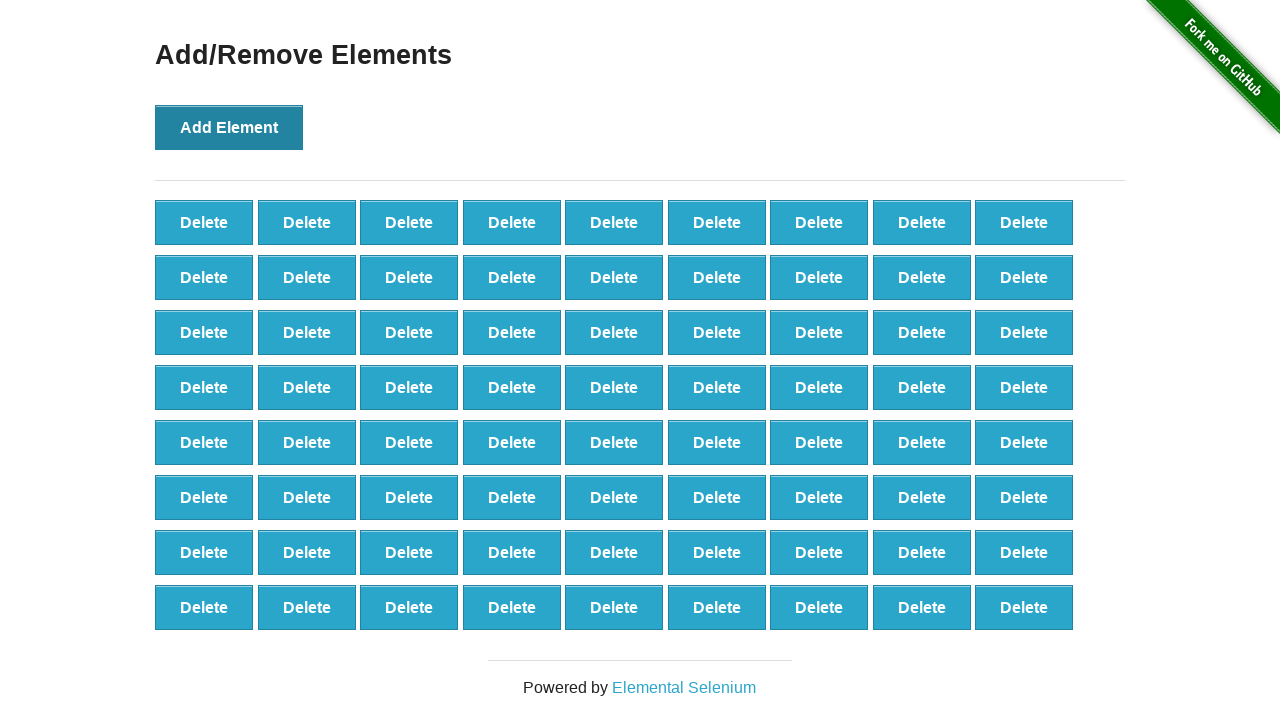

Clicked Add Element button (iteration 73/100) at (229, 127) on xpath=//button[@onclick='addElement()']
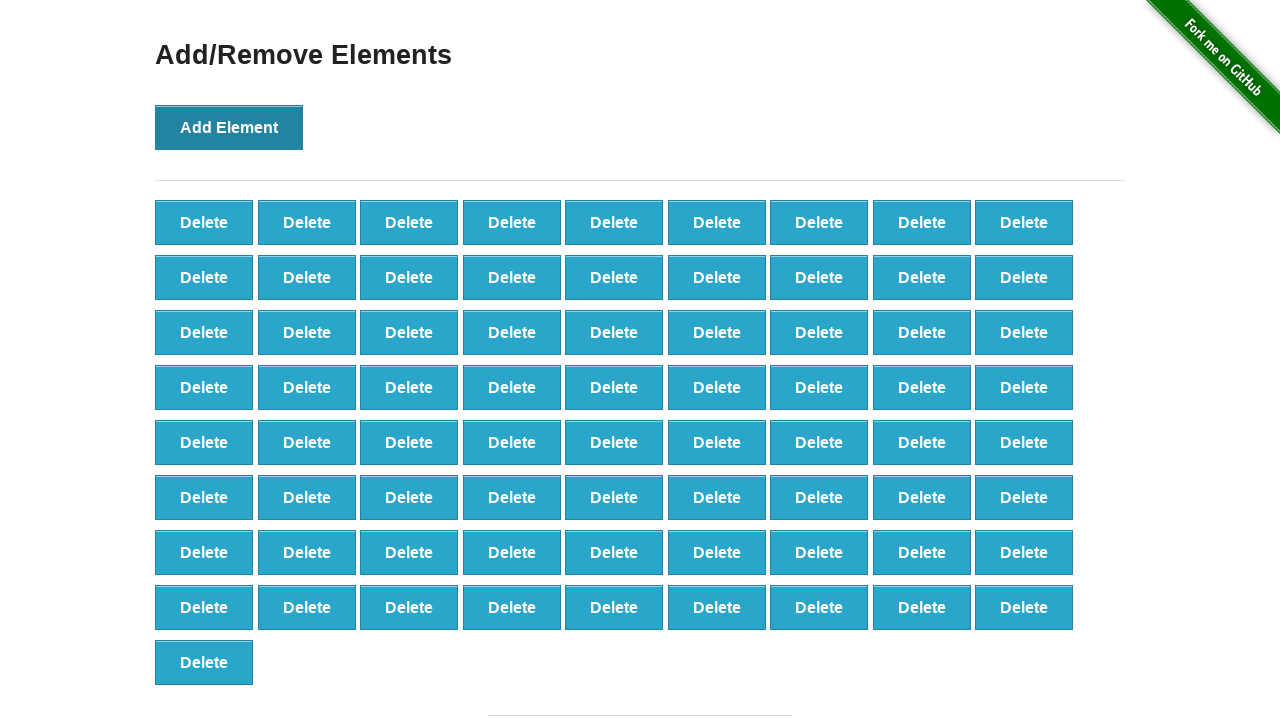

Clicked Add Element button (iteration 74/100) at (229, 127) on xpath=//button[@onclick='addElement()']
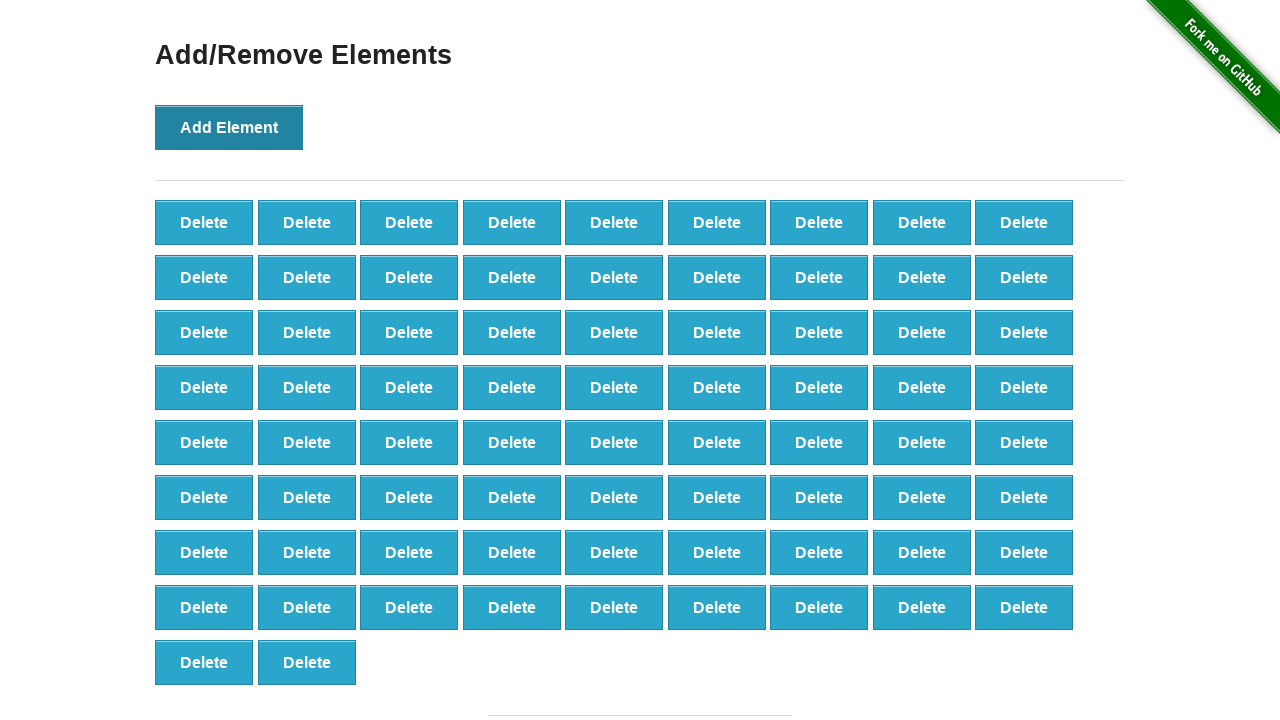

Clicked Add Element button (iteration 75/100) at (229, 127) on xpath=//button[@onclick='addElement()']
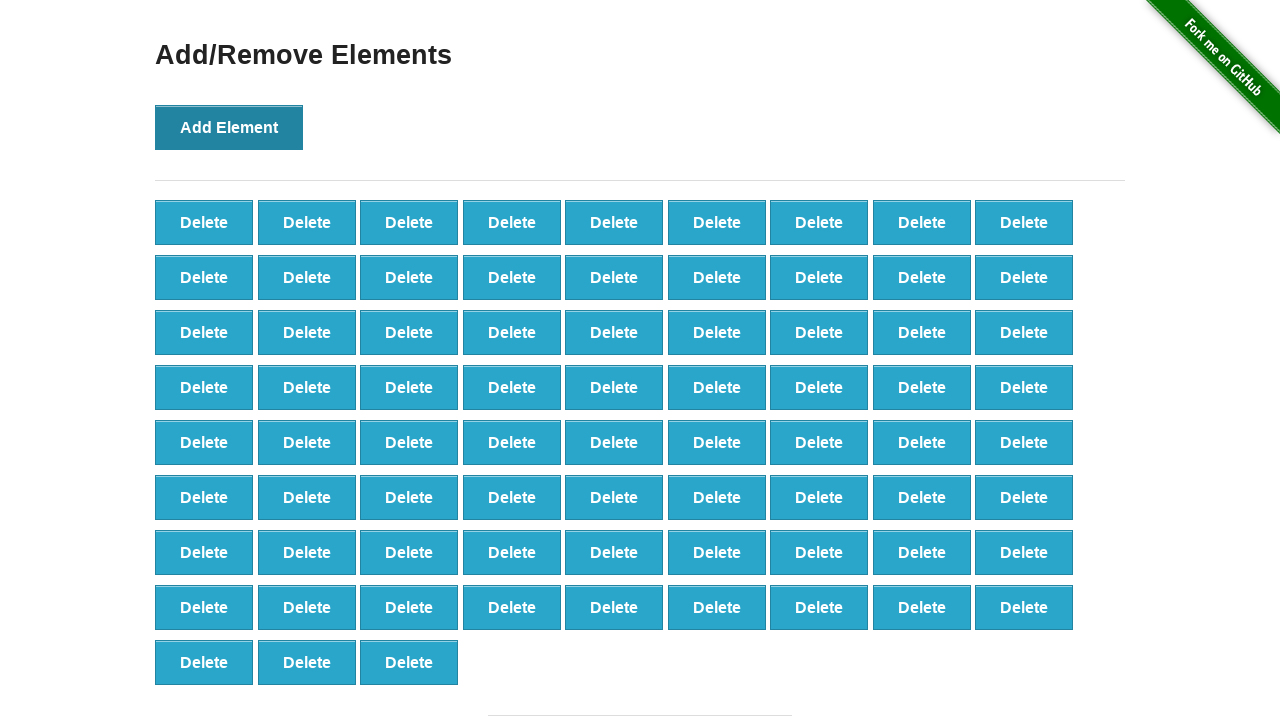

Clicked Add Element button (iteration 76/100) at (229, 127) on xpath=//button[@onclick='addElement()']
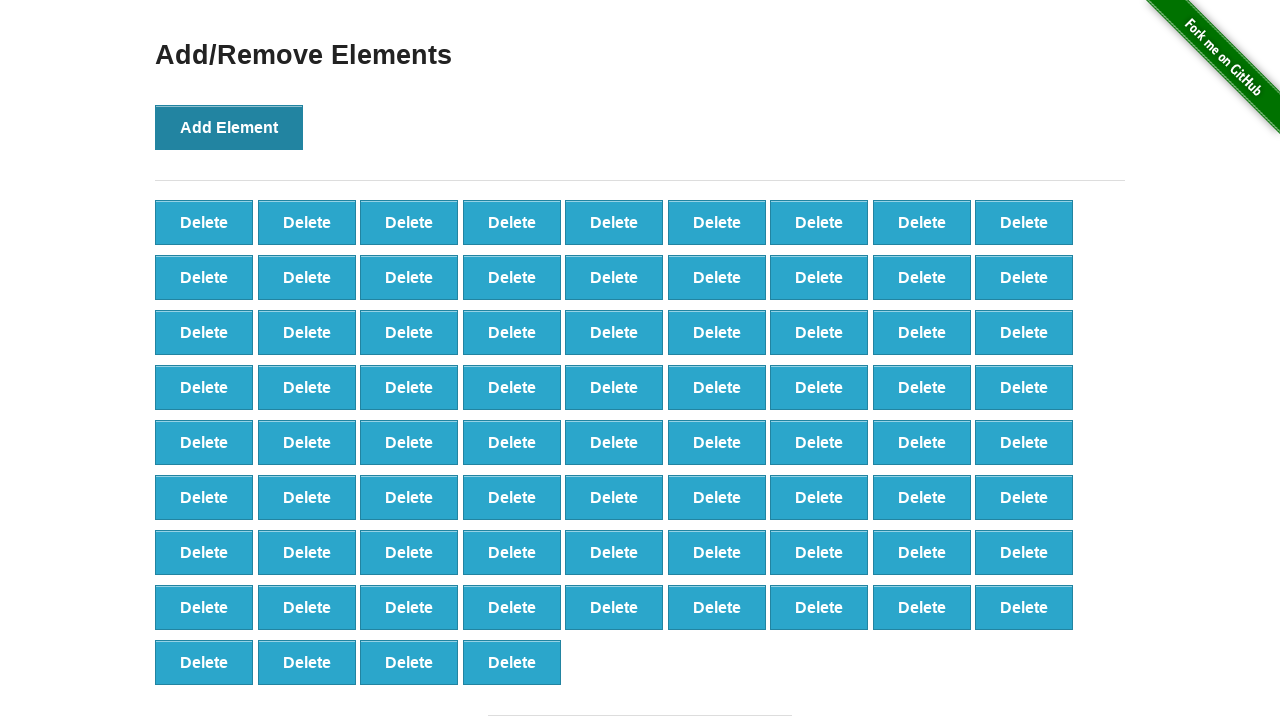

Clicked Add Element button (iteration 77/100) at (229, 127) on xpath=//button[@onclick='addElement()']
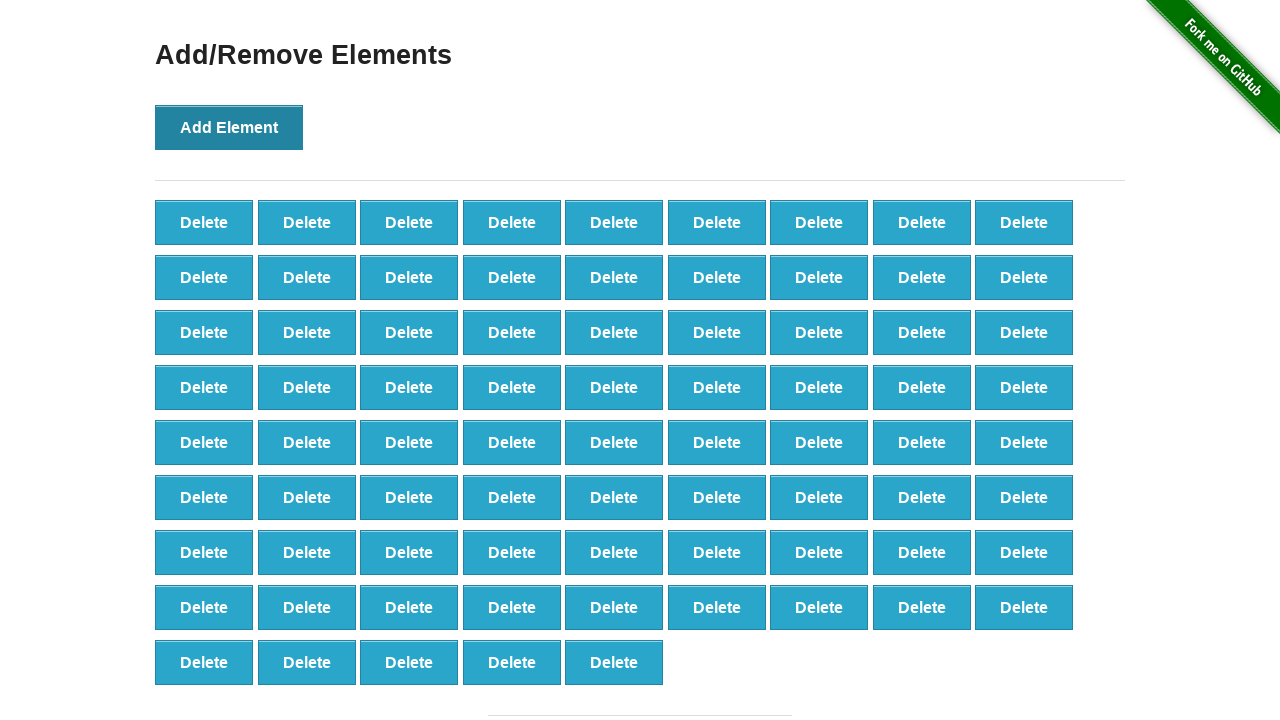

Clicked Add Element button (iteration 78/100) at (229, 127) on xpath=//button[@onclick='addElement()']
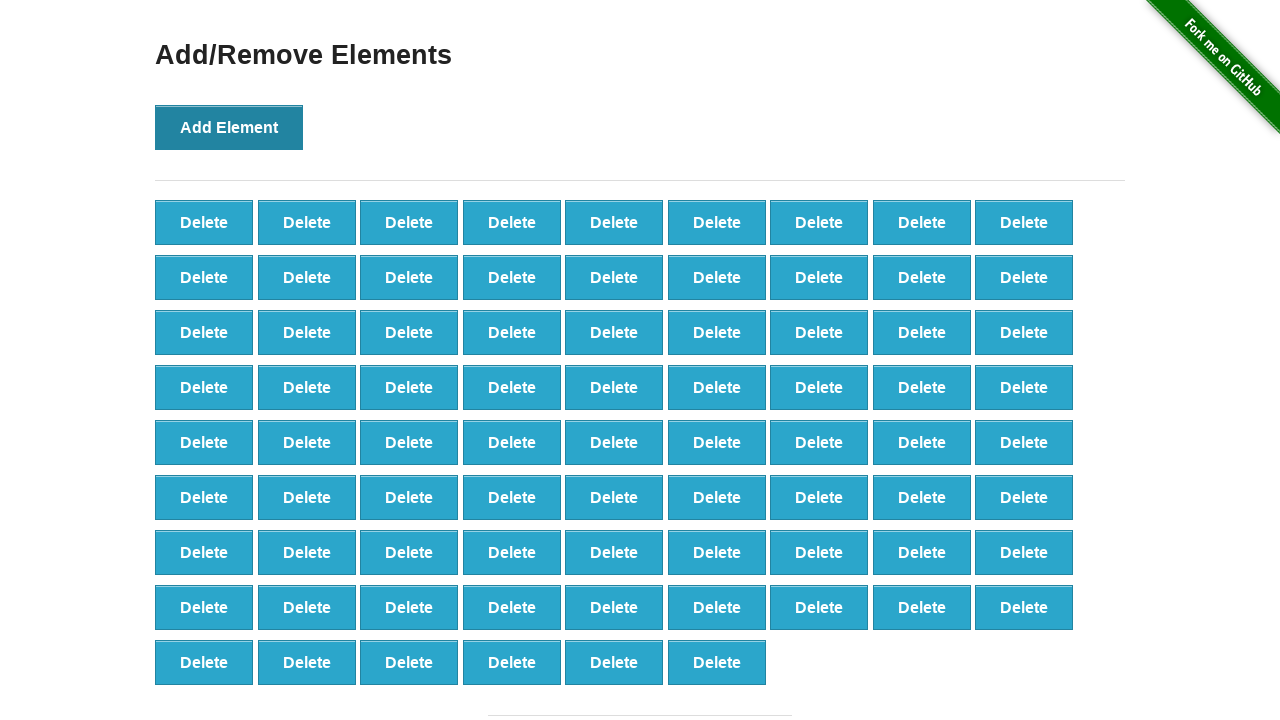

Clicked Add Element button (iteration 79/100) at (229, 127) on xpath=//button[@onclick='addElement()']
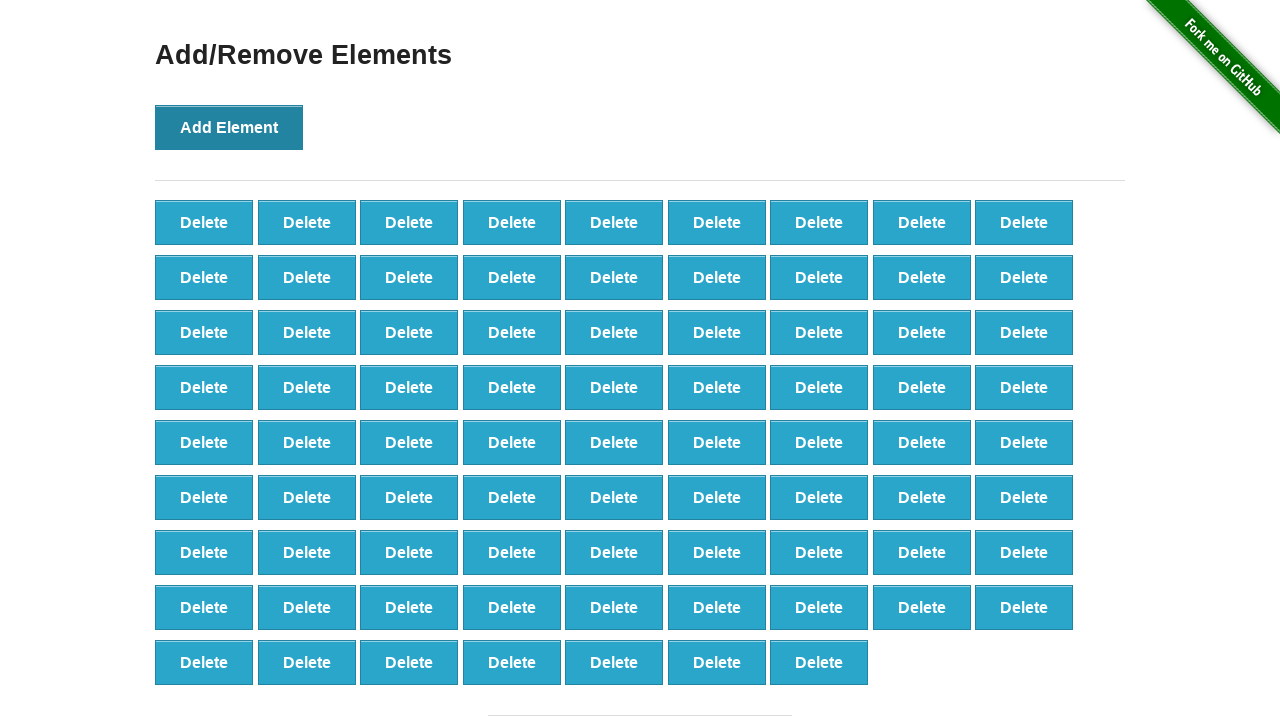

Clicked Add Element button (iteration 80/100) at (229, 127) on xpath=//button[@onclick='addElement()']
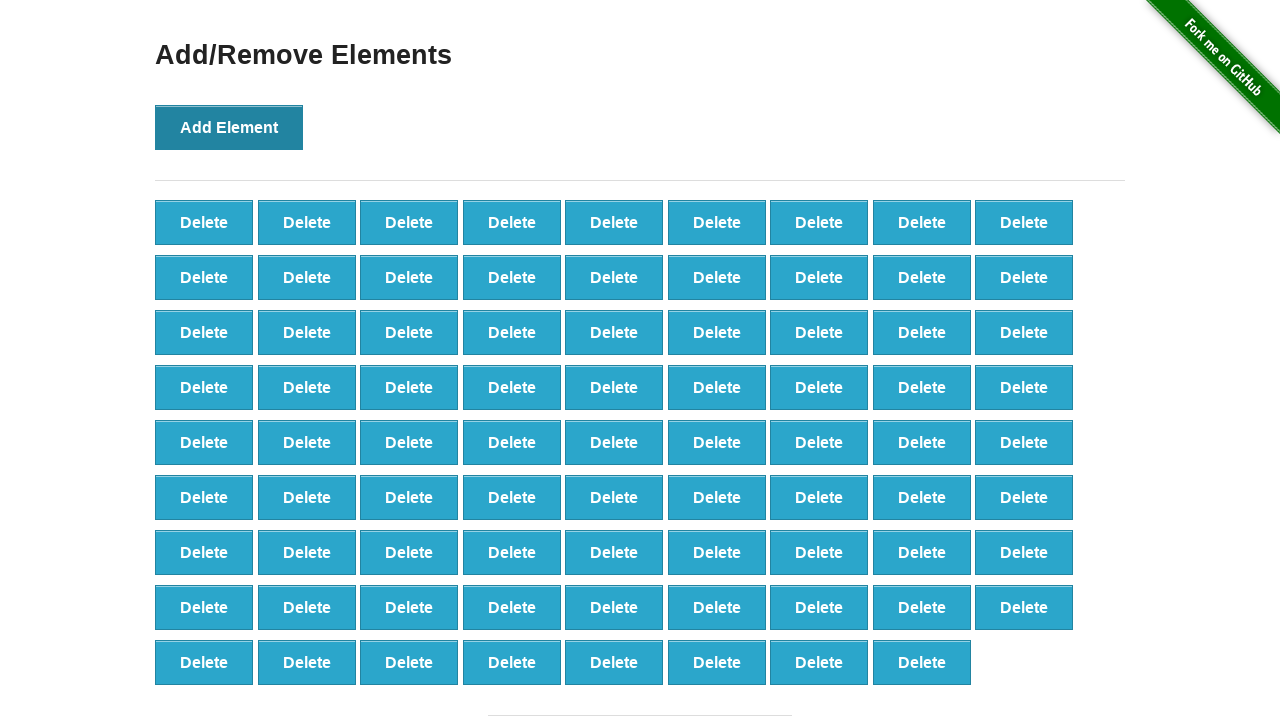

Clicked Add Element button (iteration 81/100) at (229, 127) on xpath=//button[@onclick='addElement()']
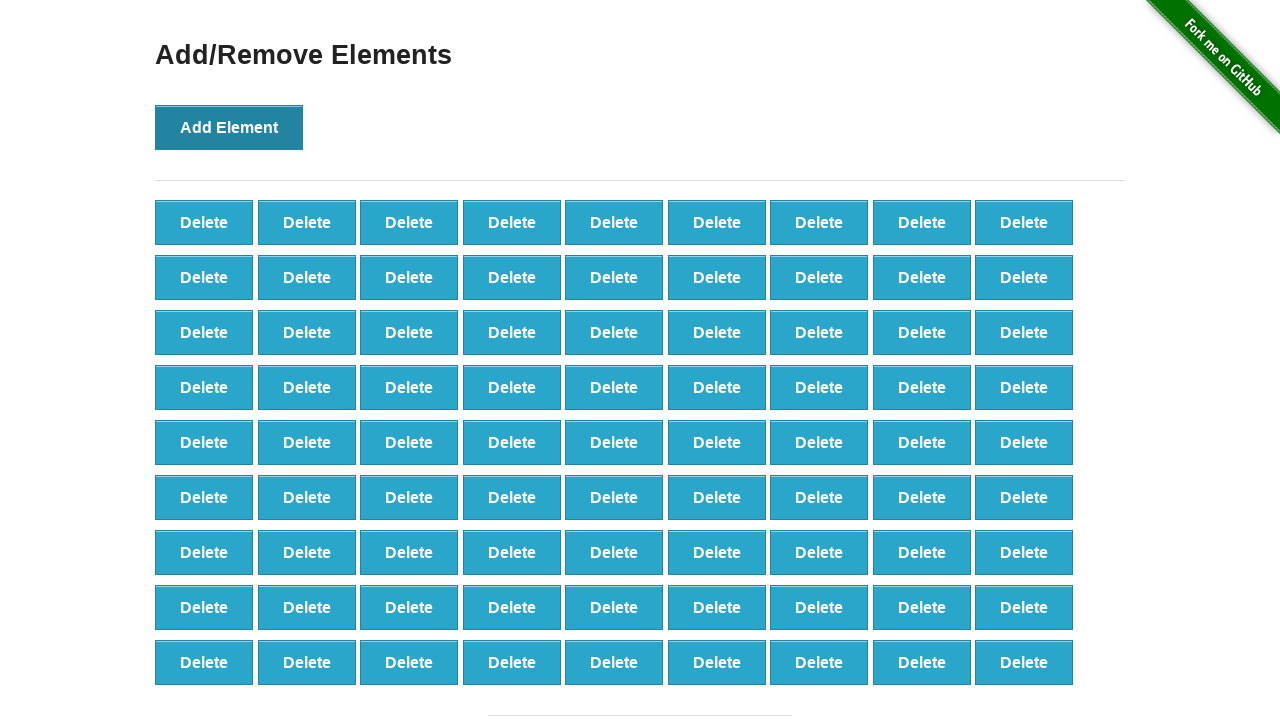

Clicked Add Element button (iteration 82/100) at (229, 127) on xpath=//button[@onclick='addElement()']
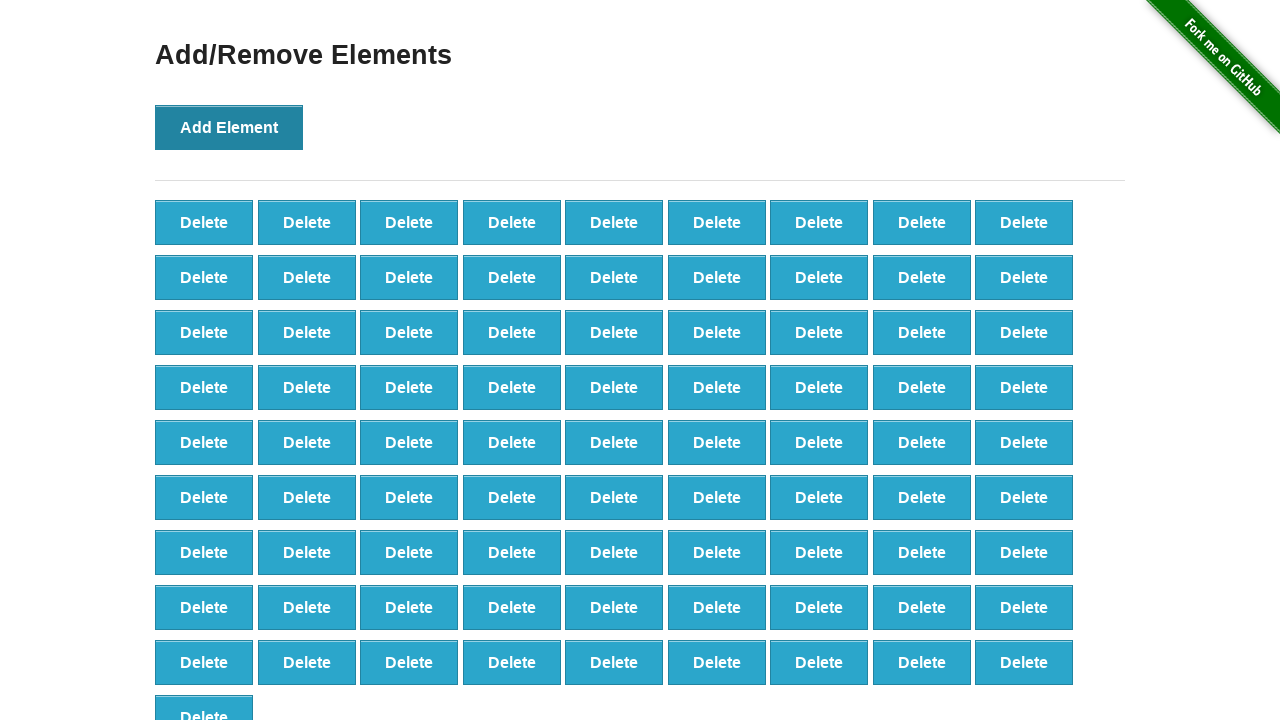

Clicked Add Element button (iteration 83/100) at (229, 127) on xpath=//button[@onclick='addElement()']
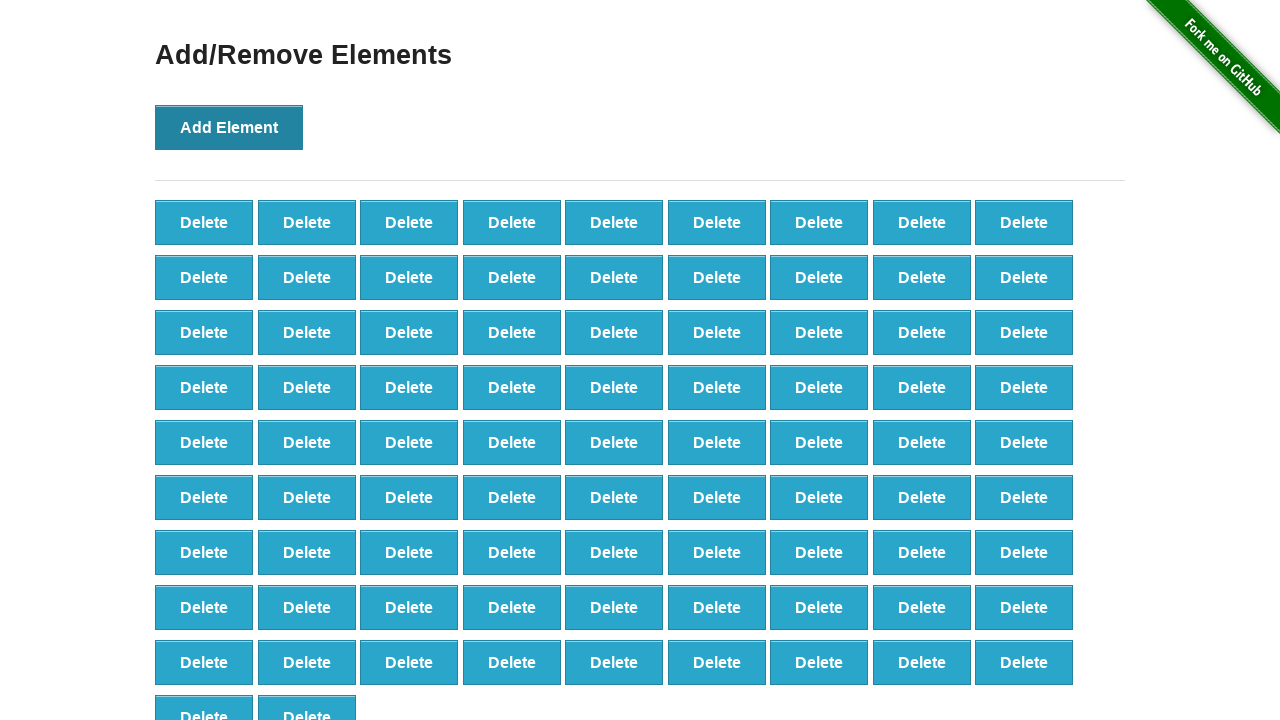

Clicked Add Element button (iteration 84/100) at (229, 127) on xpath=//button[@onclick='addElement()']
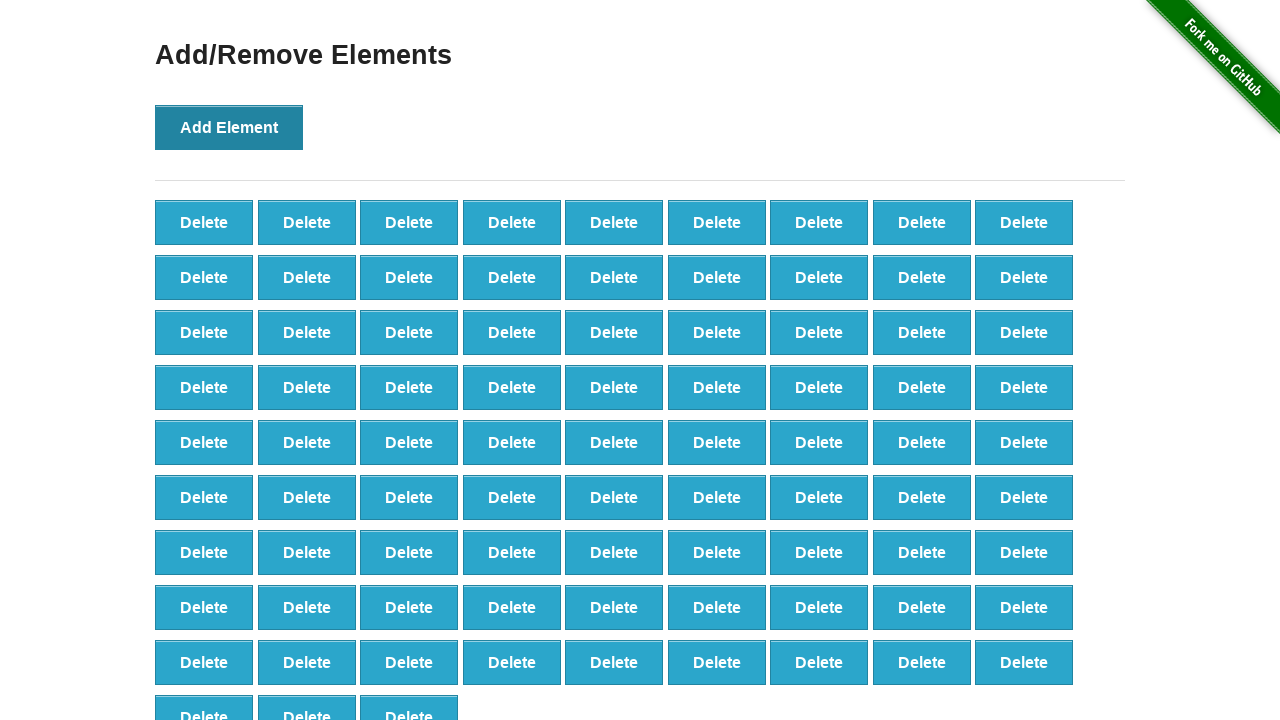

Clicked Add Element button (iteration 85/100) at (229, 127) on xpath=//button[@onclick='addElement()']
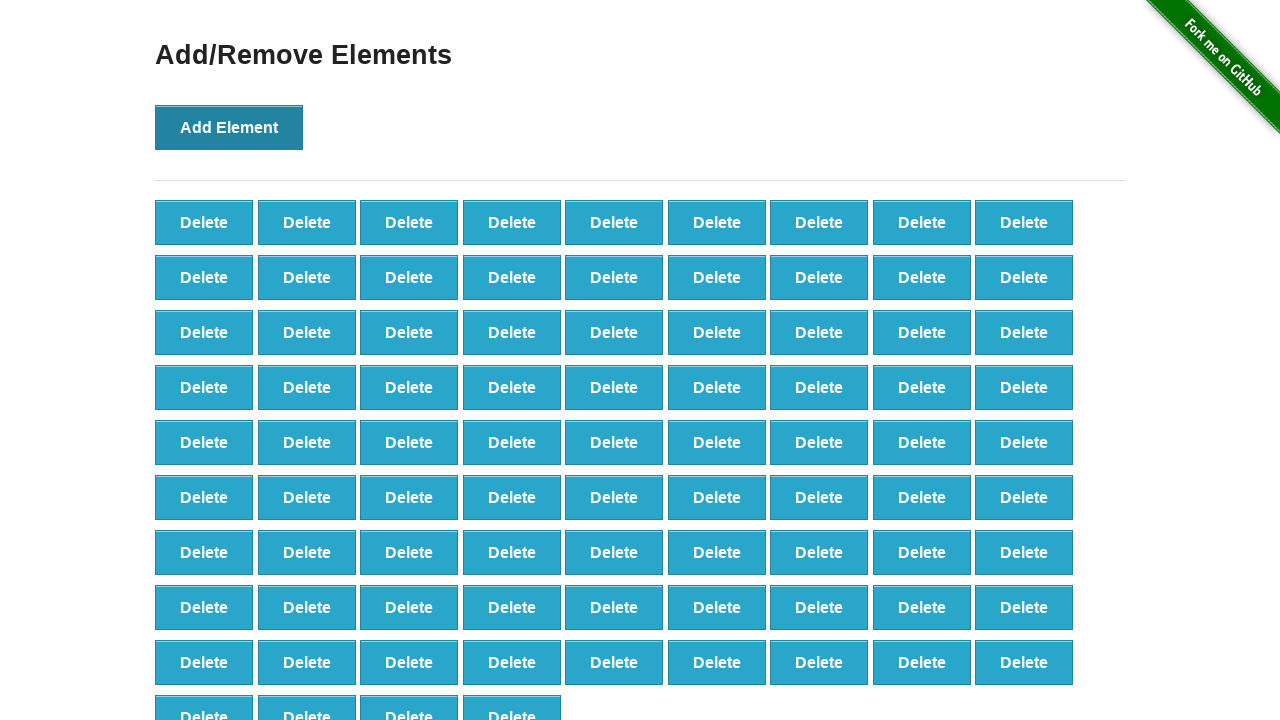

Clicked Add Element button (iteration 86/100) at (229, 127) on xpath=//button[@onclick='addElement()']
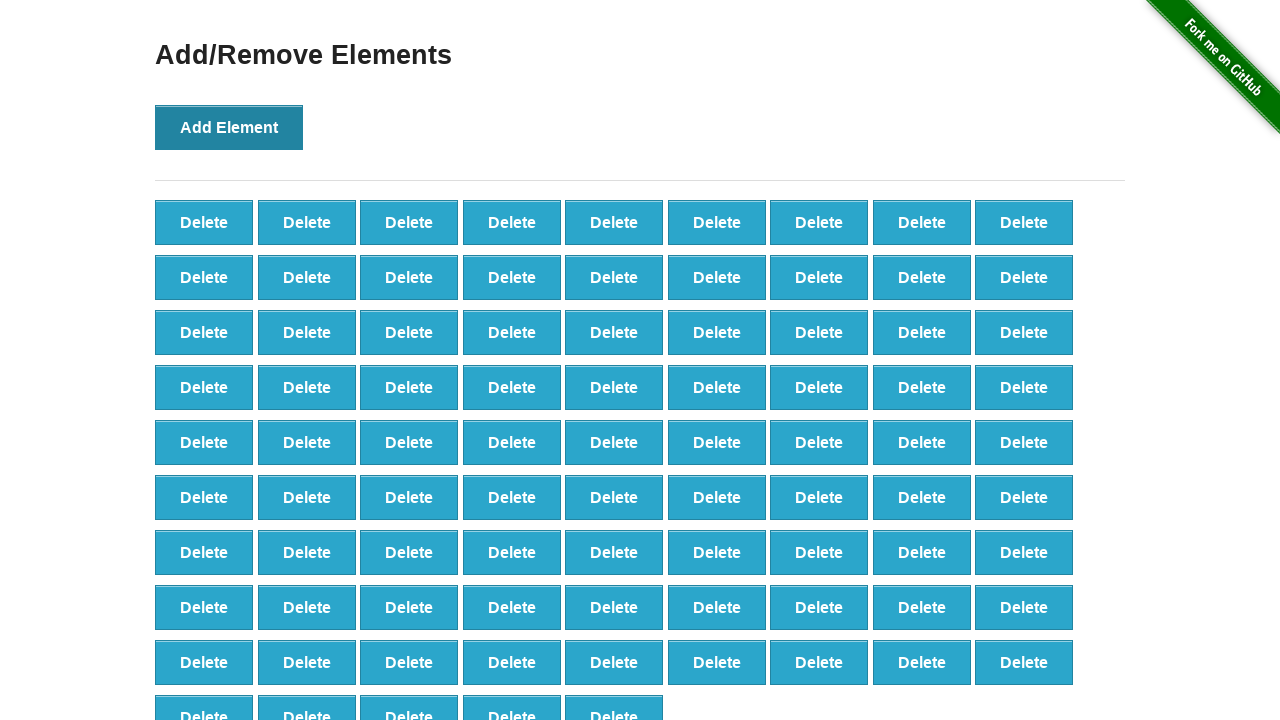

Clicked Add Element button (iteration 87/100) at (229, 127) on xpath=//button[@onclick='addElement()']
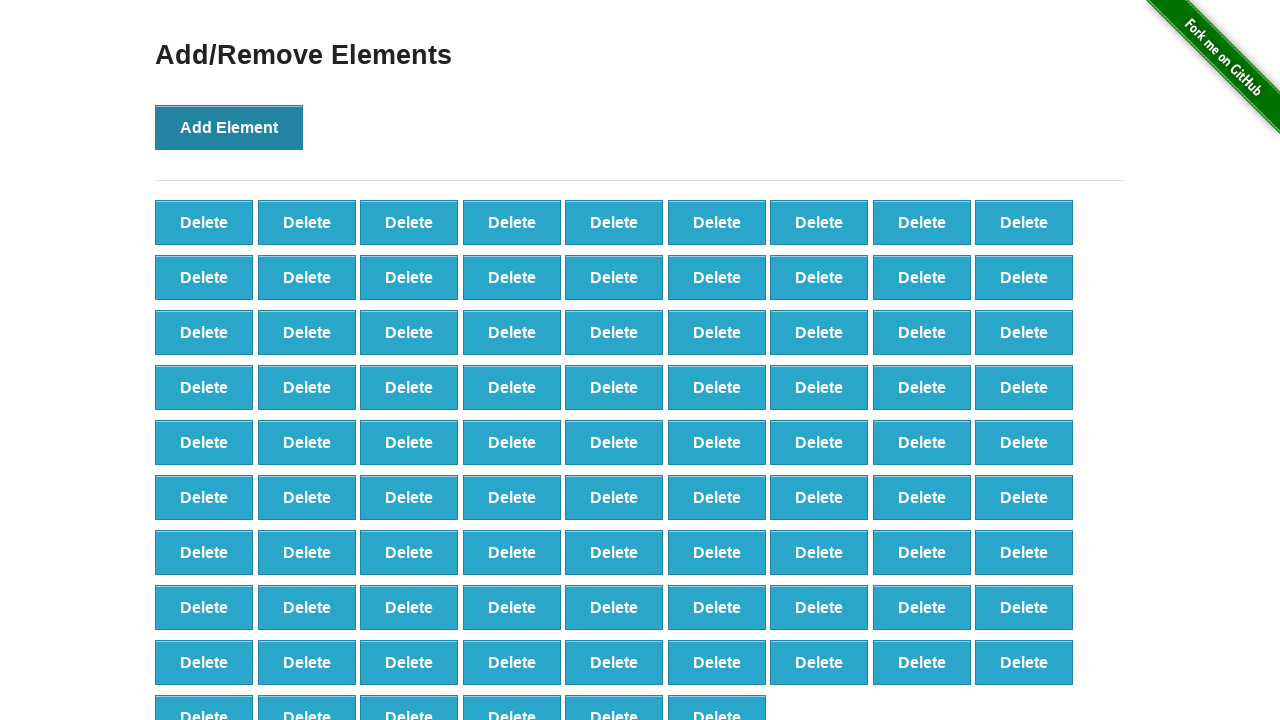

Clicked Add Element button (iteration 88/100) at (229, 127) on xpath=//button[@onclick='addElement()']
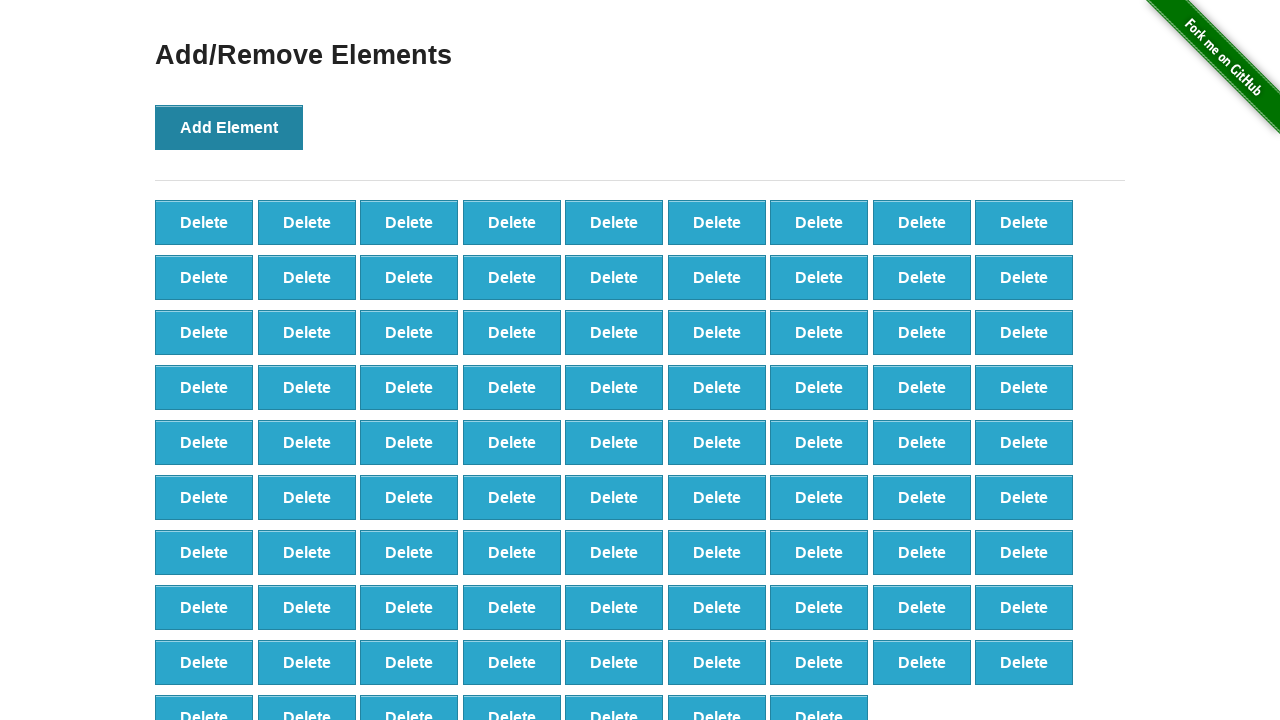

Clicked Add Element button (iteration 89/100) at (229, 127) on xpath=//button[@onclick='addElement()']
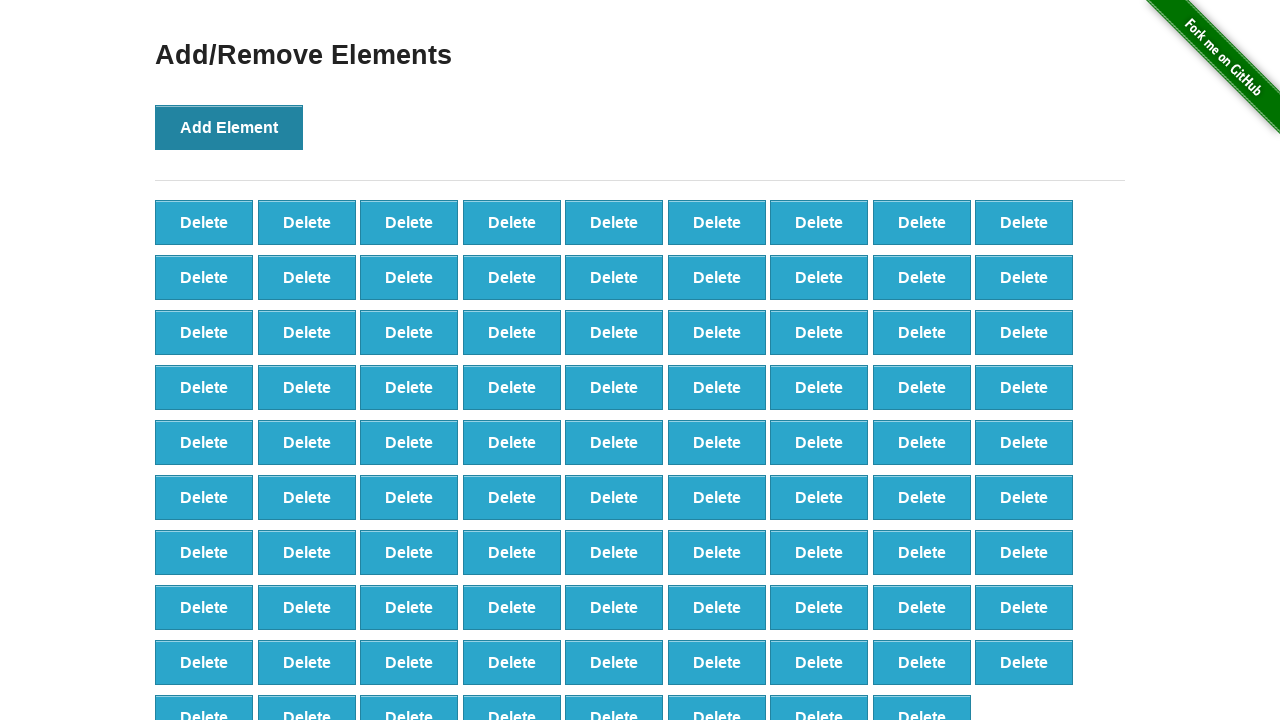

Clicked Add Element button (iteration 90/100) at (229, 127) on xpath=//button[@onclick='addElement()']
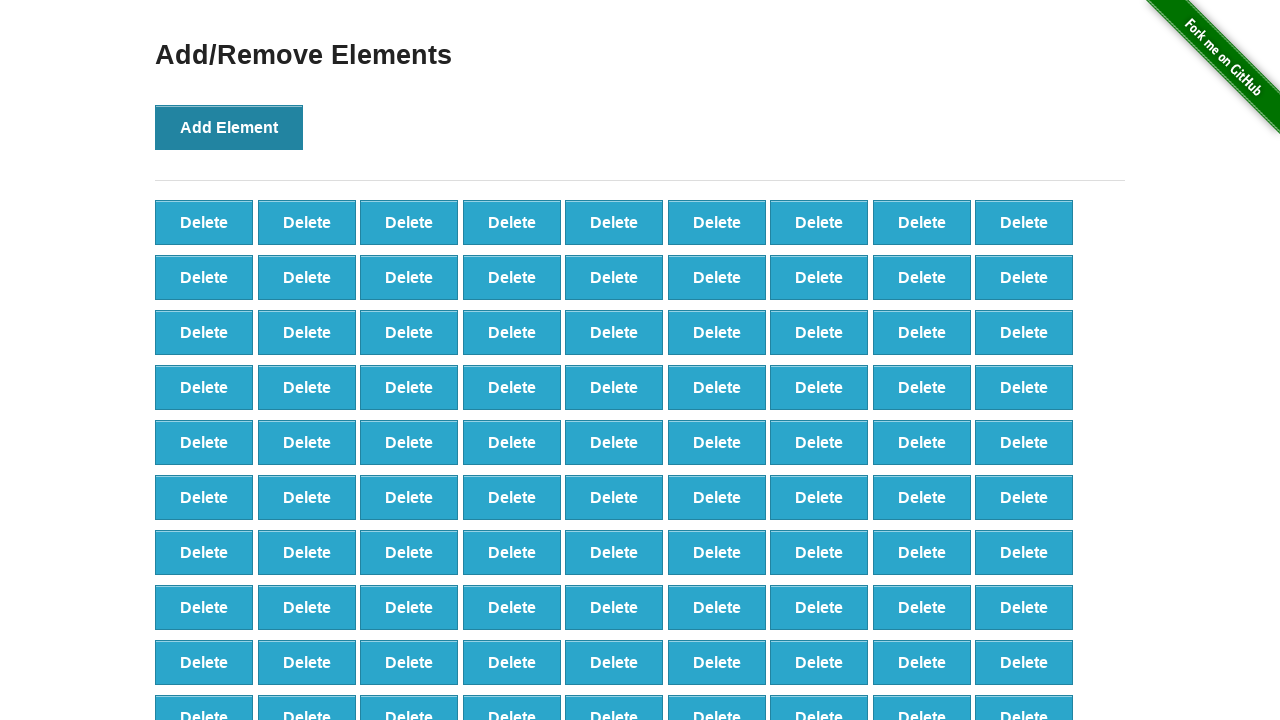

Clicked Add Element button (iteration 91/100) at (229, 127) on xpath=//button[@onclick='addElement()']
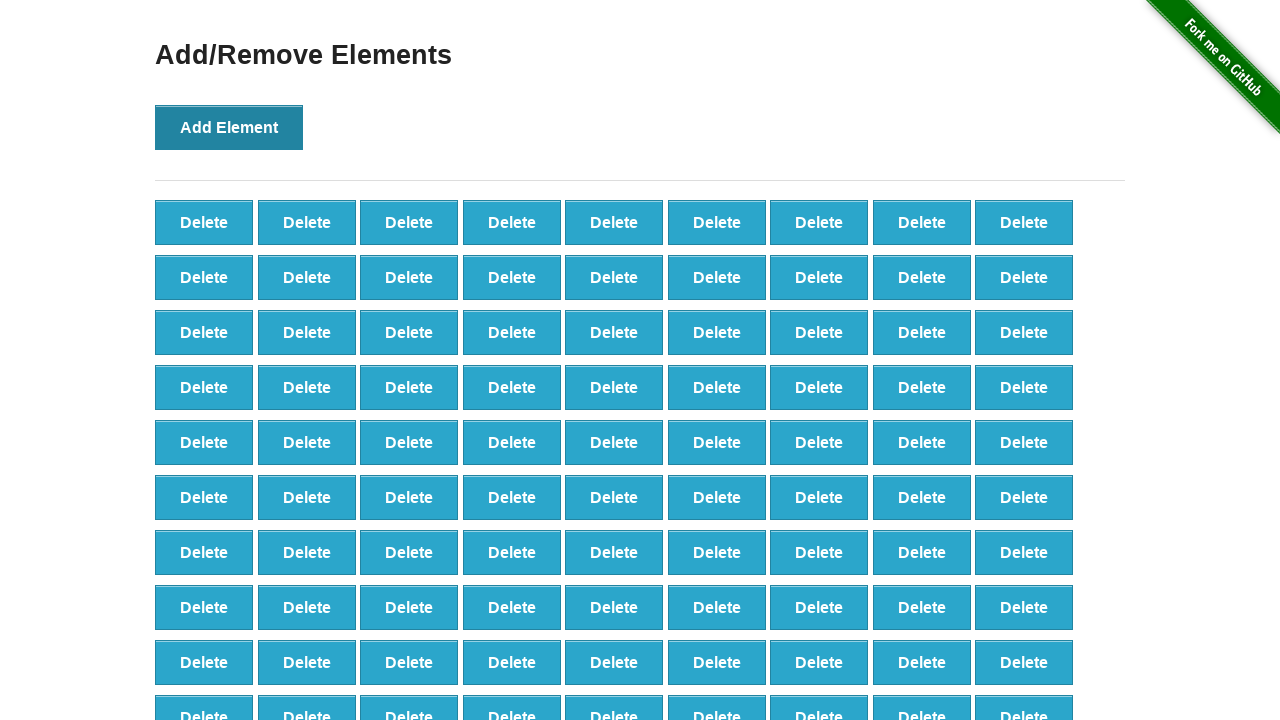

Clicked Add Element button (iteration 92/100) at (229, 127) on xpath=//button[@onclick='addElement()']
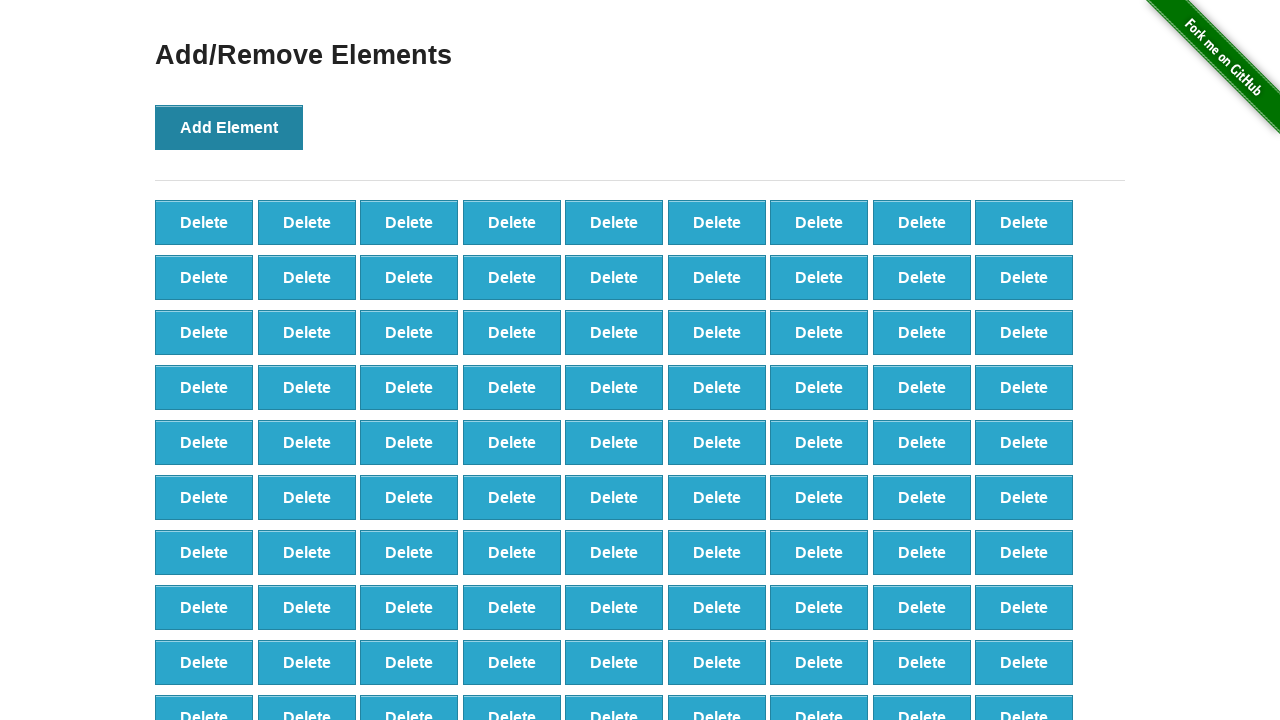

Clicked Add Element button (iteration 93/100) at (229, 127) on xpath=//button[@onclick='addElement()']
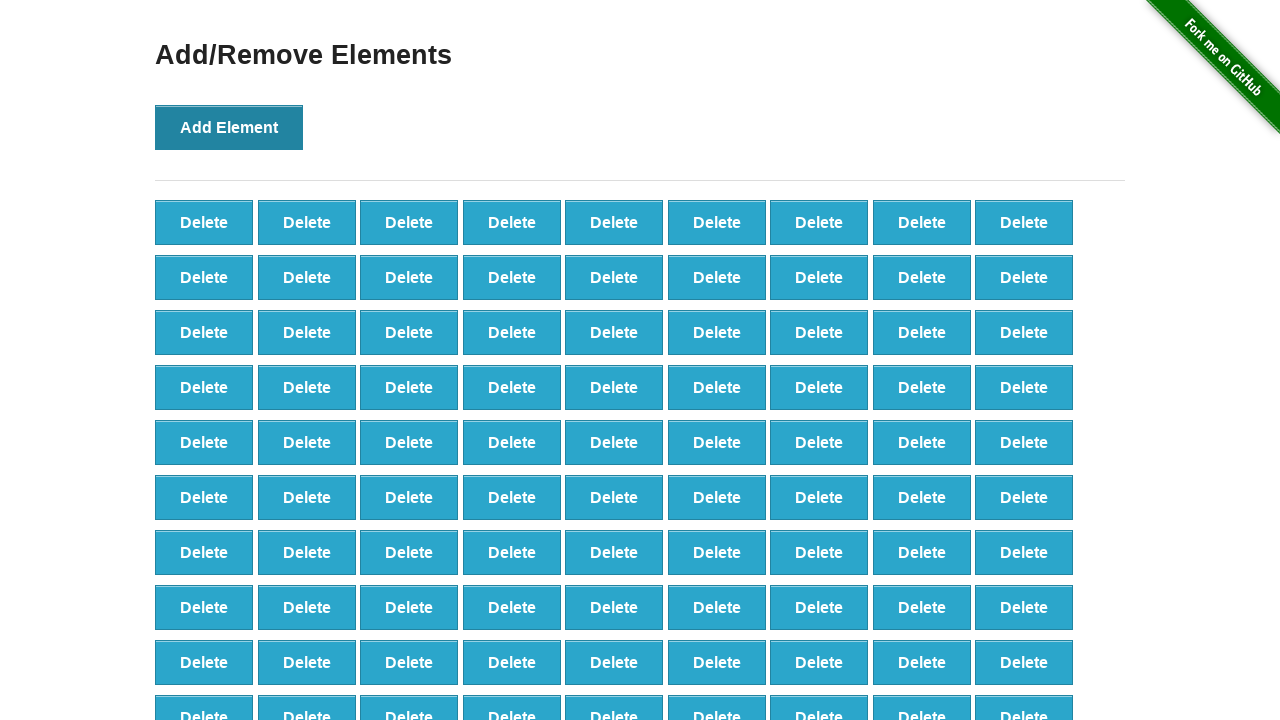

Clicked Add Element button (iteration 94/100) at (229, 127) on xpath=//button[@onclick='addElement()']
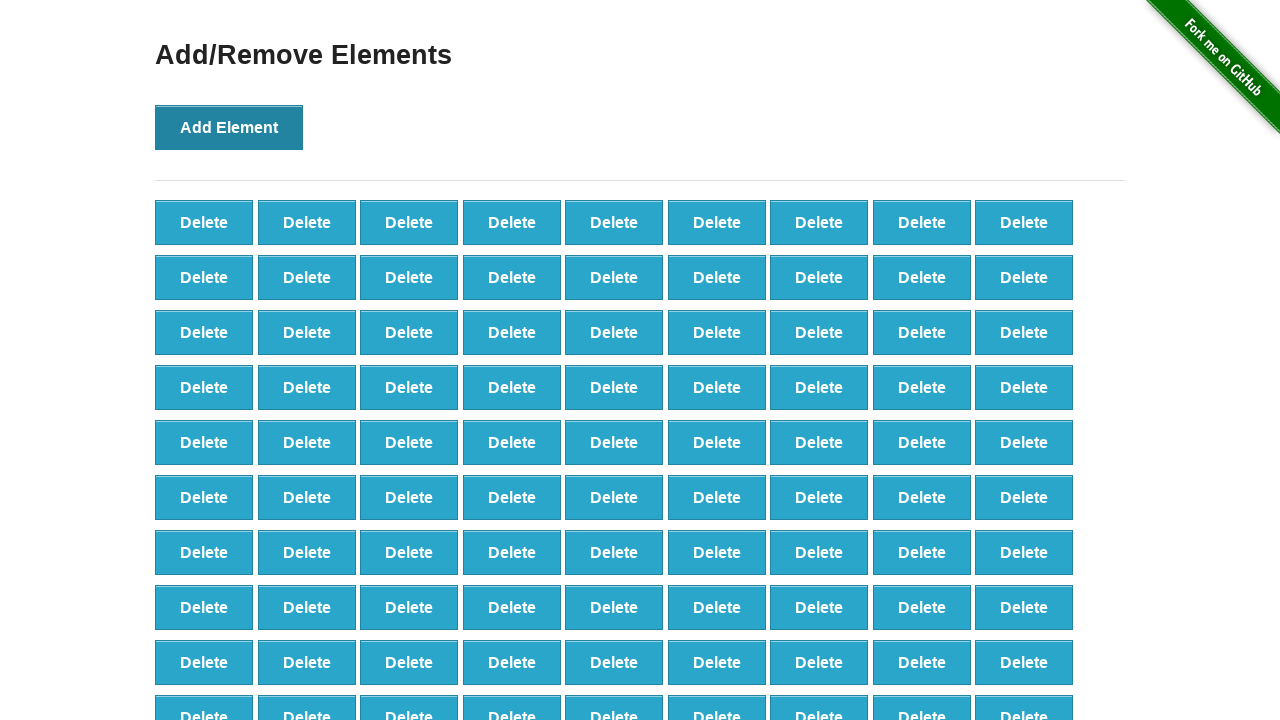

Clicked Add Element button (iteration 95/100) at (229, 127) on xpath=//button[@onclick='addElement()']
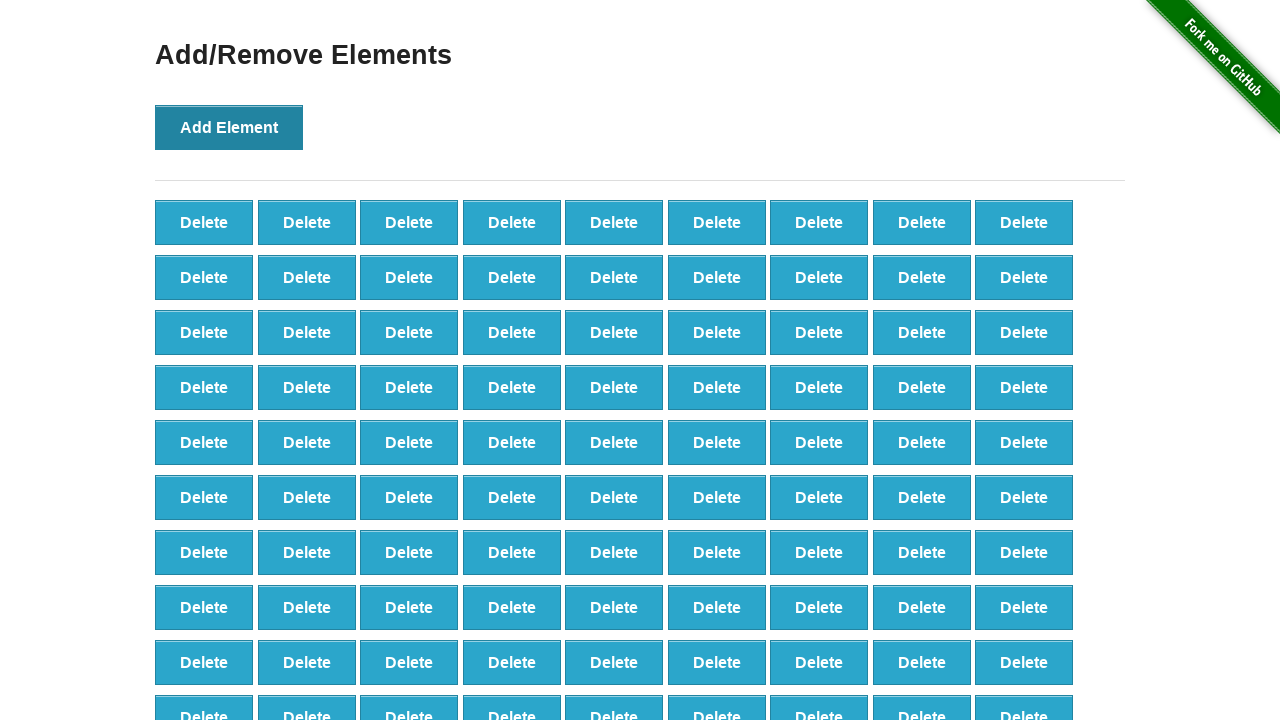

Clicked Add Element button (iteration 96/100) at (229, 127) on xpath=//button[@onclick='addElement()']
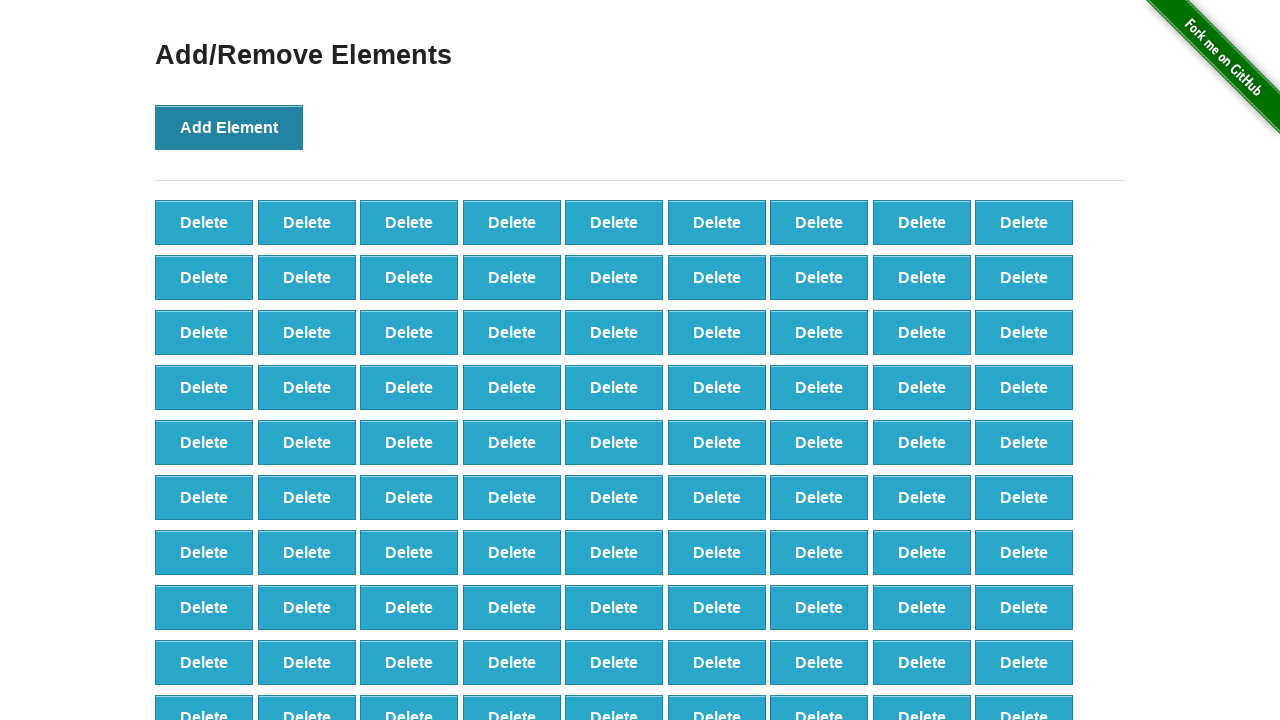

Clicked Add Element button (iteration 97/100) at (229, 127) on xpath=//button[@onclick='addElement()']
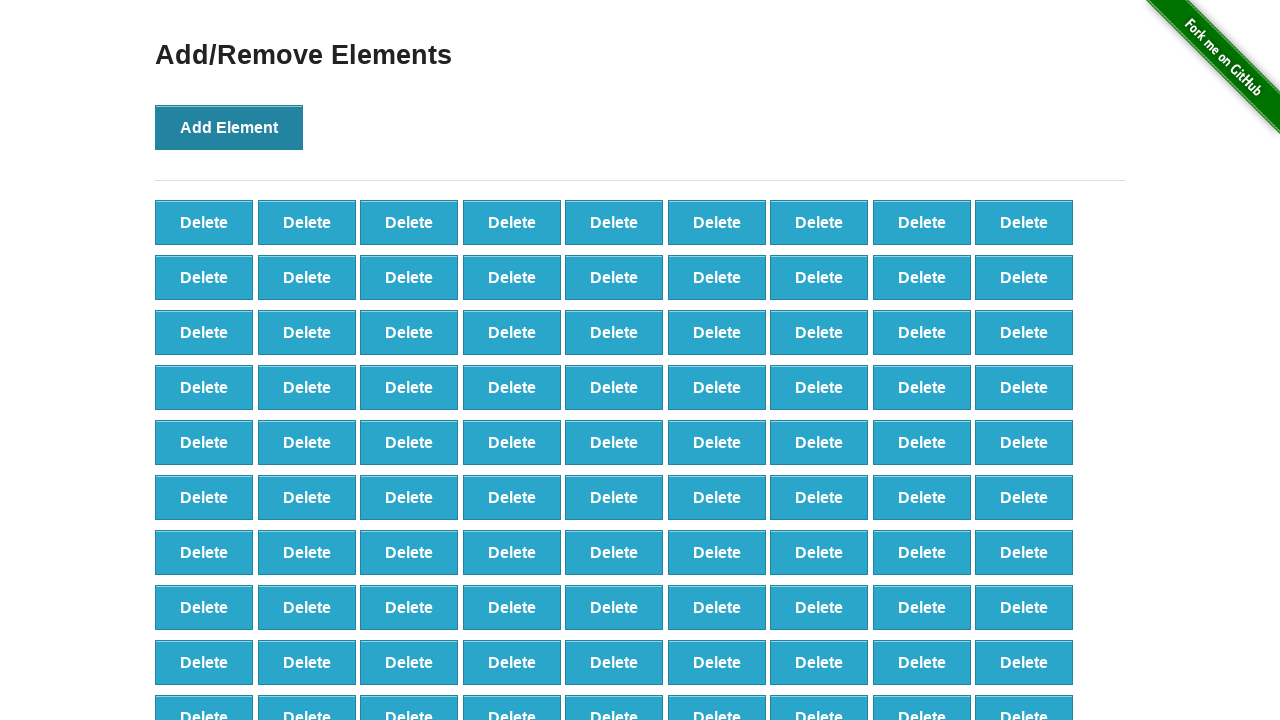

Clicked Add Element button (iteration 98/100) at (229, 127) on xpath=//button[@onclick='addElement()']
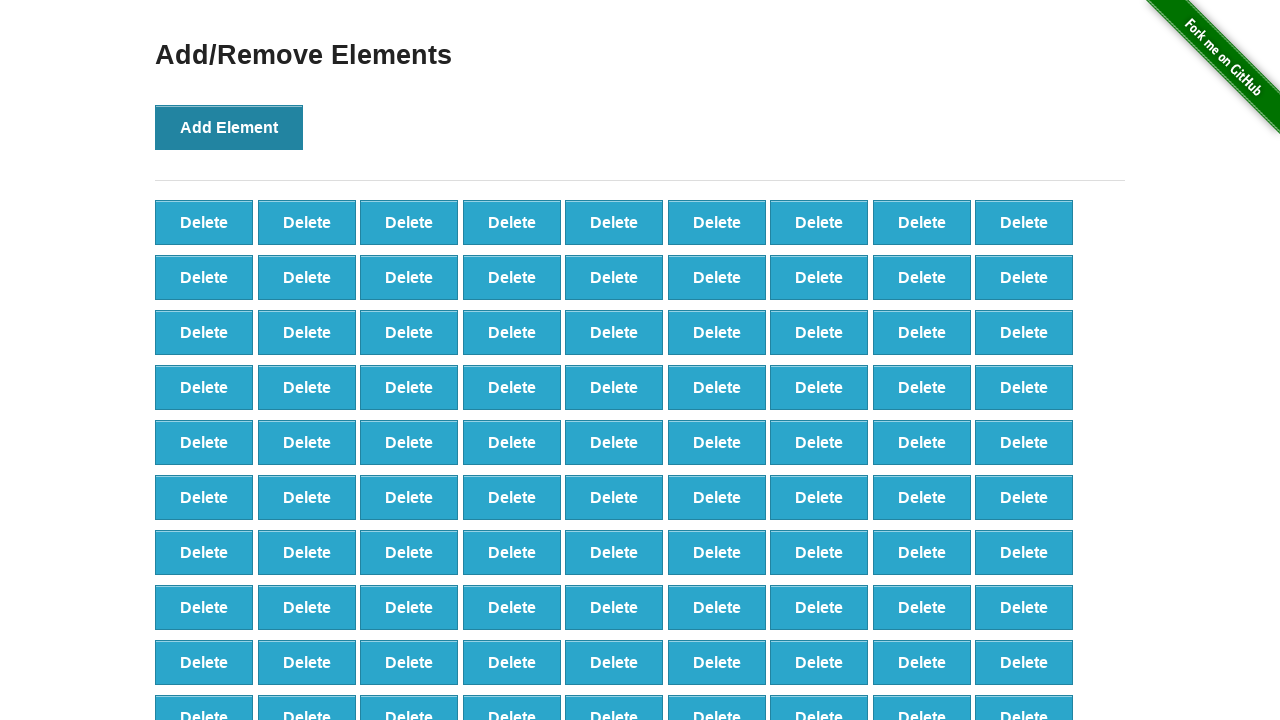

Clicked Add Element button (iteration 99/100) at (229, 127) on xpath=//button[@onclick='addElement()']
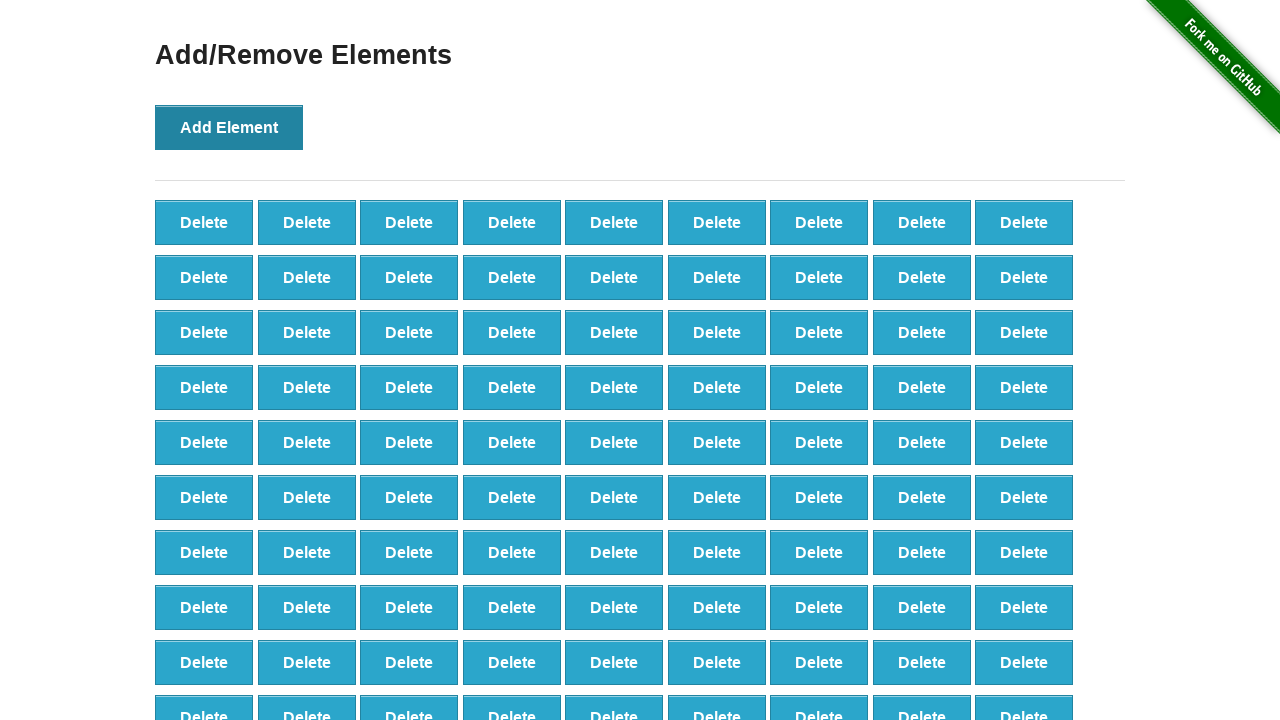

Clicked Add Element button (iteration 100/100) at (229, 127) on xpath=//button[@onclick='addElement()']
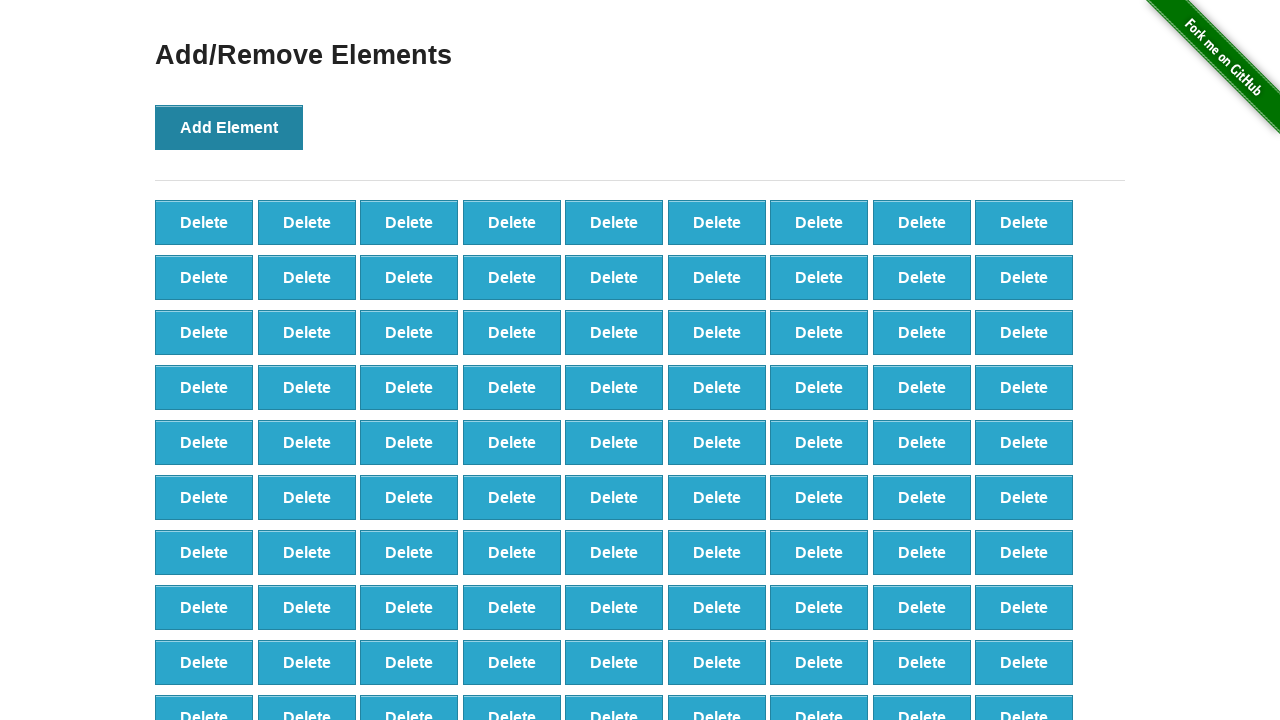

Counted initial delete buttons: 100
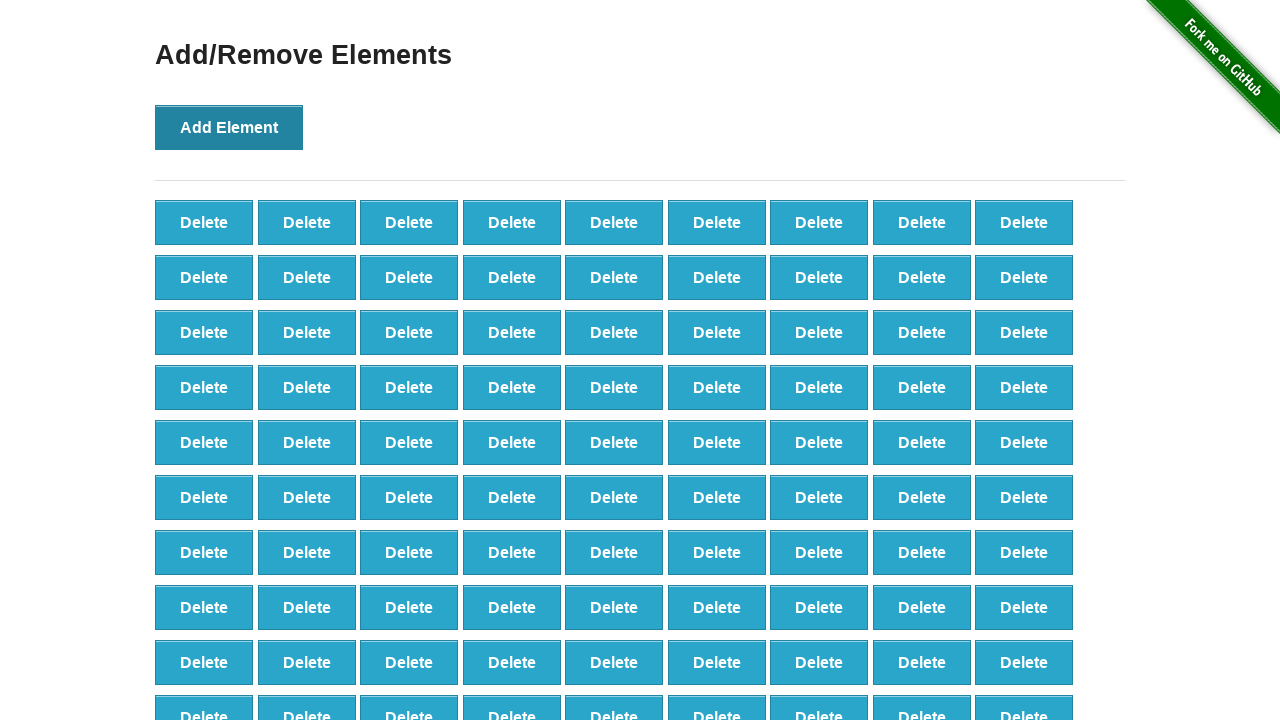

Clicked delete button (iteration 1/20) at (204, 222) on xpath=//button[@onclick='deleteElement()'] >> nth=0
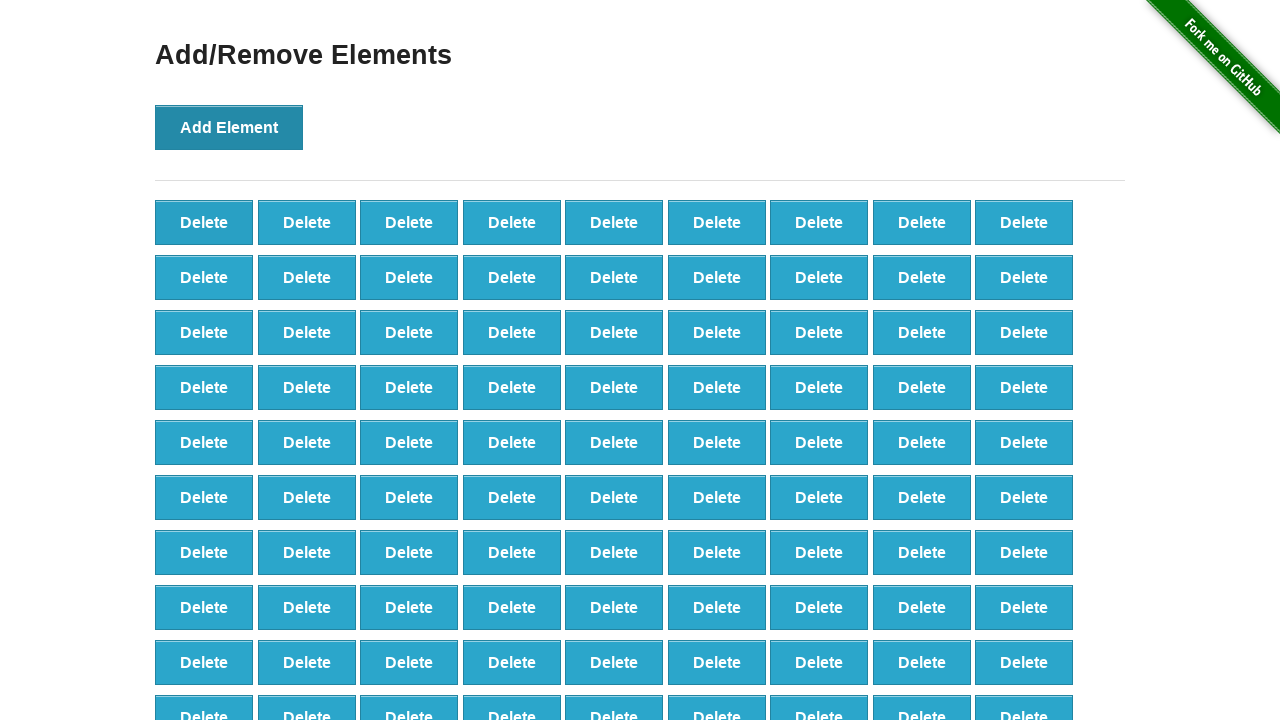

Clicked delete button (iteration 2/20) at (204, 222) on xpath=//button[@onclick='deleteElement()'] >> nth=0
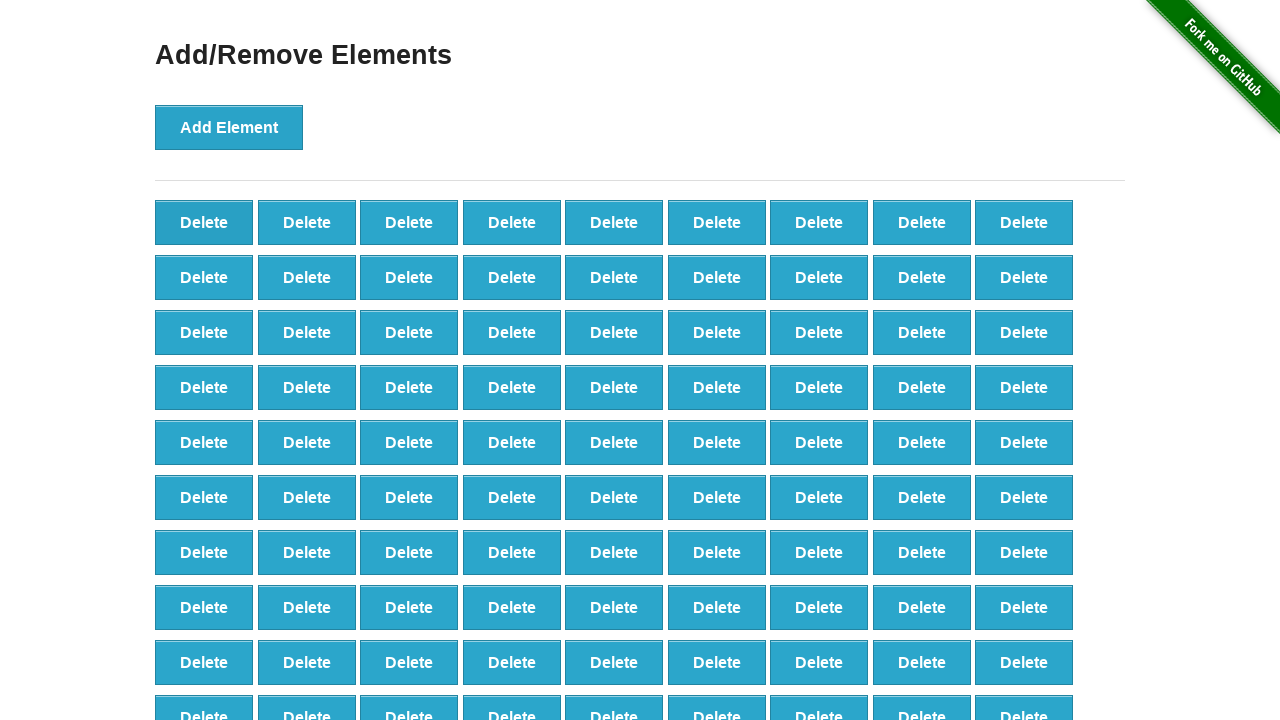

Clicked delete button (iteration 3/20) at (204, 222) on xpath=//button[@onclick='deleteElement()'] >> nth=0
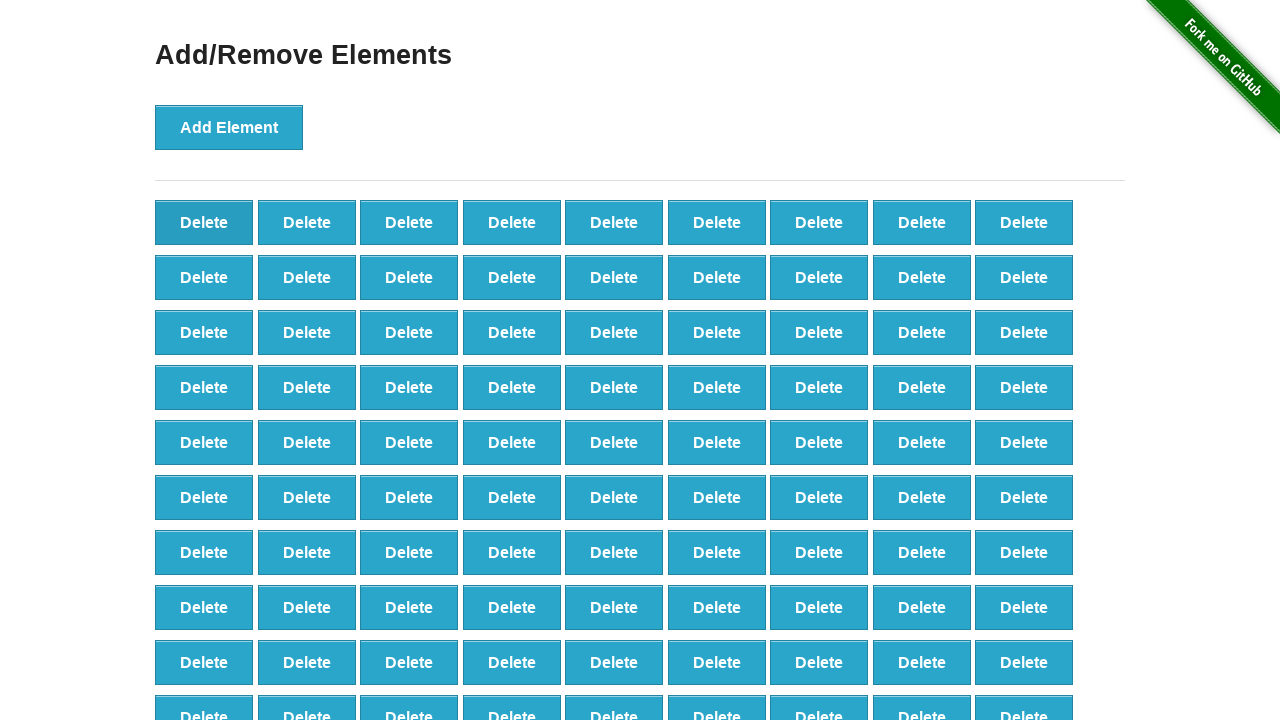

Clicked delete button (iteration 4/20) at (204, 222) on xpath=//button[@onclick='deleteElement()'] >> nth=0
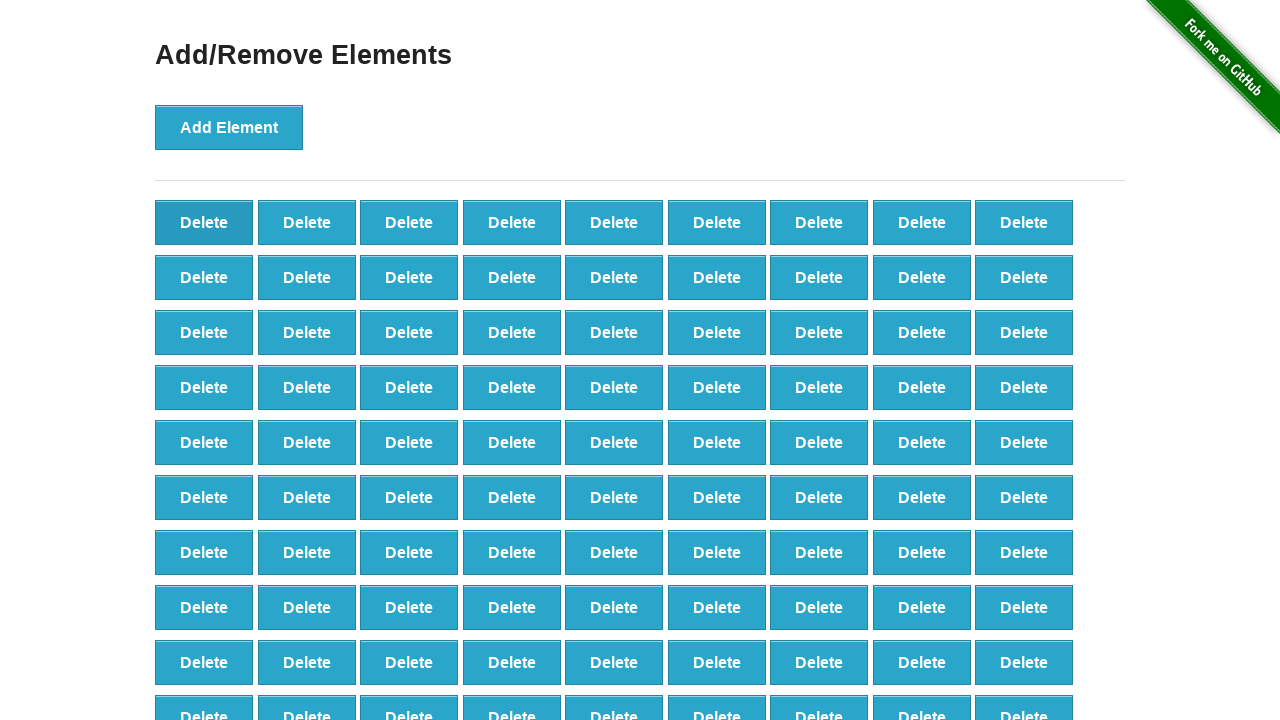

Clicked delete button (iteration 5/20) at (204, 222) on xpath=//button[@onclick='deleteElement()'] >> nth=0
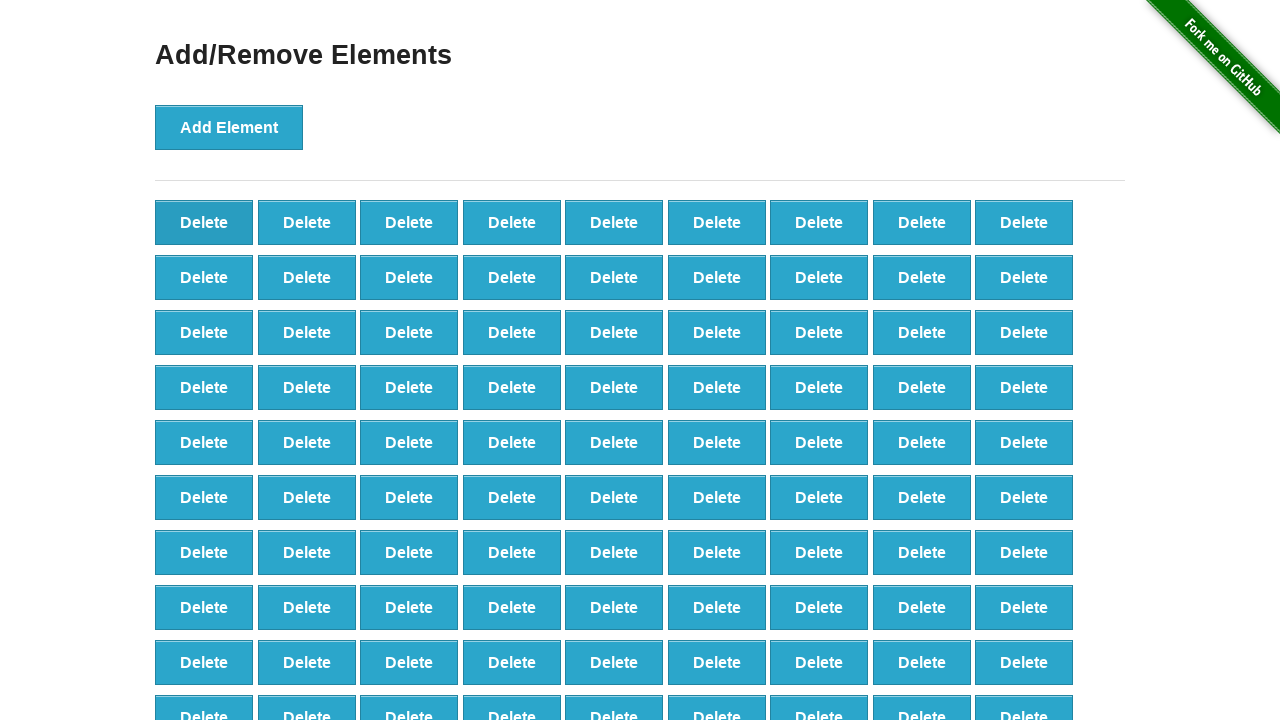

Clicked delete button (iteration 6/20) at (204, 222) on xpath=//button[@onclick='deleteElement()'] >> nth=0
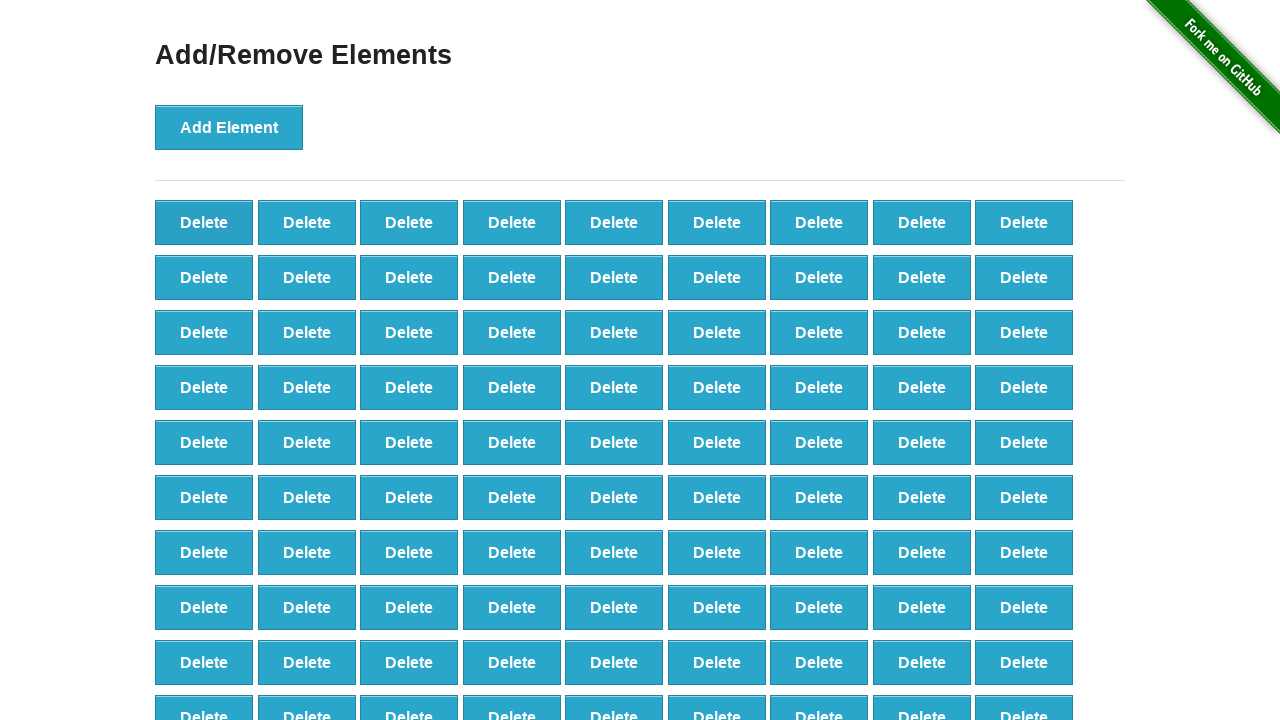

Clicked delete button (iteration 7/20) at (204, 222) on xpath=//button[@onclick='deleteElement()'] >> nth=0
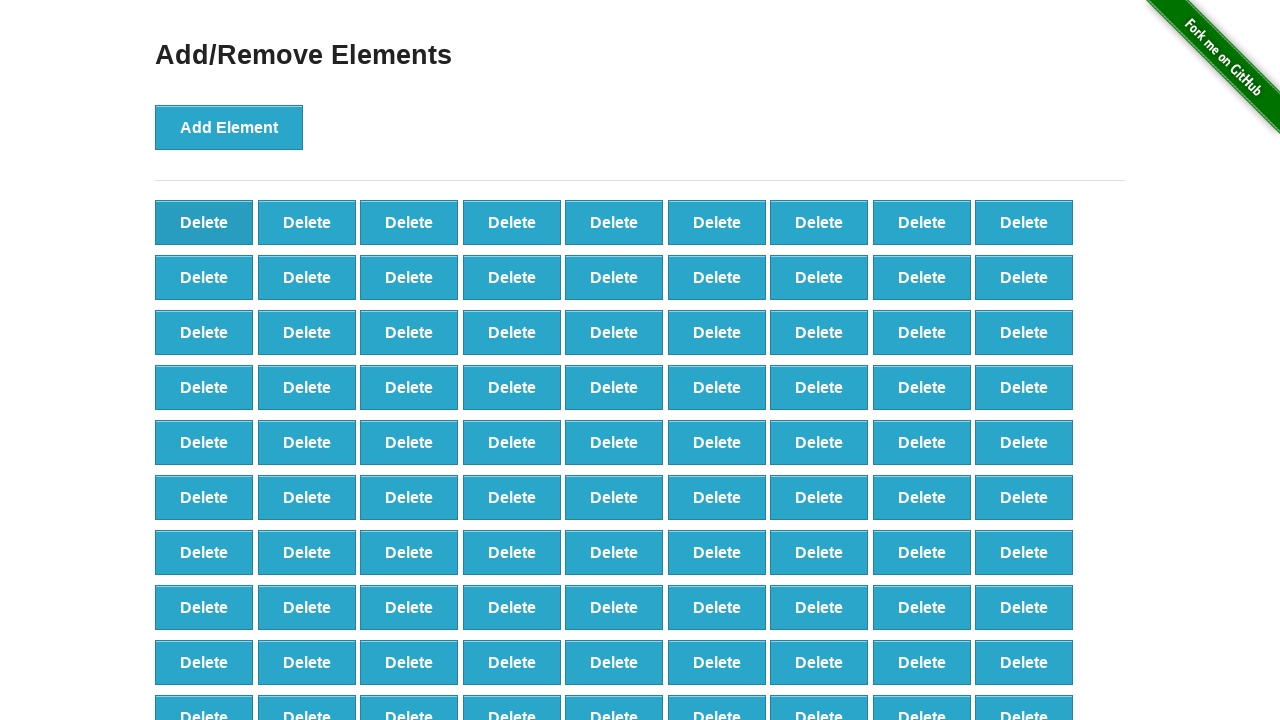

Clicked delete button (iteration 8/20) at (204, 222) on xpath=//button[@onclick='deleteElement()'] >> nth=0
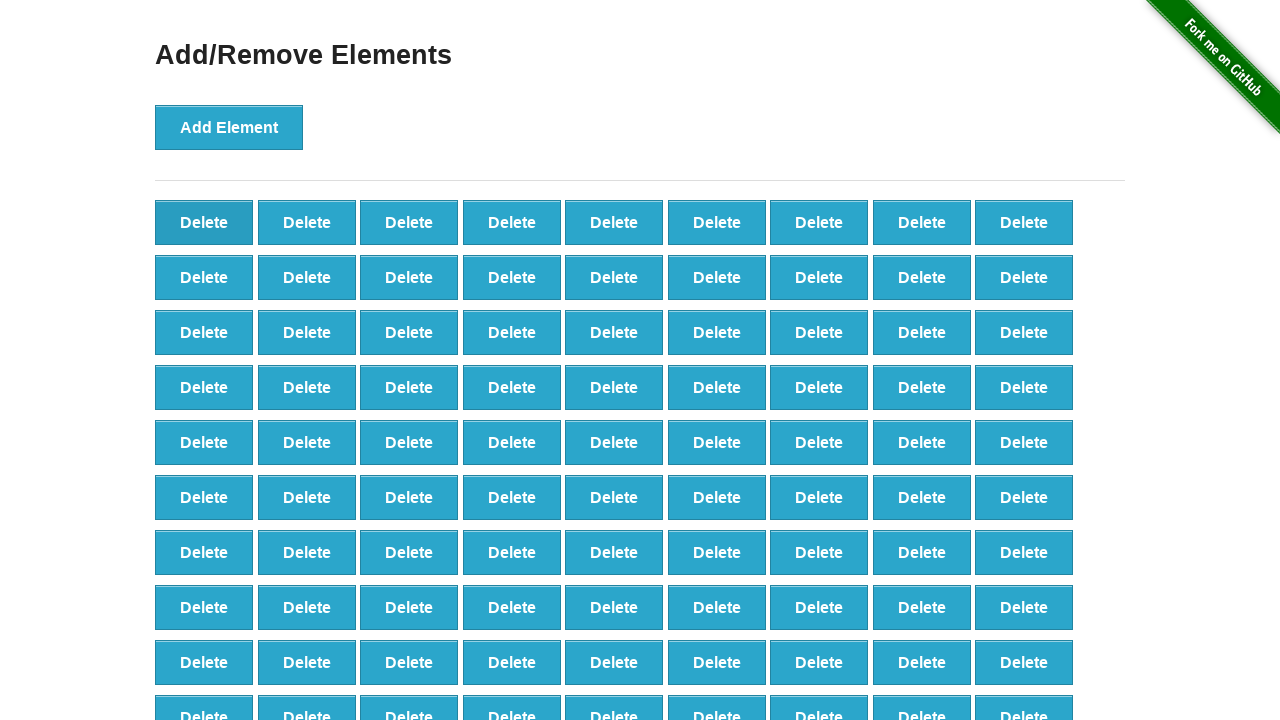

Clicked delete button (iteration 9/20) at (204, 222) on xpath=//button[@onclick='deleteElement()'] >> nth=0
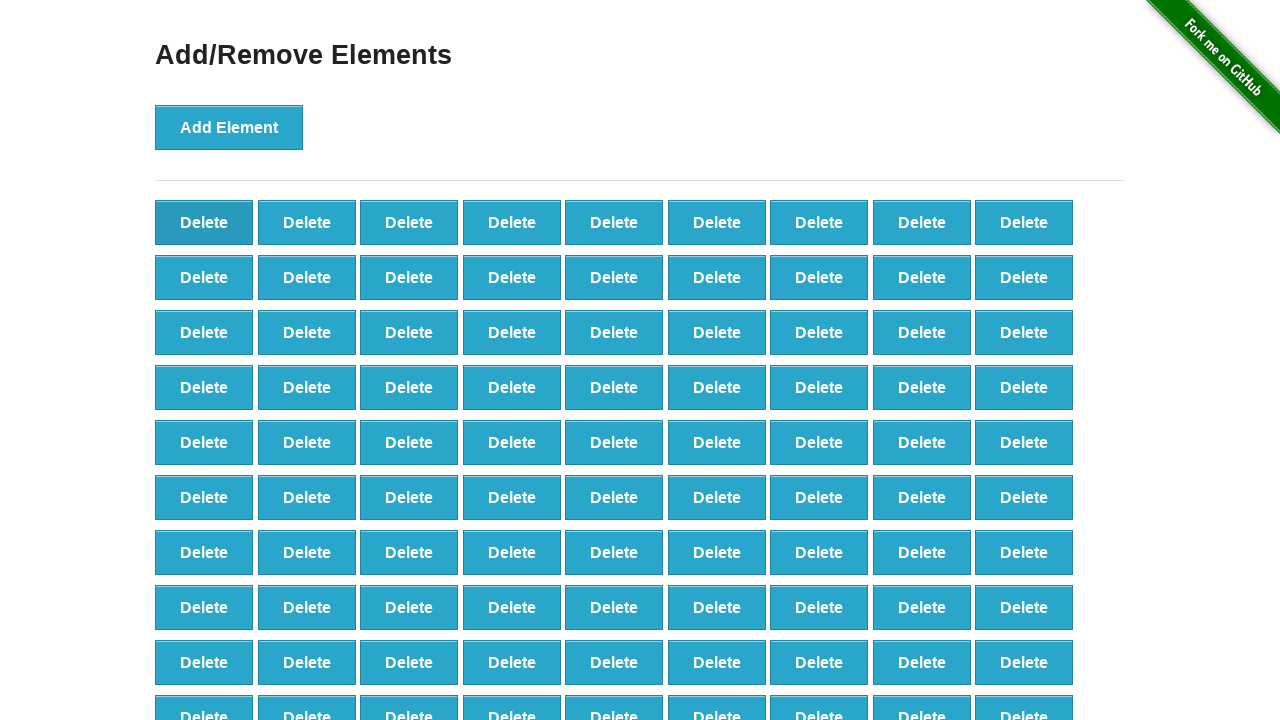

Clicked delete button (iteration 10/20) at (204, 222) on xpath=//button[@onclick='deleteElement()'] >> nth=0
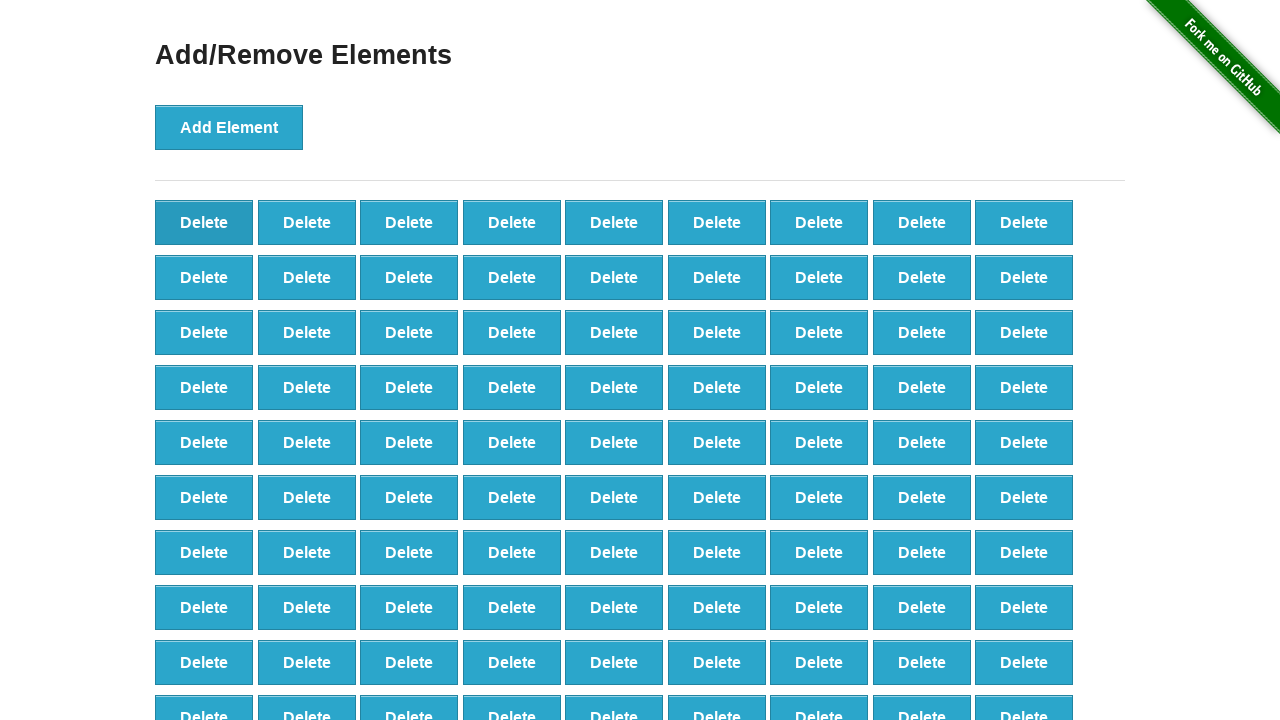

Clicked delete button (iteration 11/20) at (204, 222) on xpath=//button[@onclick='deleteElement()'] >> nth=0
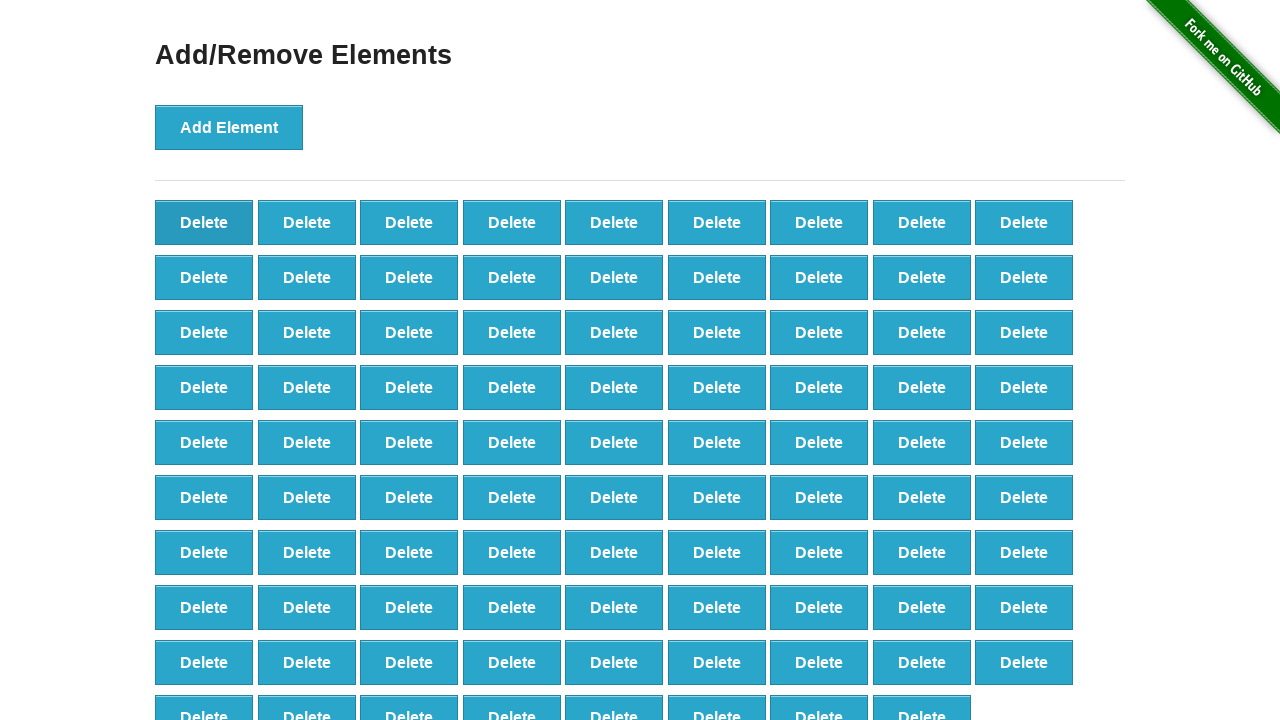

Clicked delete button (iteration 12/20) at (204, 222) on xpath=//button[@onclick='deleteElement()'] >> nth=0
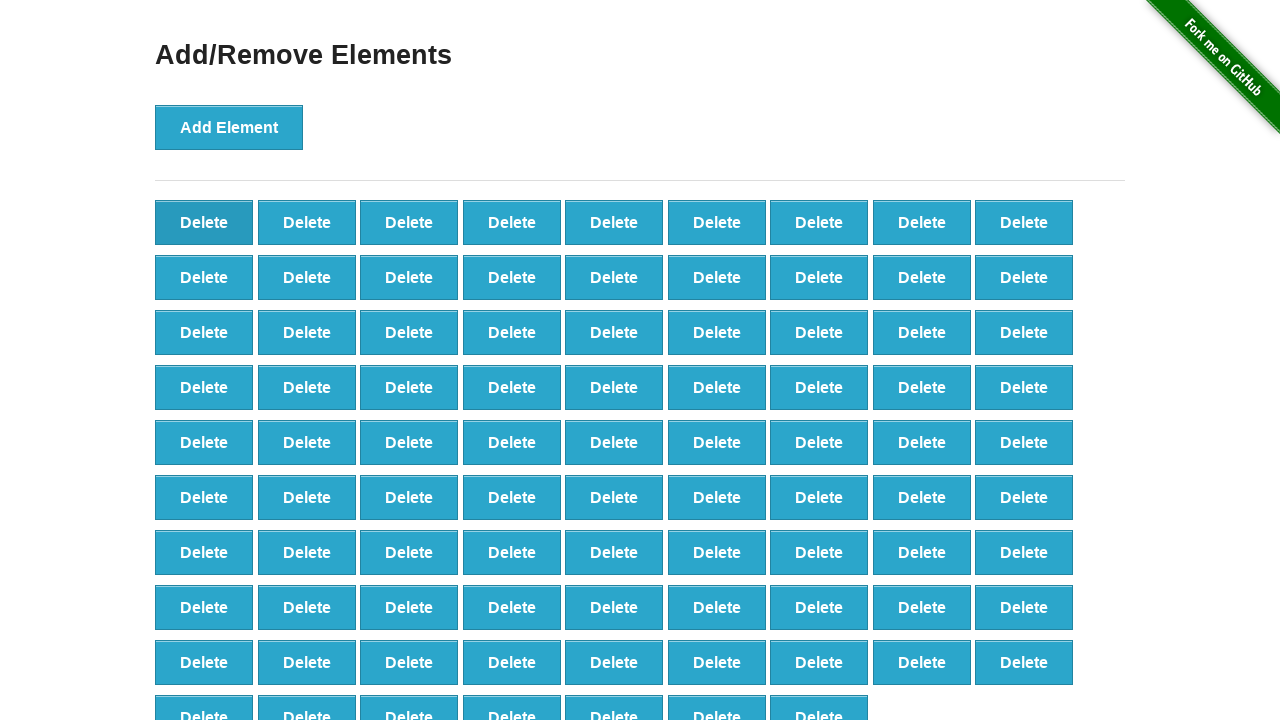

Clicked delete button (iteration 13/20) at (204, 222) on xpath=//button[@onclick='deleteElement()'] >> nth=0
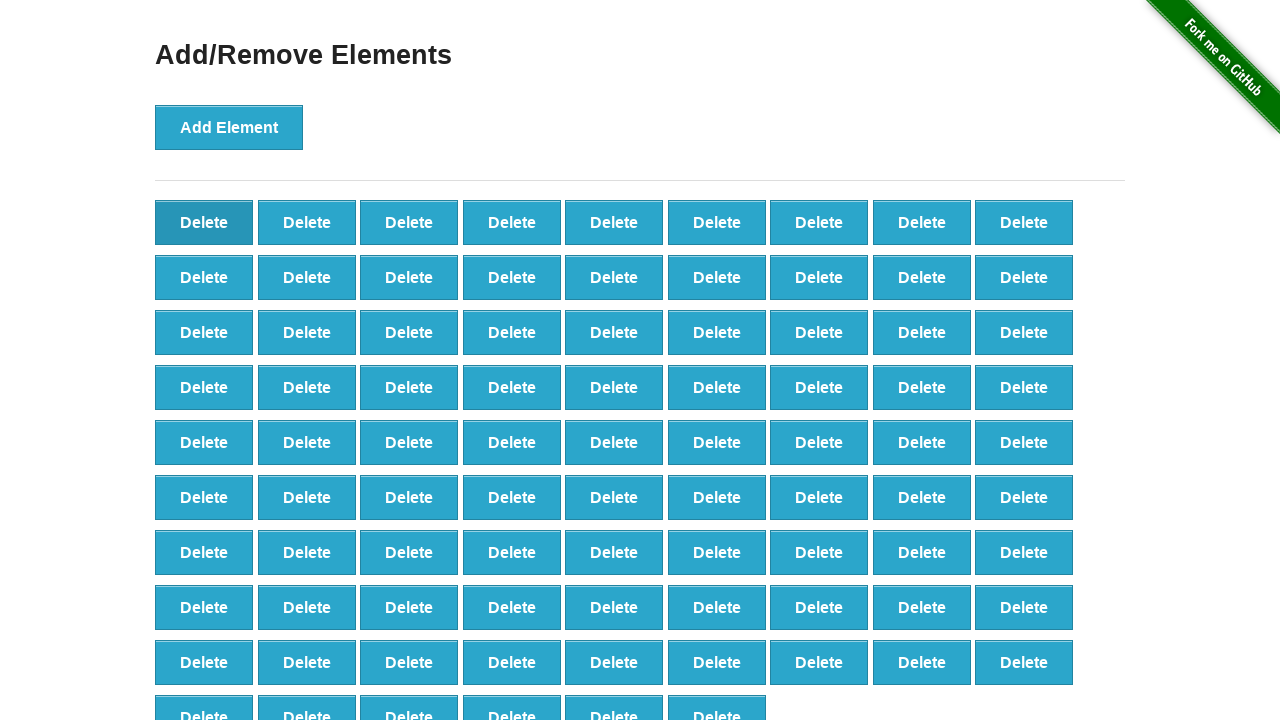

Clicked delete button (iteration 14/20) at (204, 222) on xpath=//button[@onclick='deleteElement()'] >> nth=0
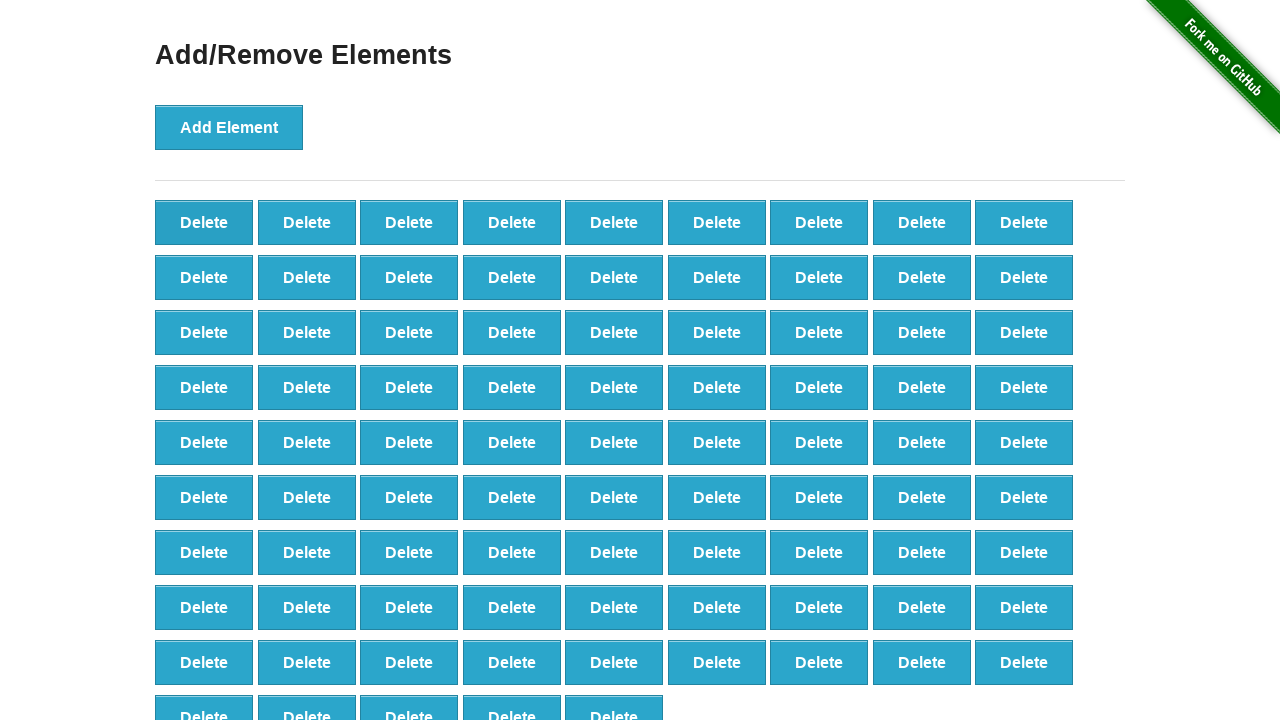

Clicked delete button (iteration 15/20) at (204, 222) on xpath=//button[@onclick='deleteElement()'] >> nth=0
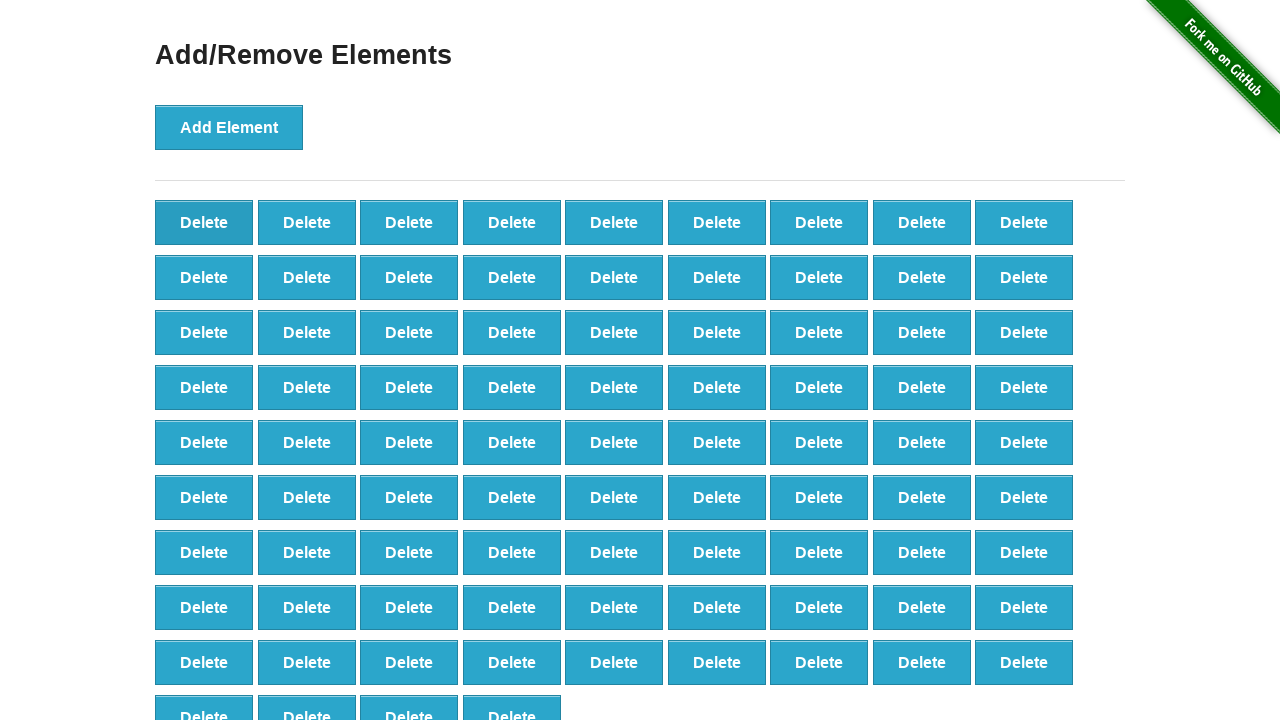

Clicked delete button (iteration 16/20) at (204, 222) on xpath=//button[@onclick='deleteElement()'] >> nth=0
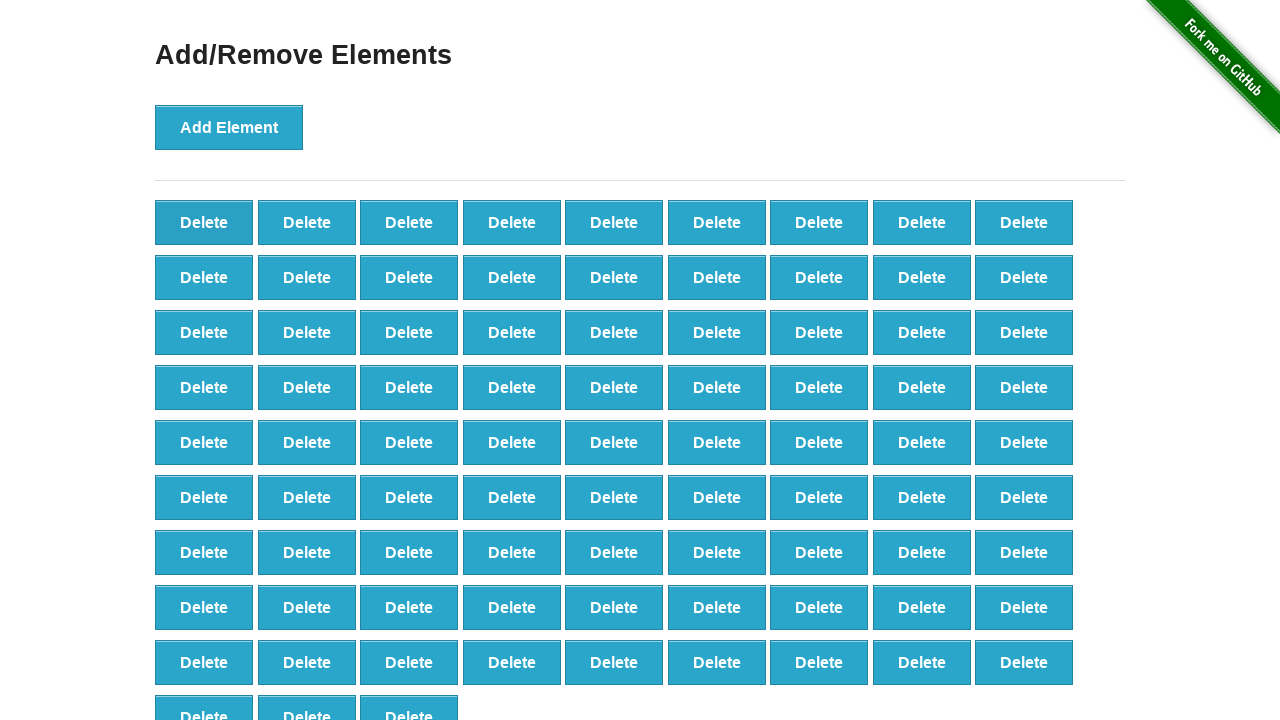

Clicked delete button (iteration 17/20) at (204, 222) on xpath=//button[@onclick='deleteElement()'] >> nth=0
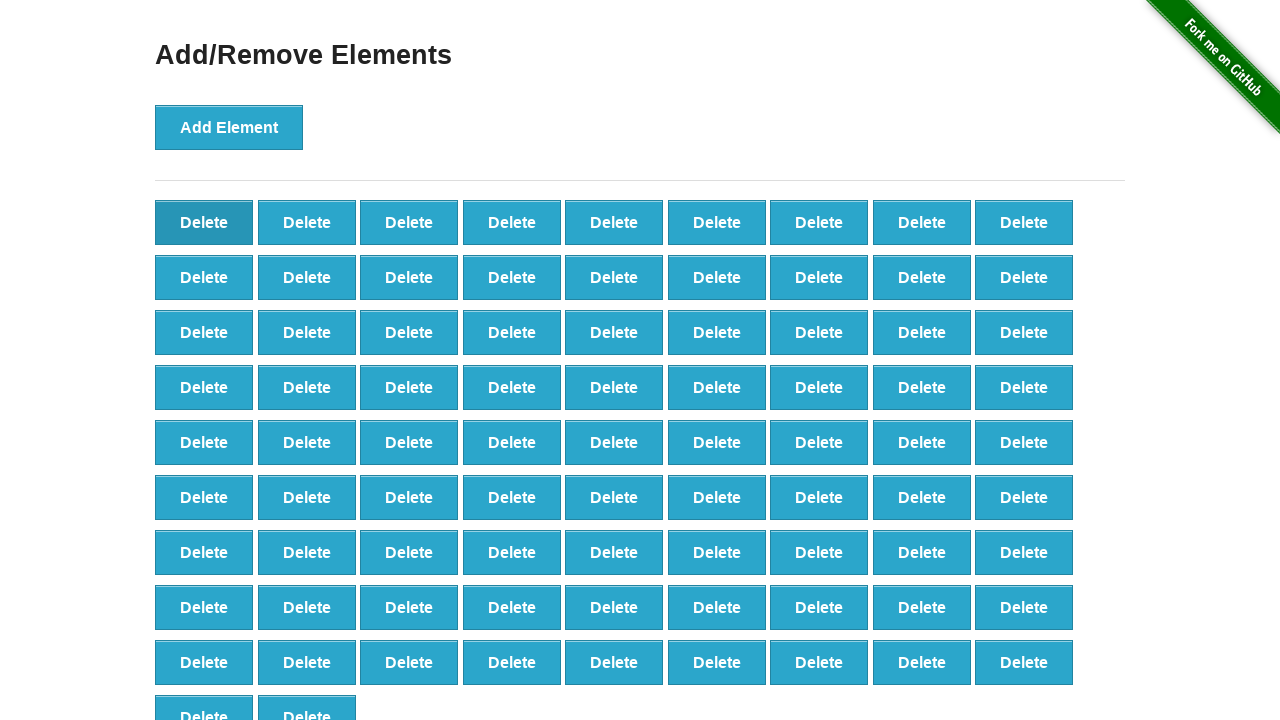

Clicked delete button (iteration 18/20) at (204, 222) on xpath=//button[@onclick='deleteElement()'] >> nth=0
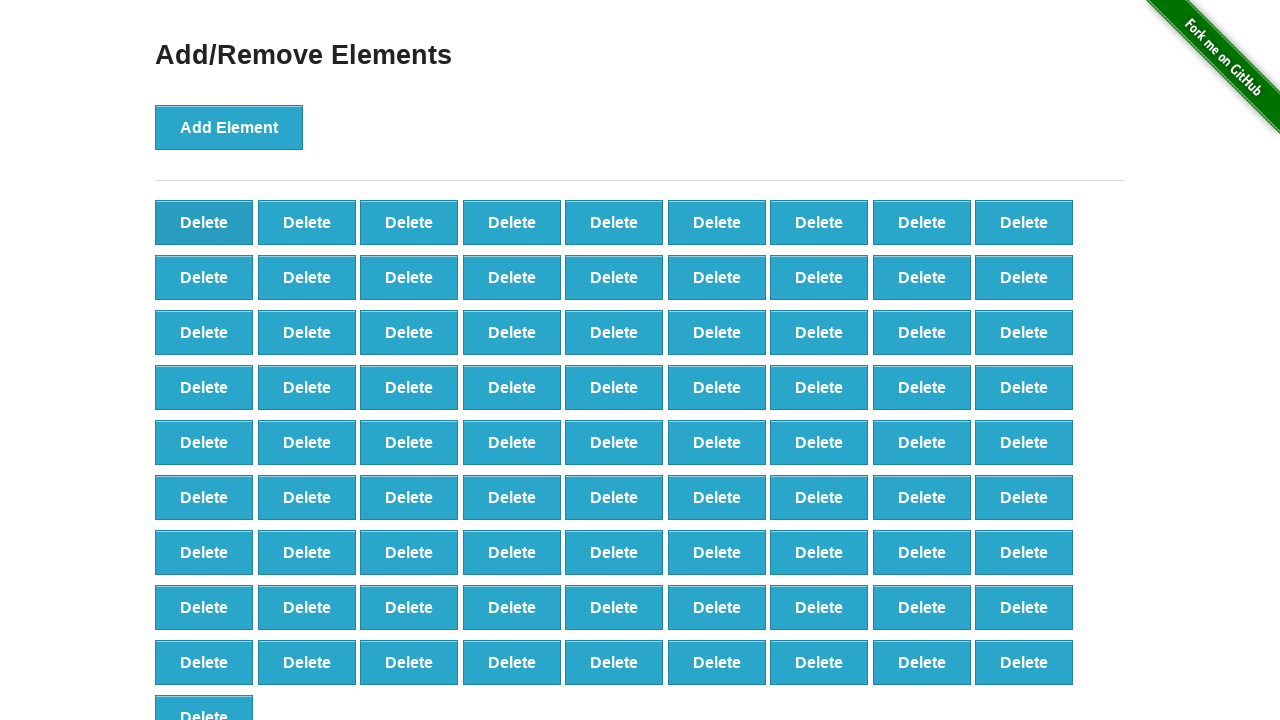

Clicked delete button (iteration 19/20) at (204, 222) on xpath=//button[@onclick='deleteElement()'] >> nth=0
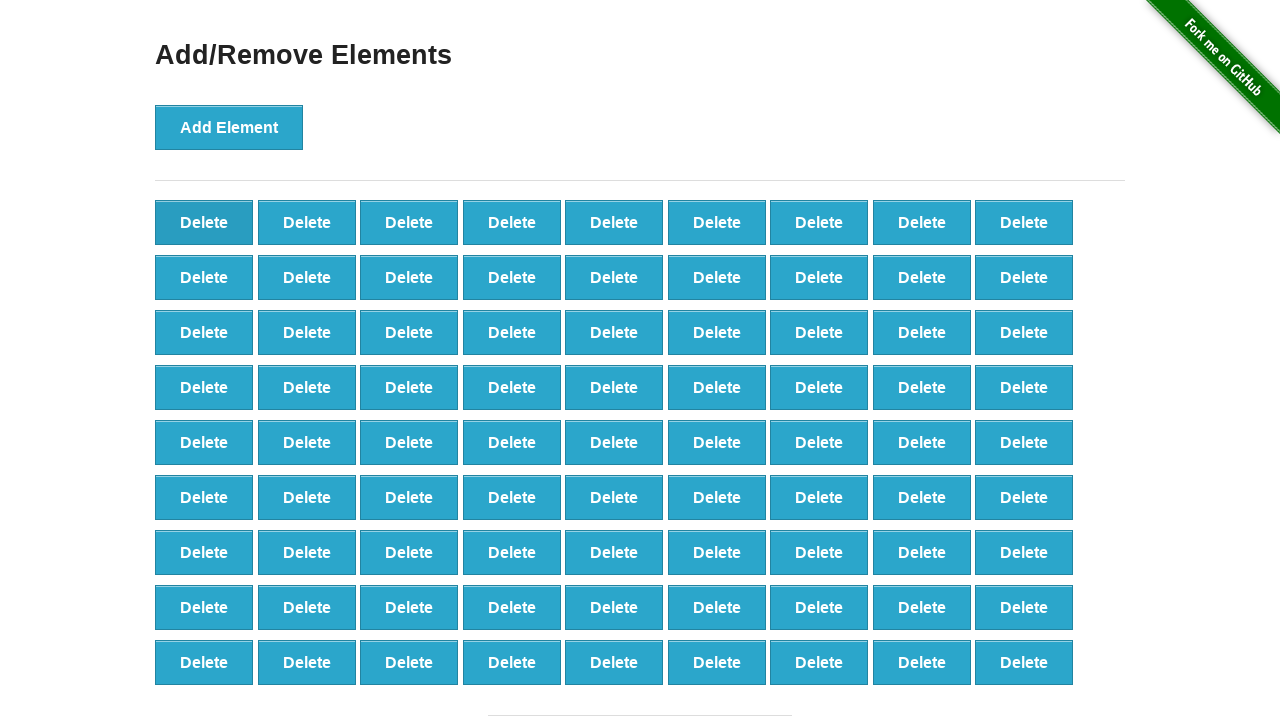

Clicked delete button (iteration 20/20) at (204, 222) on xpath=//button[@onclick='deleteElement()'] >> nth=0
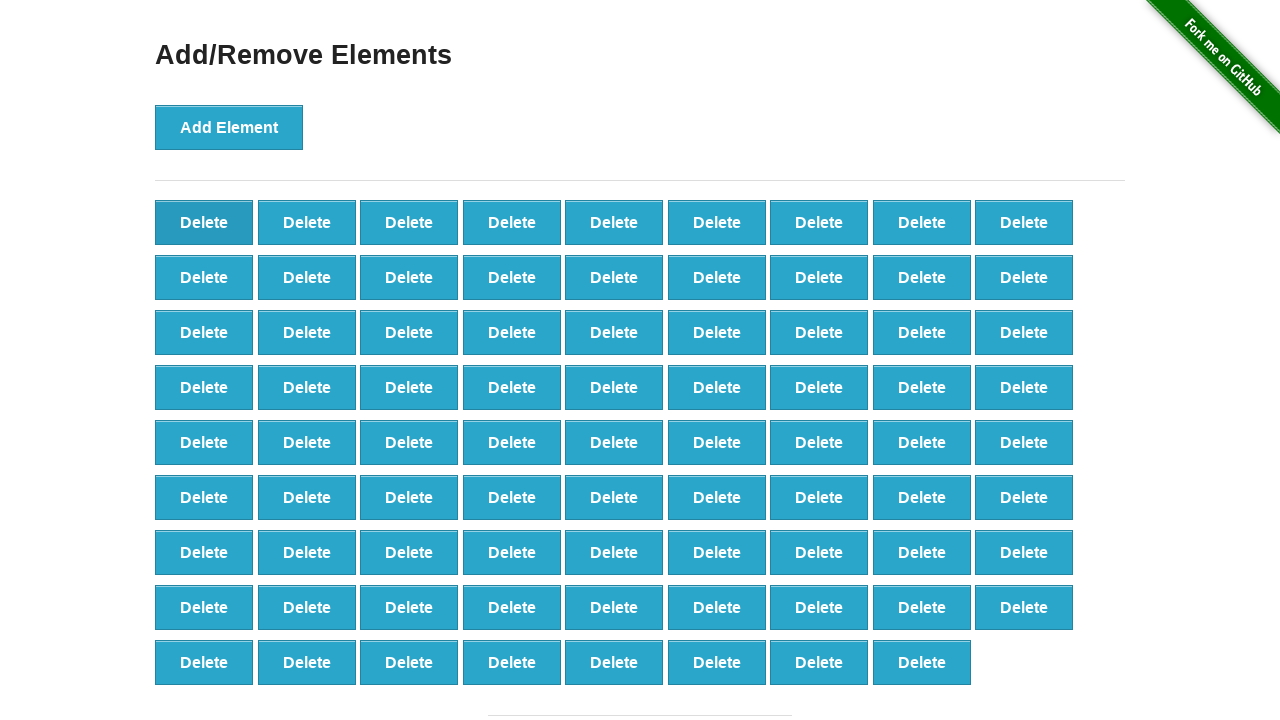

Counted final delete buttons: 80
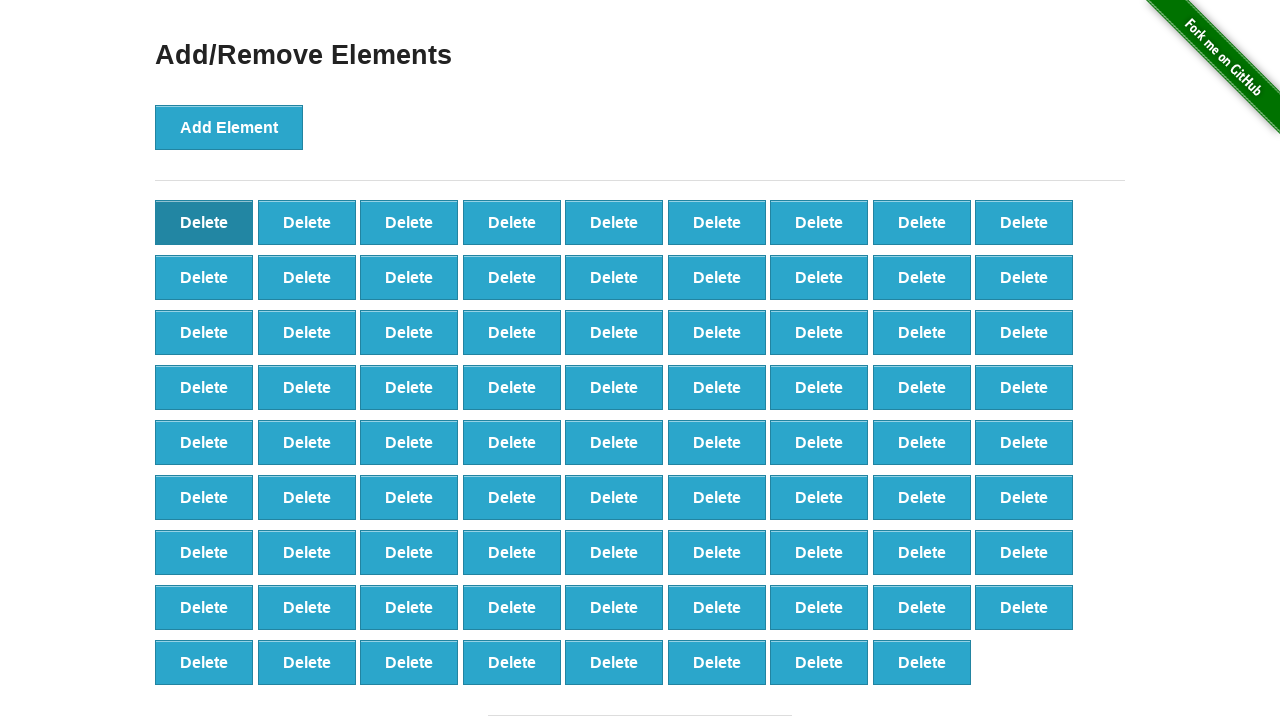

Verified that 80 delete buttons remain (100 - 20 = 80)
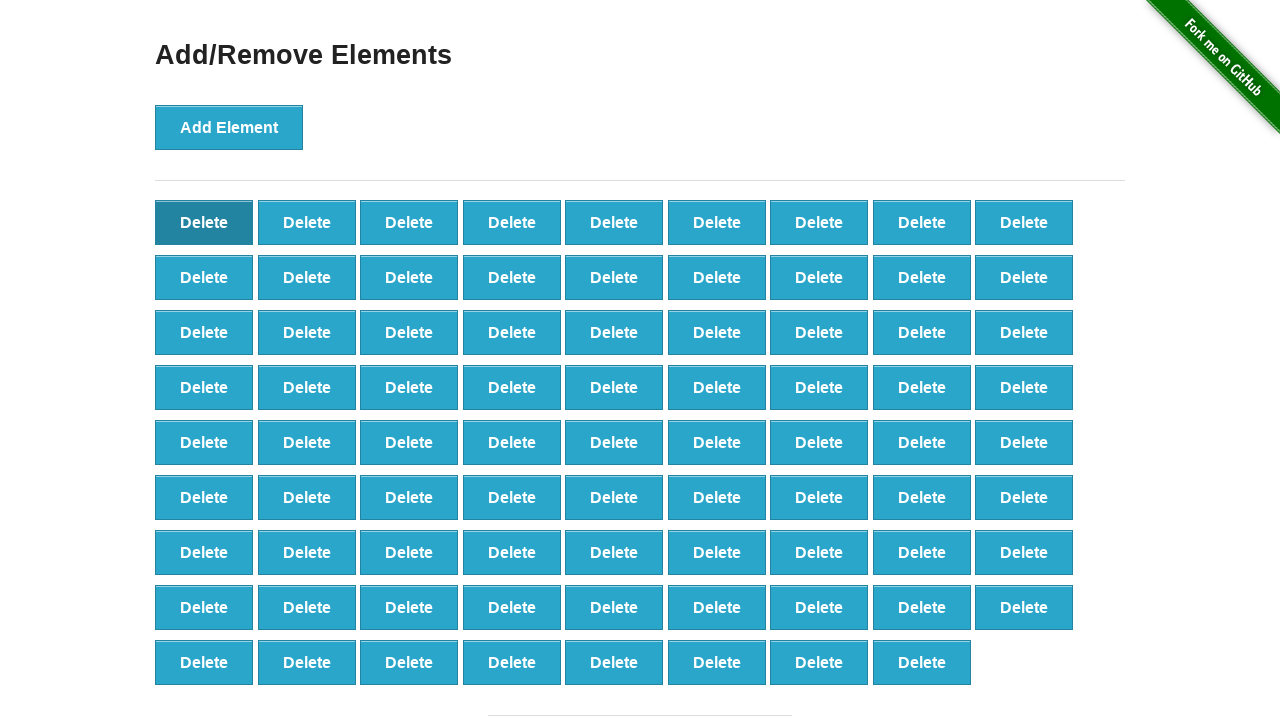

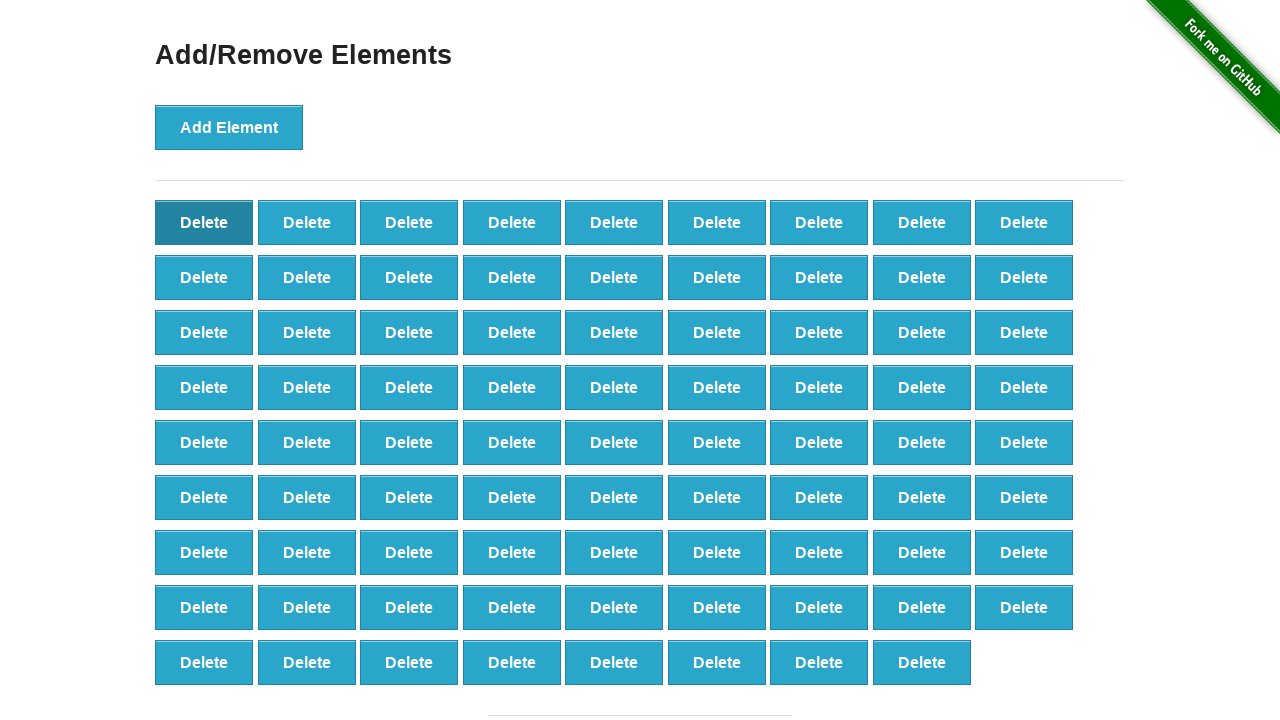